Tests filling a large form by entering text into all input fields and submitting the form

Starting URL: http://suninjuly.github.io/huge_form.html

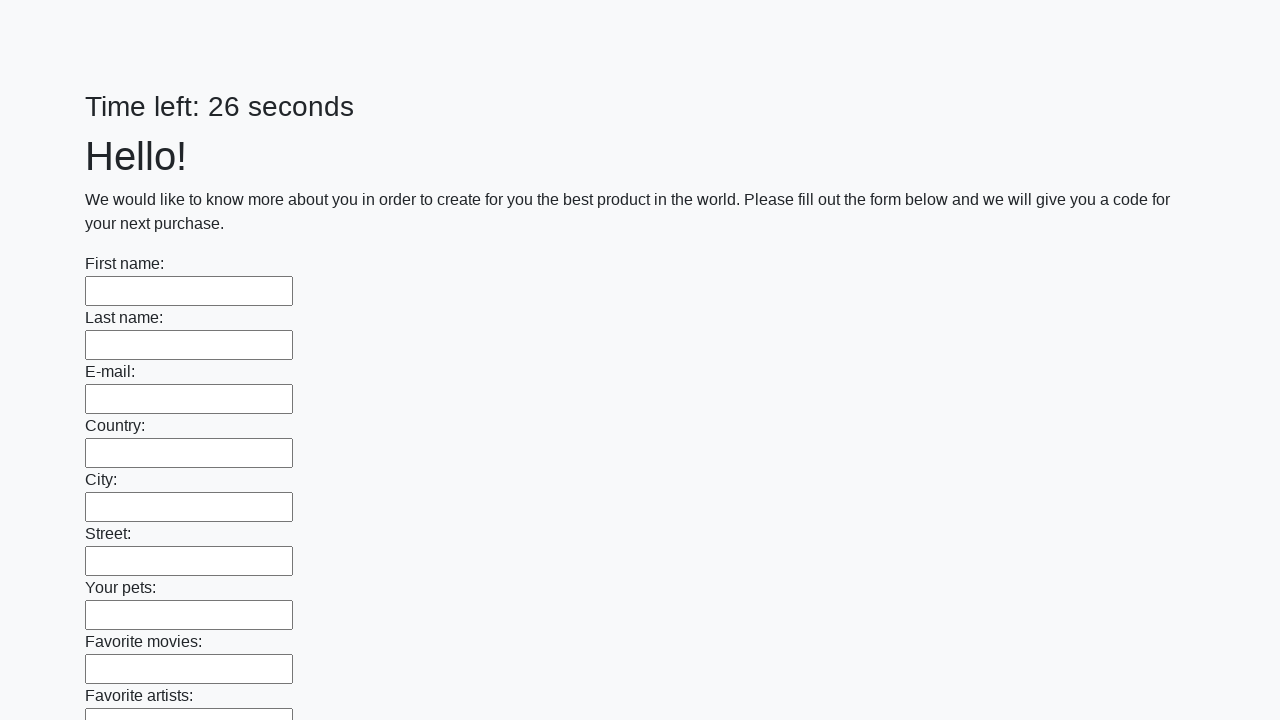

Navigated to huge form page
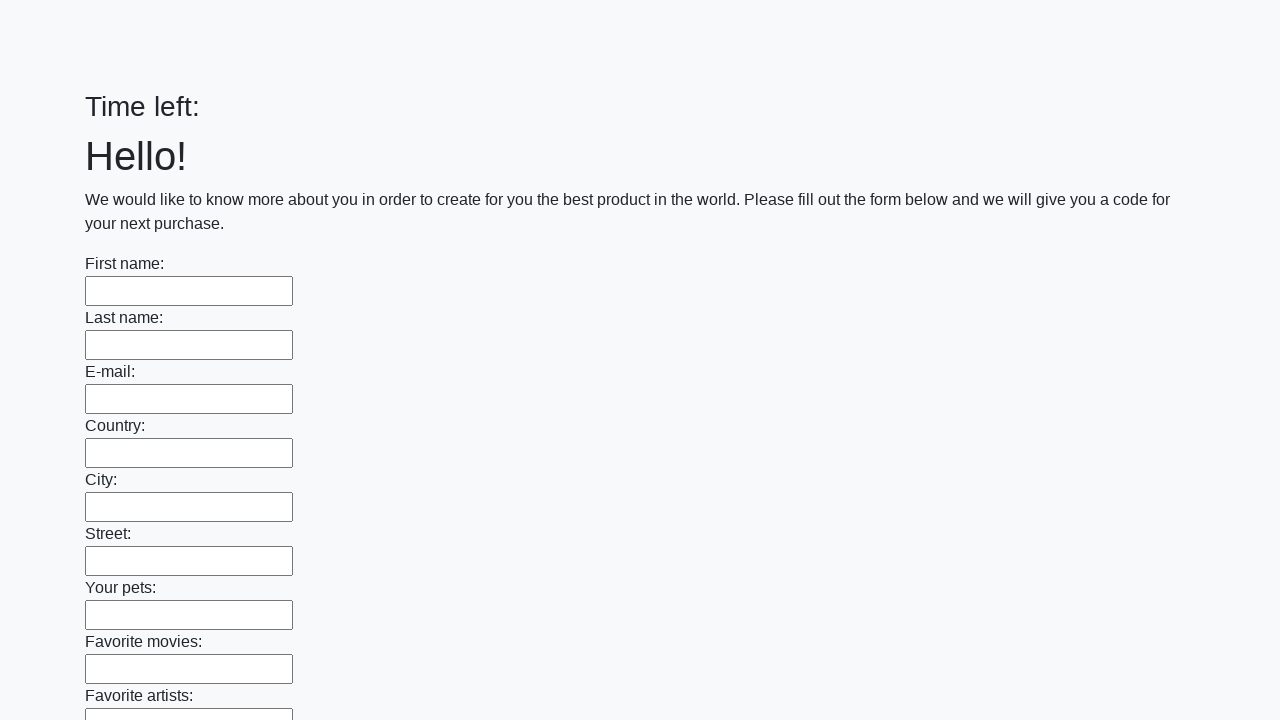

Filled input field with 'TestAnswer123' on input >> nth=0
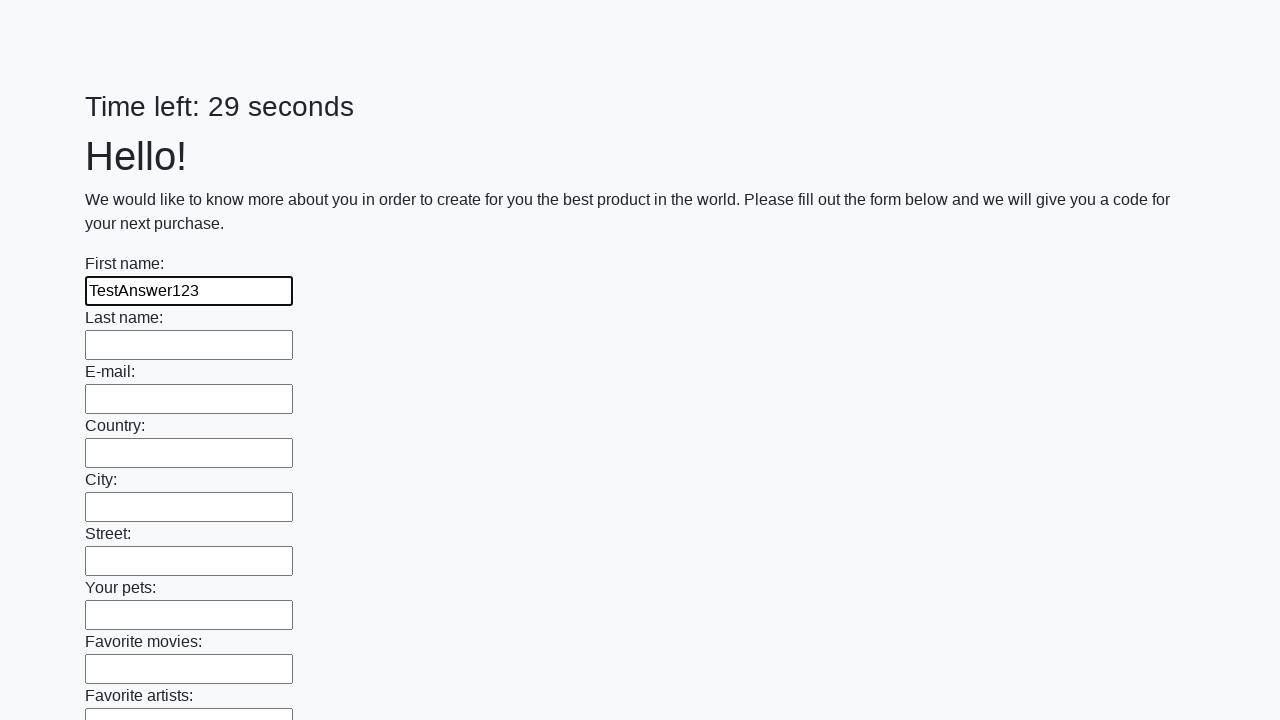

Filled input field with 'TestAnswer123' on input >> nth=1
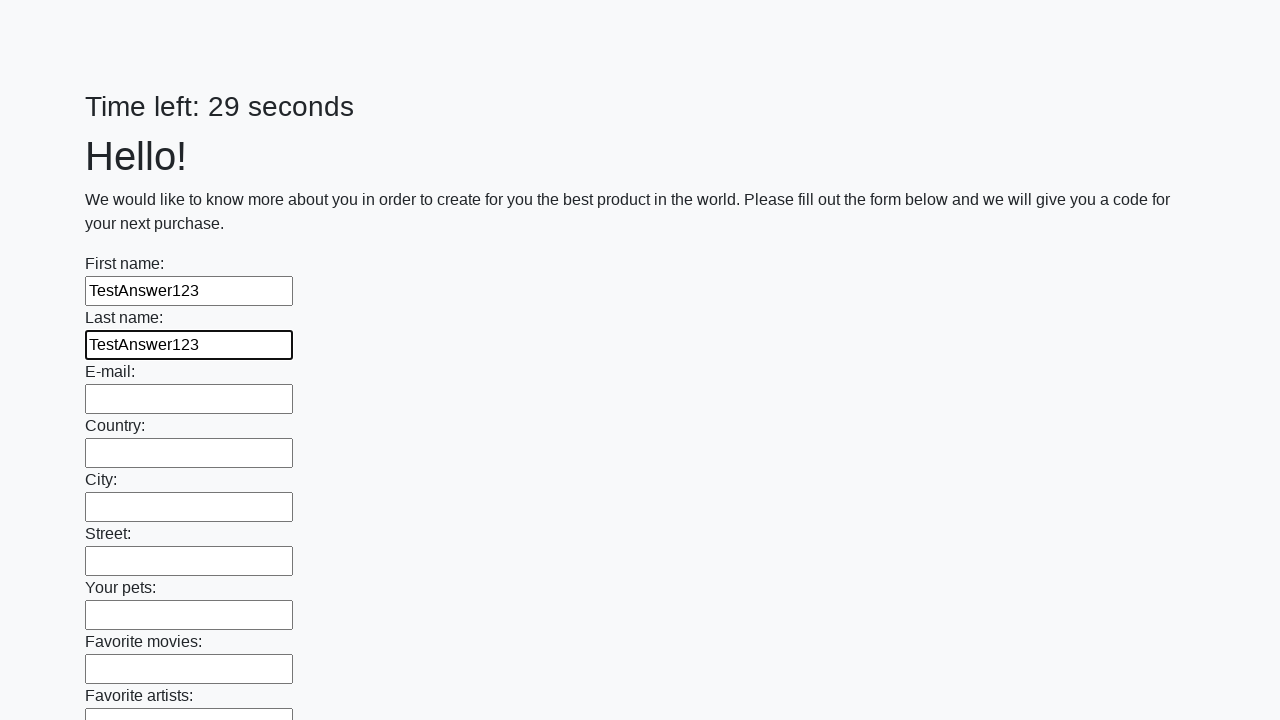

Filled input field with 'TestAnswer123' on input >> nth=2
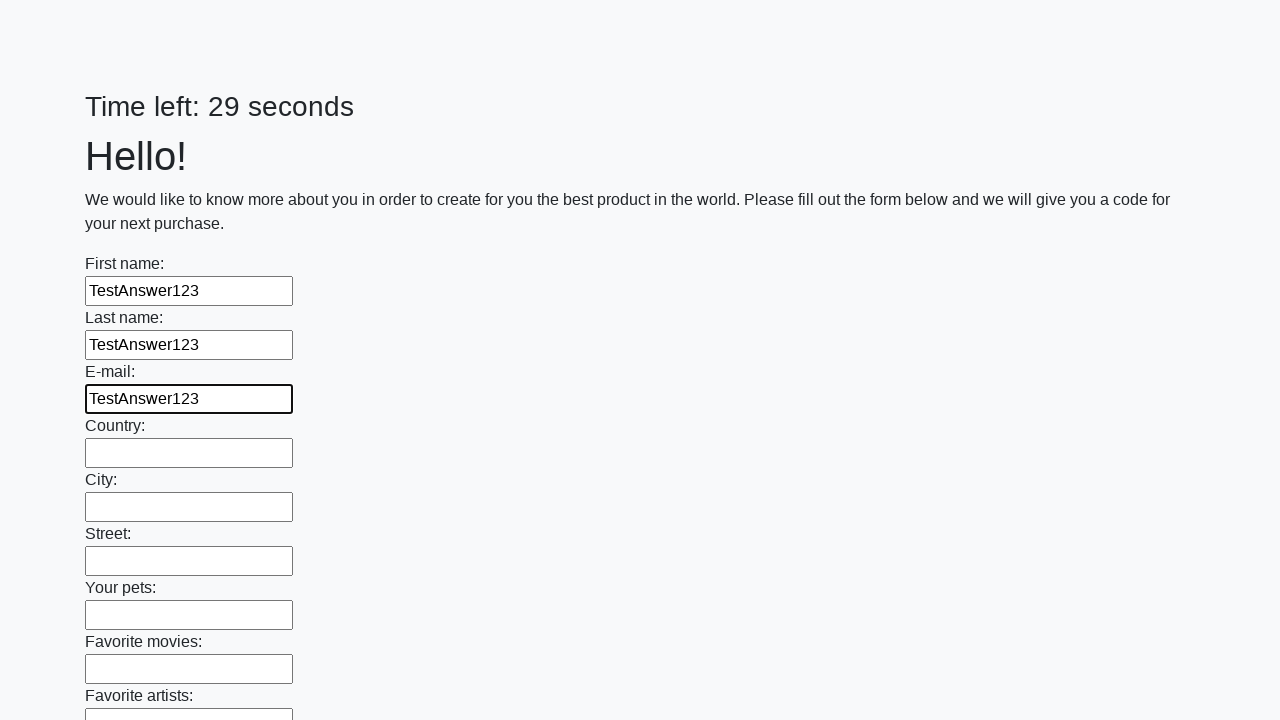

Filled input field with 'TestAnswer123' on input >> nth=3
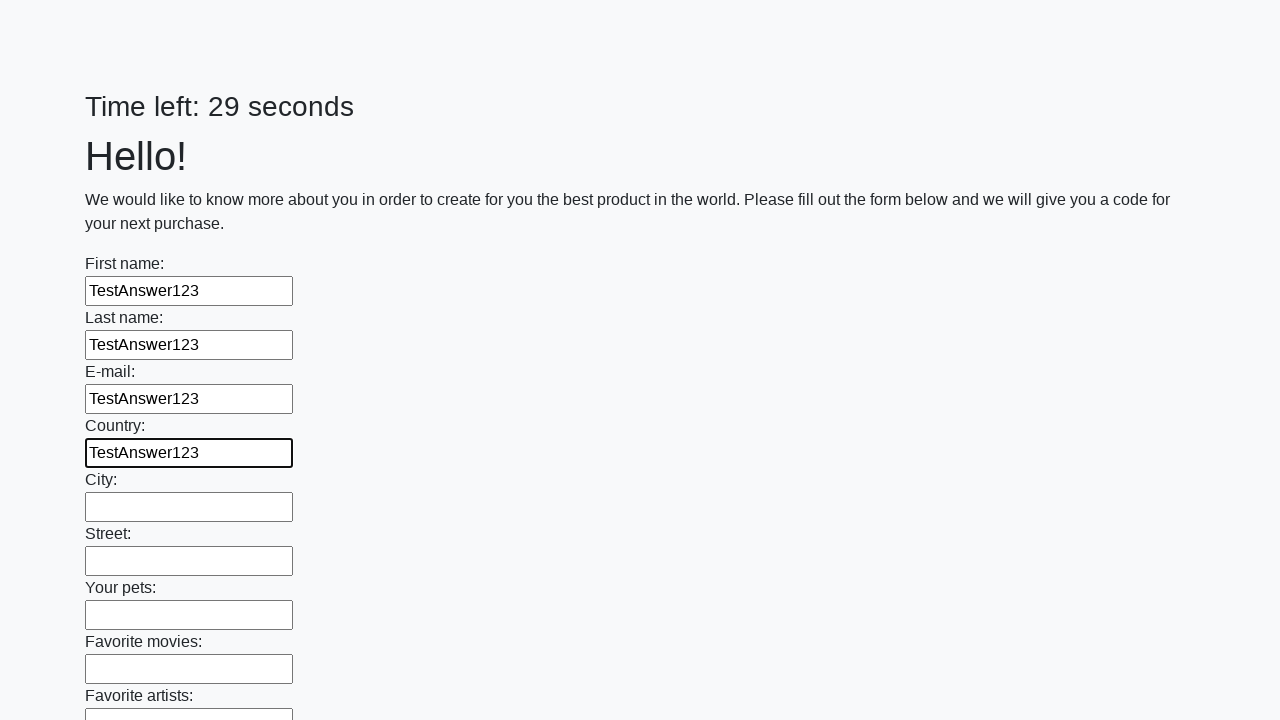

Filled input field with 'TestAnswer123' on input >> nth=4
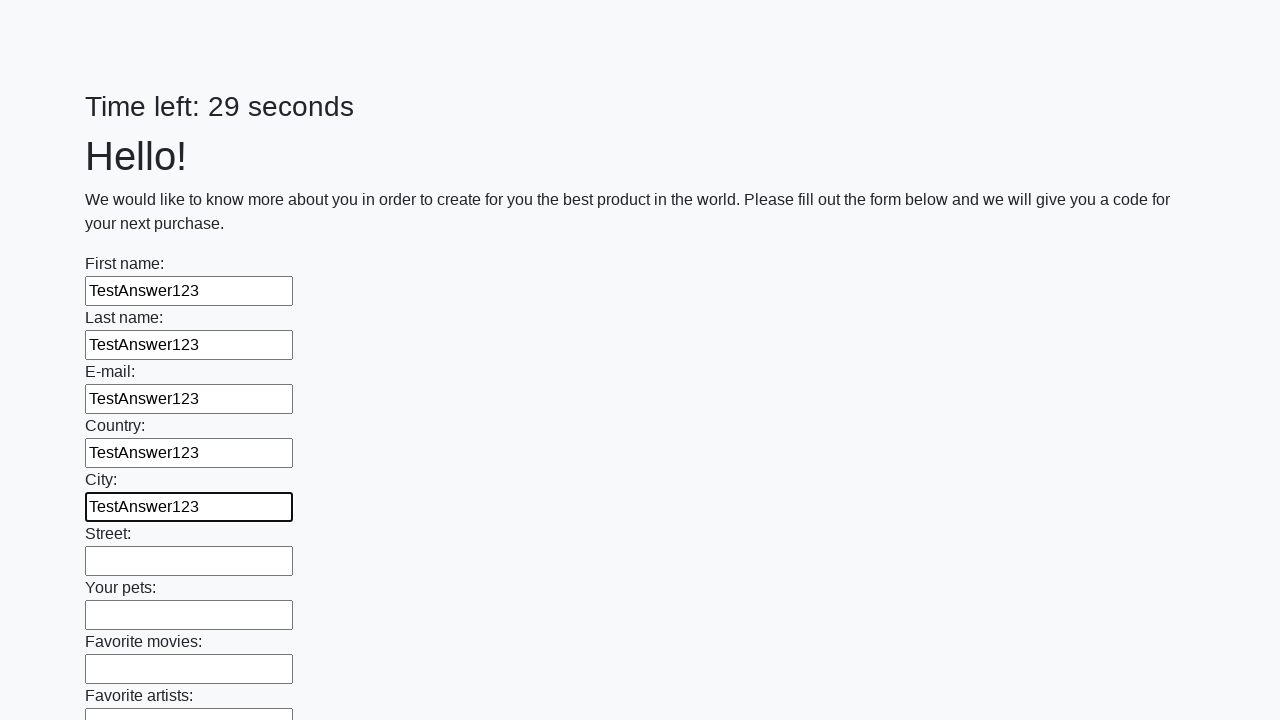

Filled input field with 'TestAnswer123' on input >> nth=5
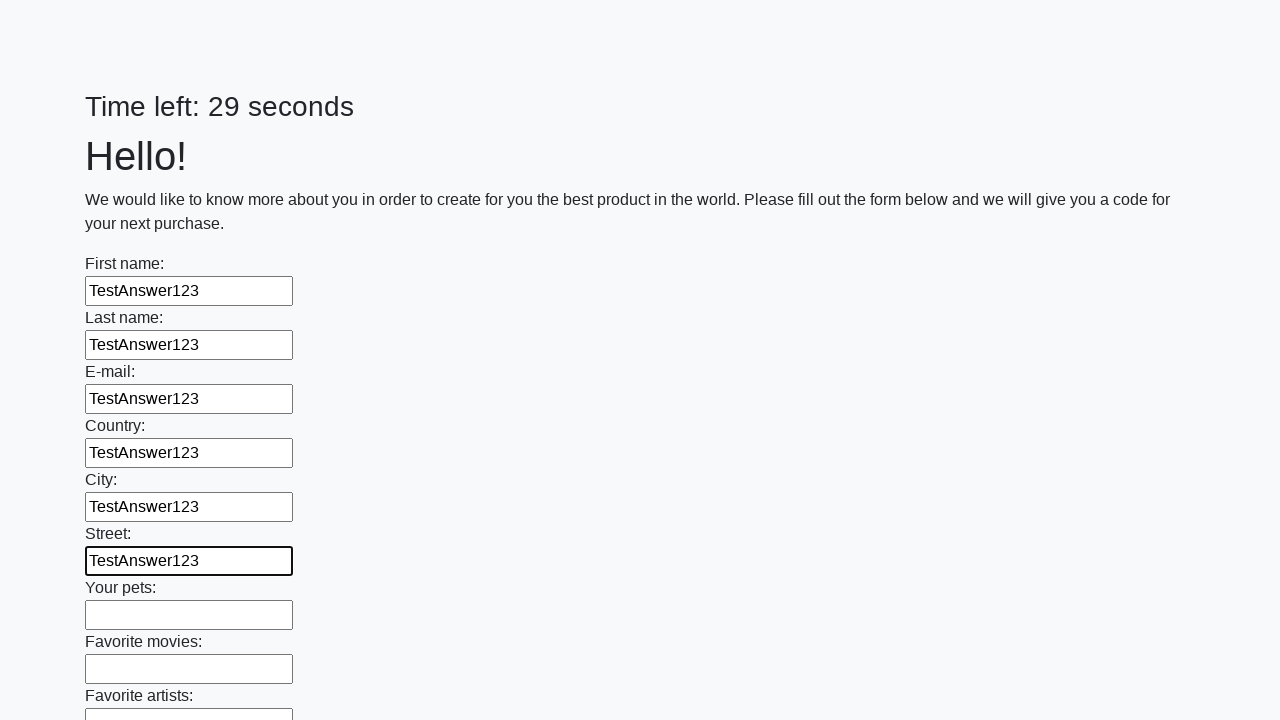

Filled input field with 'TestAnswer123' on input >> nth=6
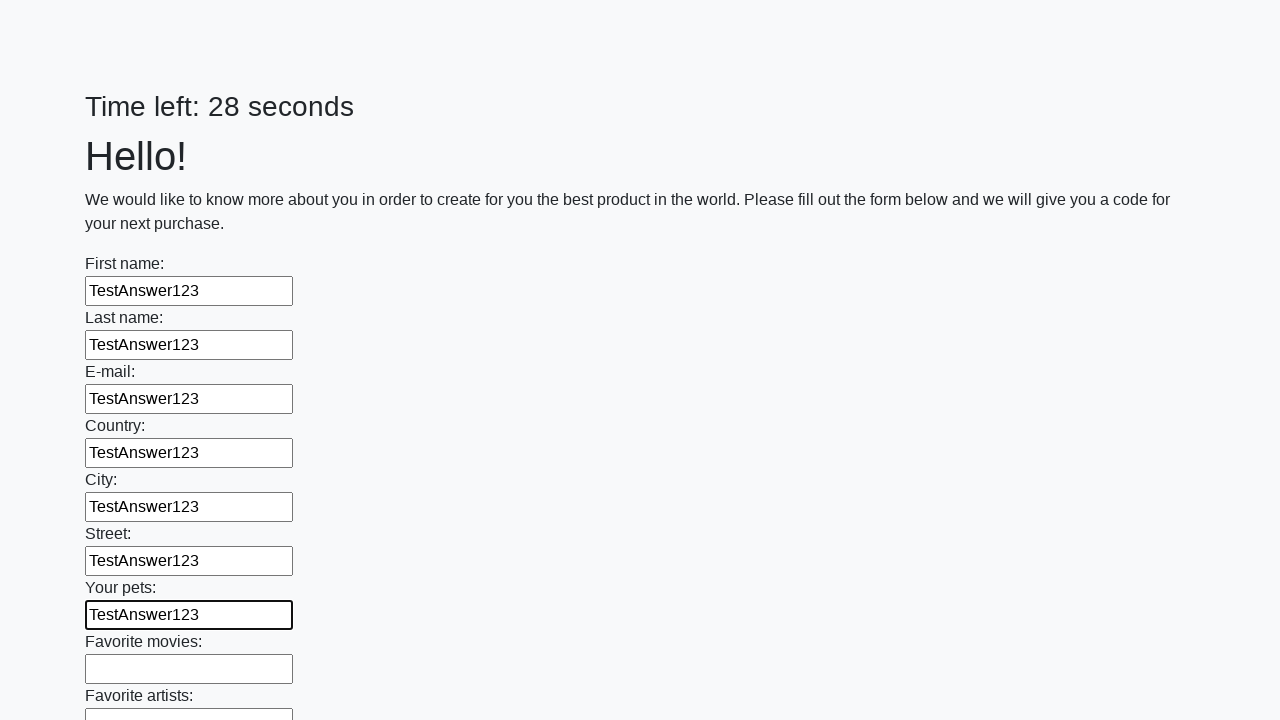

Filled input field with 'TestAnswer123' on input >> nth=7
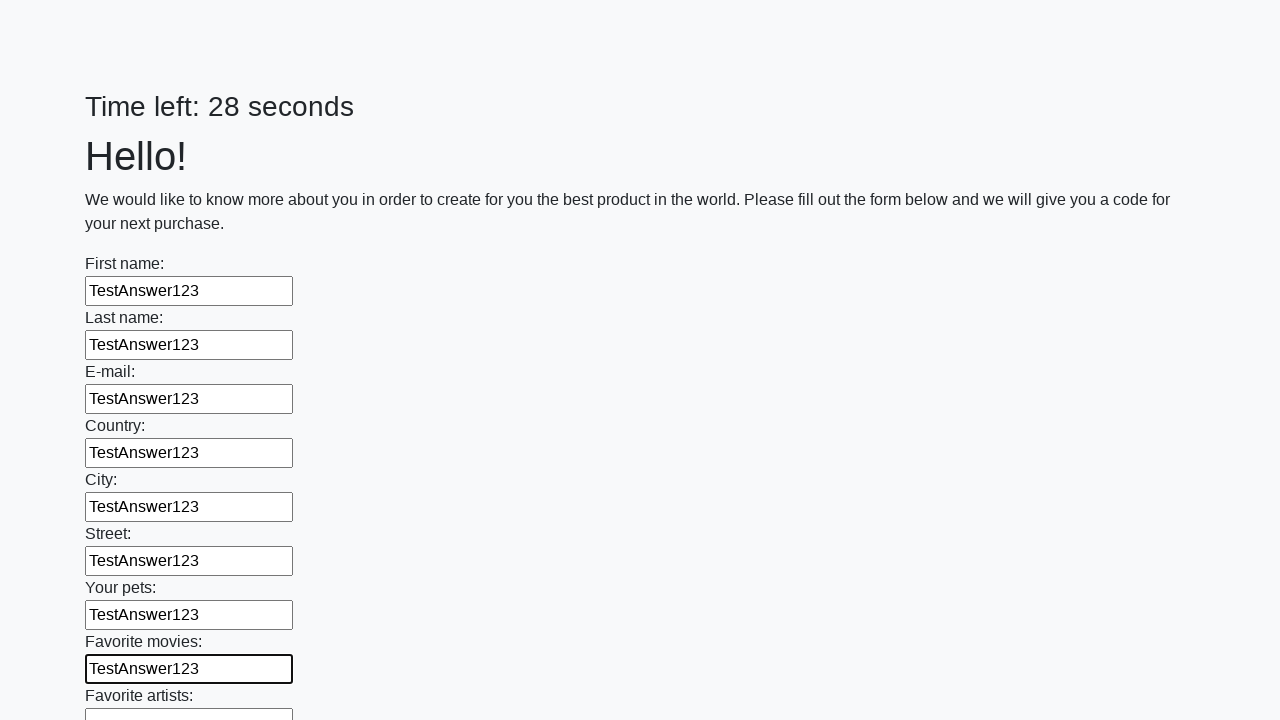

Filled input field with 'TestAnswer123' on input >> nth=8
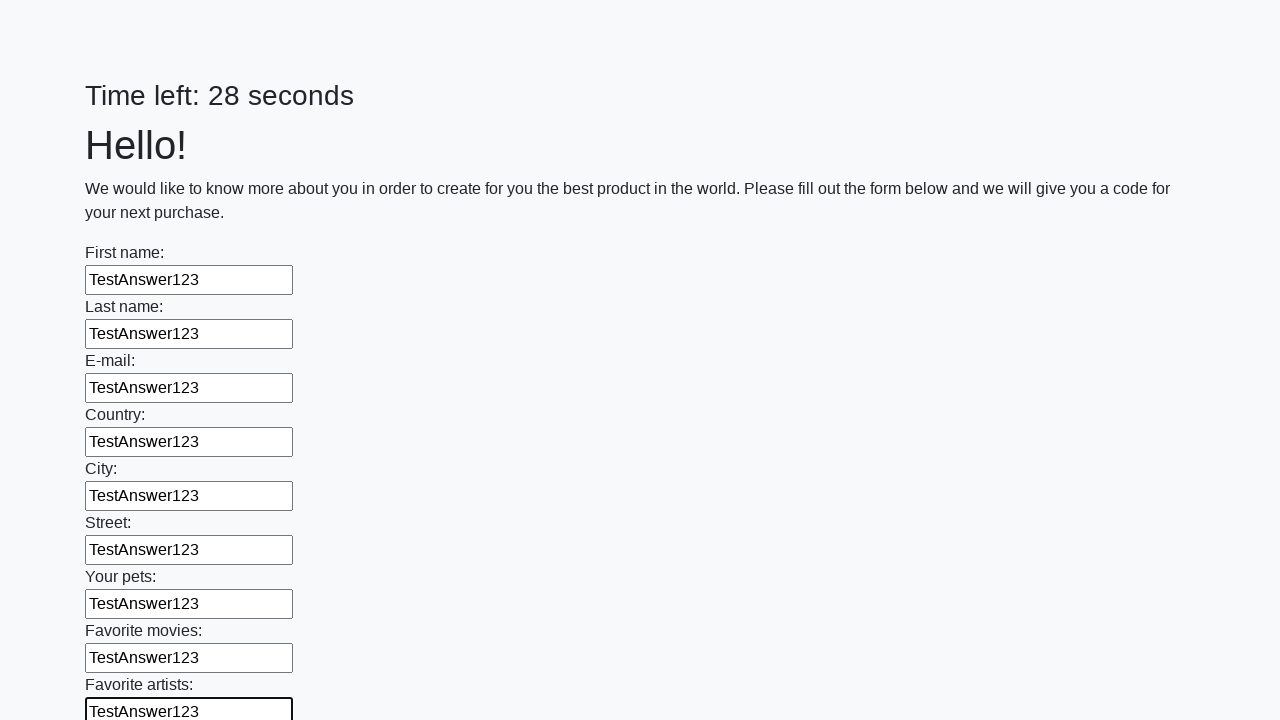

Filled input field with 'TestAnswer123' on input >> nth=9
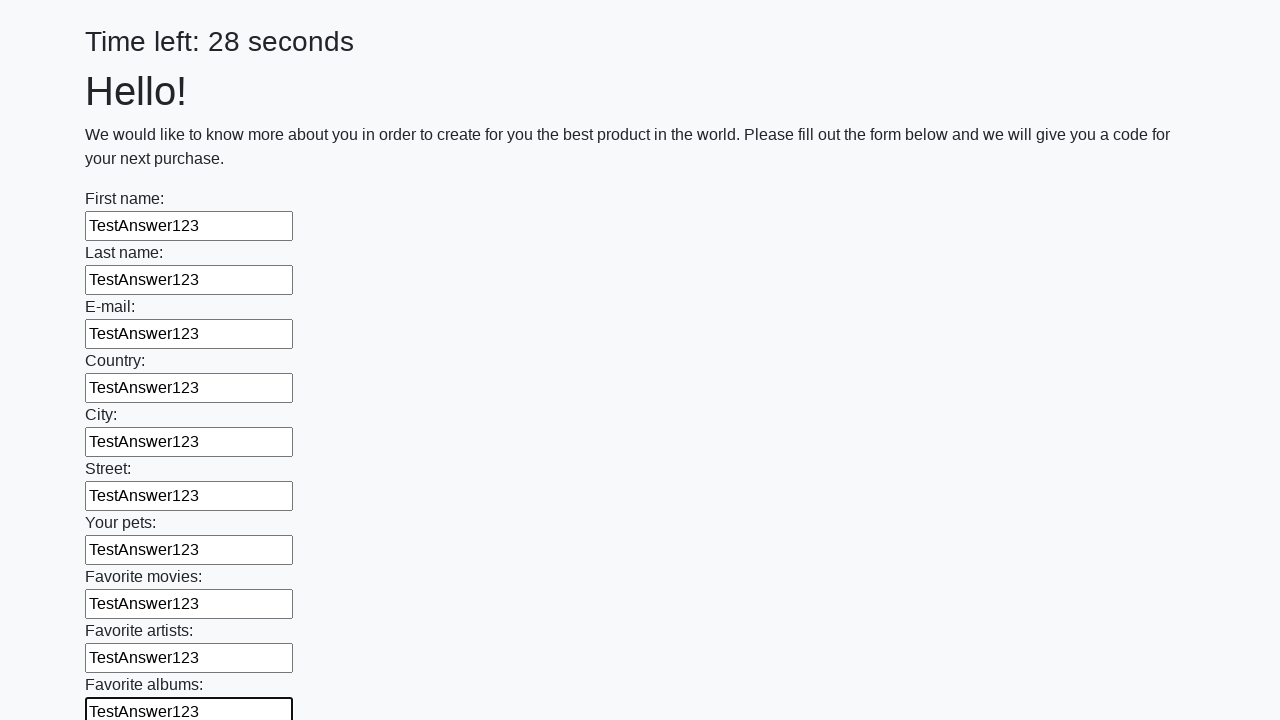

Filled input field with 'TestAnswer123' on input >> nth=10
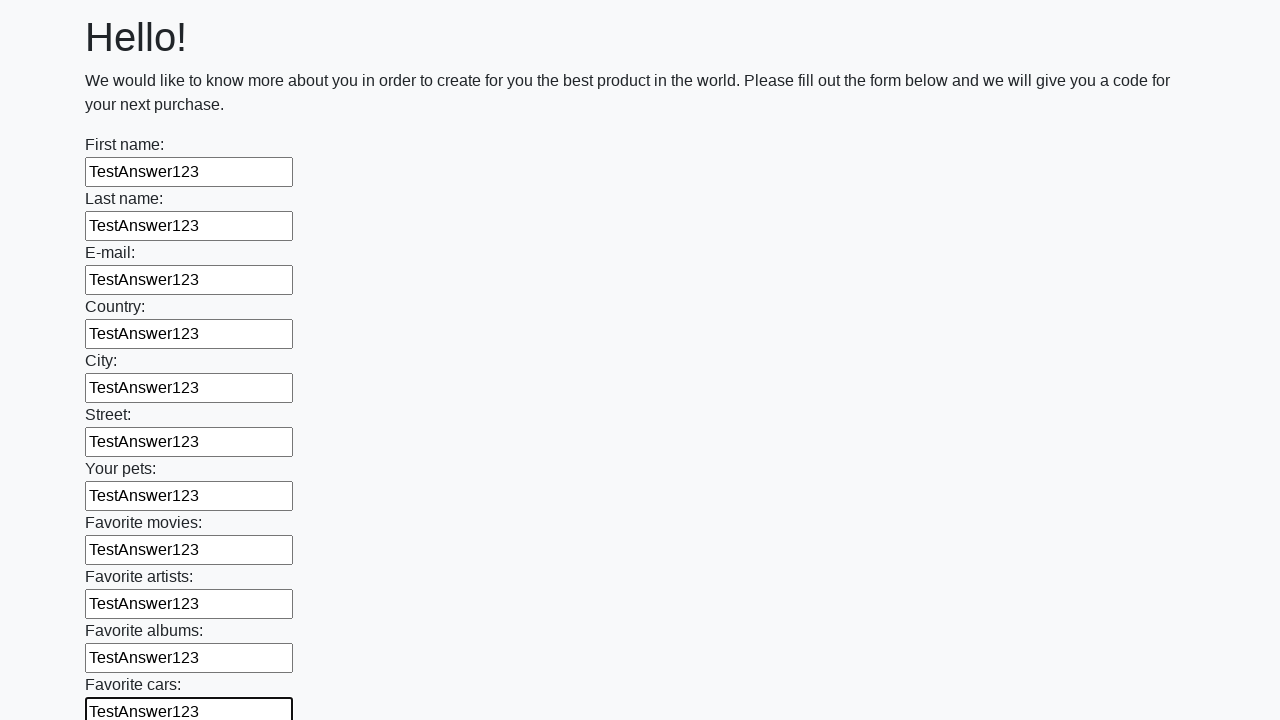

Filled input field with 'TestAnswer123' on input >> nth=11
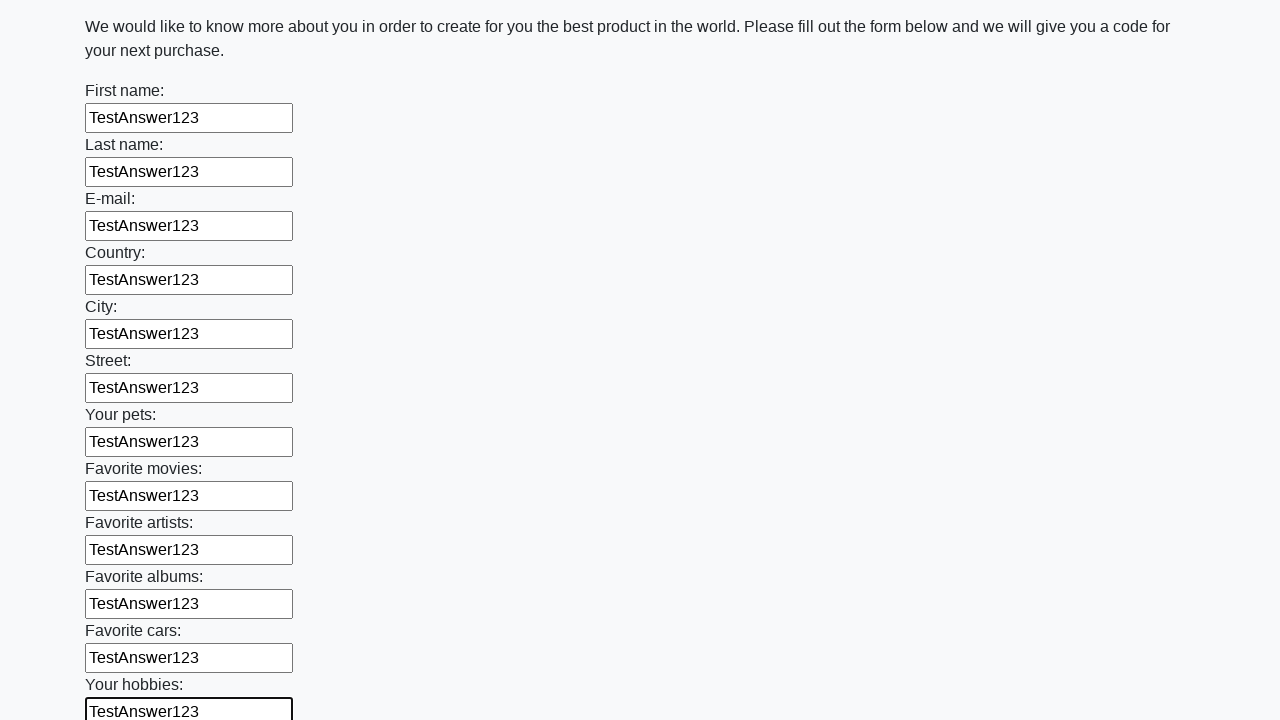

Filled input field with 'TestAnswer123' on input >> nth=12
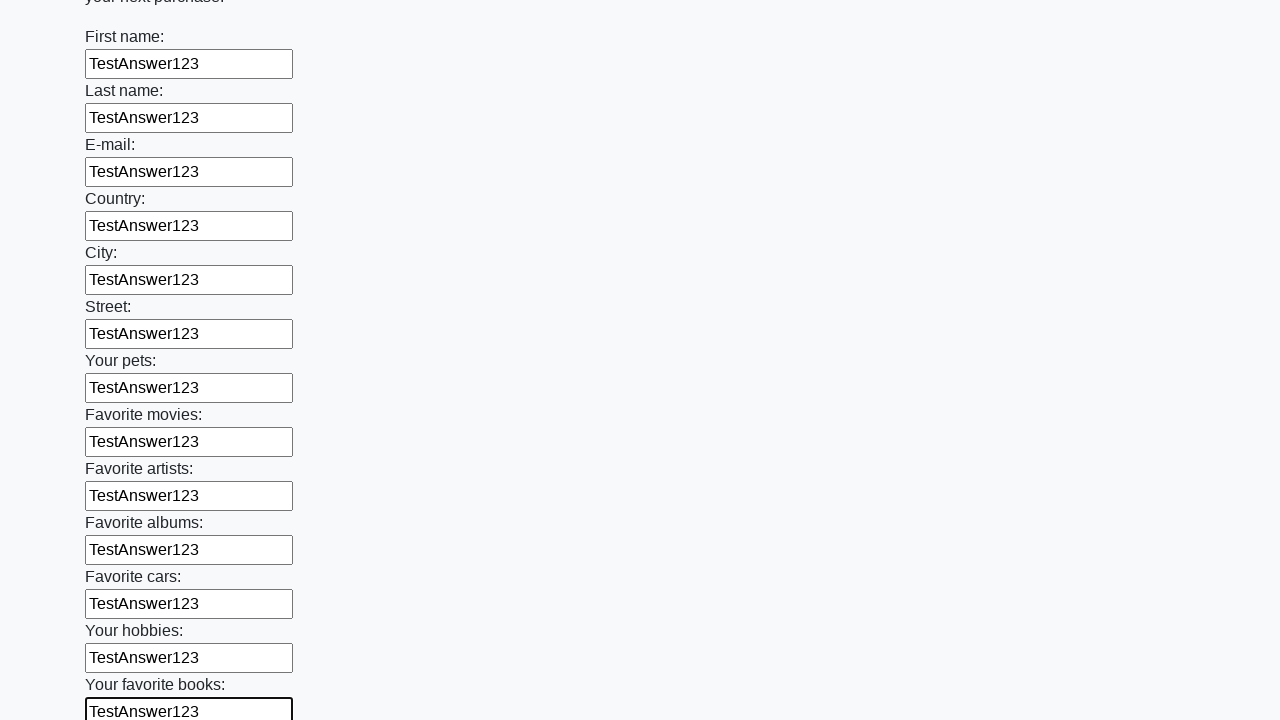

Filled input field with 'TestAnswer123' on input >> nth=13
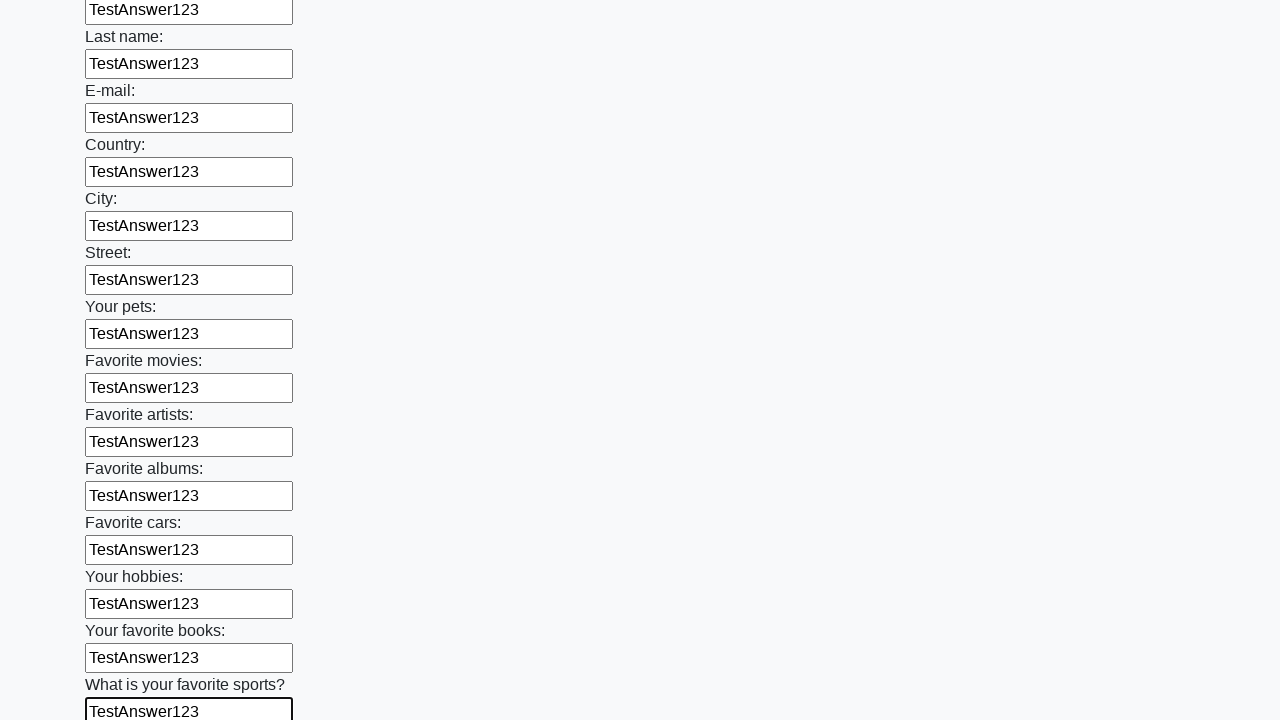

Filled input field with 'TestAnswer123' on input >> nth=14
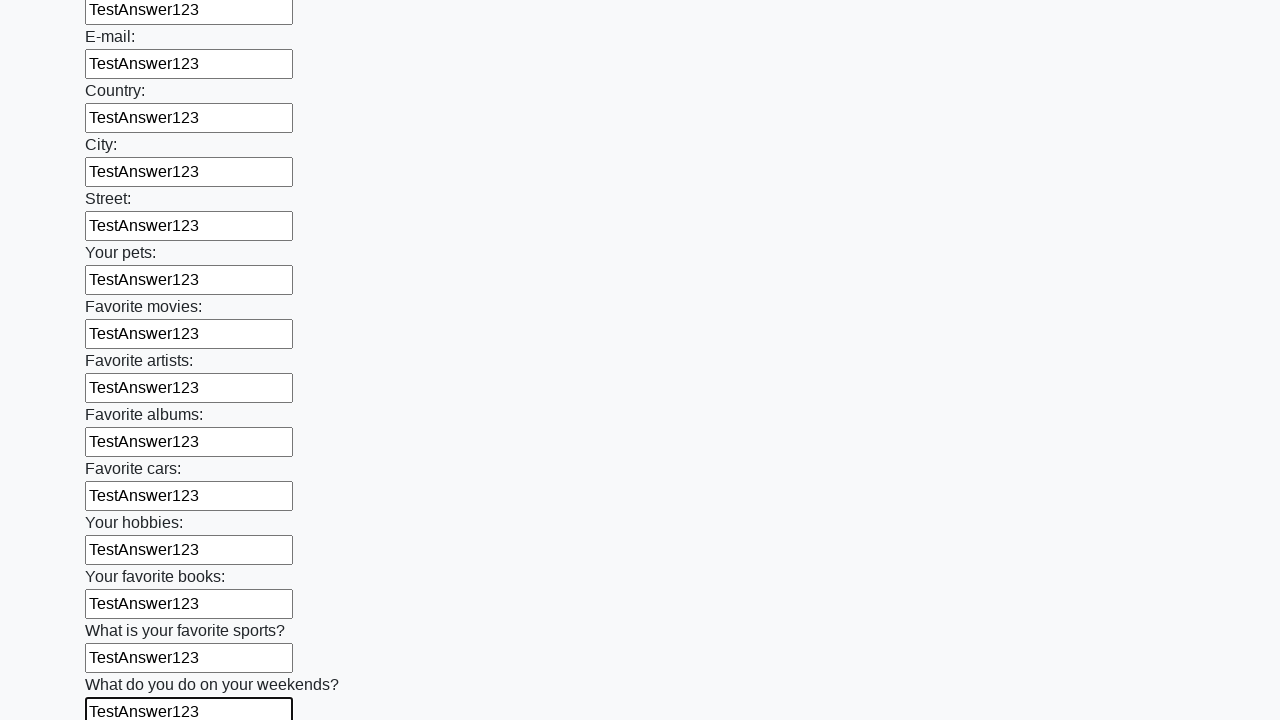

Filled input field with 'TestAnswer123' on input >> nth=15
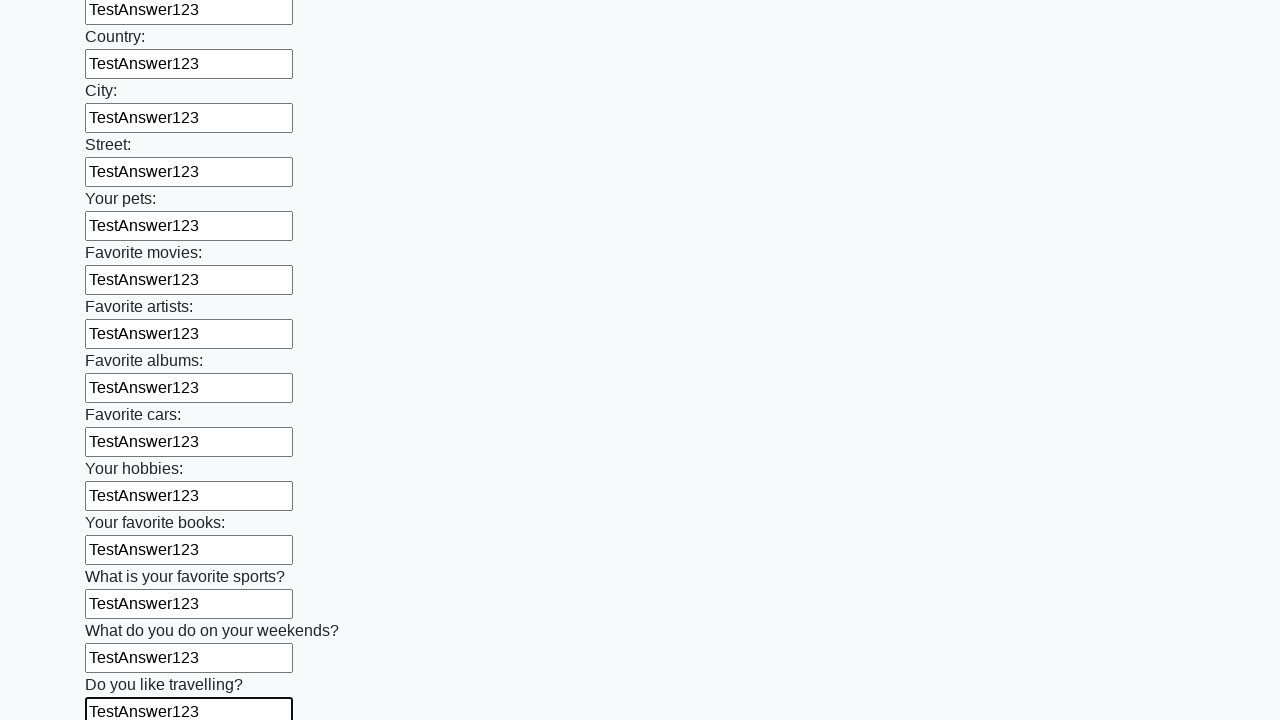

Filled input field with 'TestAnswer123' on input >> nth=16
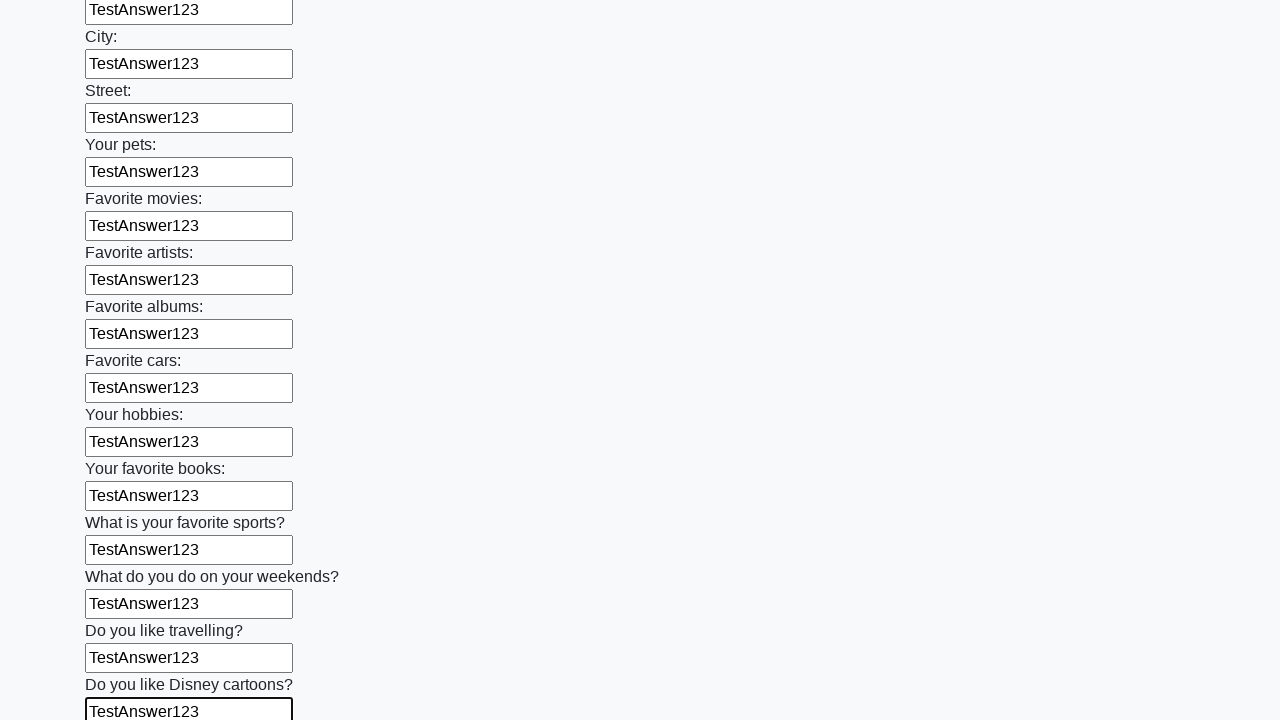

Filled input field with 'TestAnswer123' on input >> nth=17
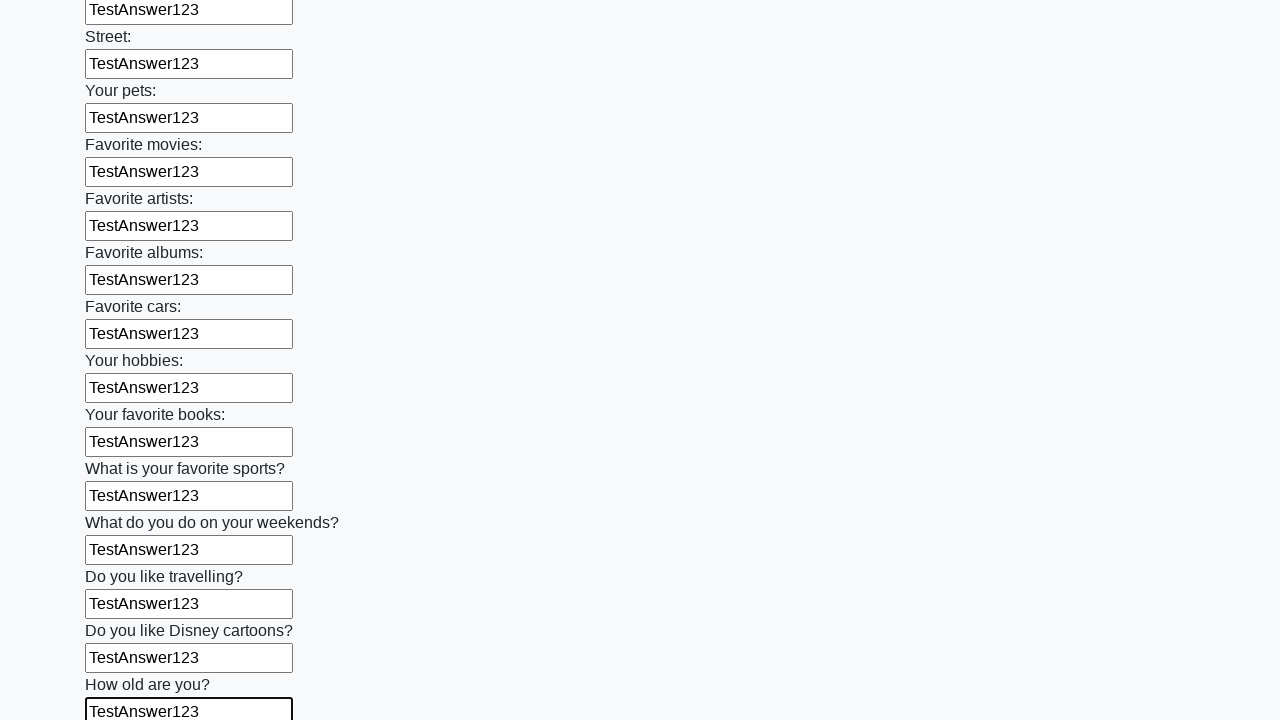

Filled input field with 'TestAnswer123' on input >> nth=18
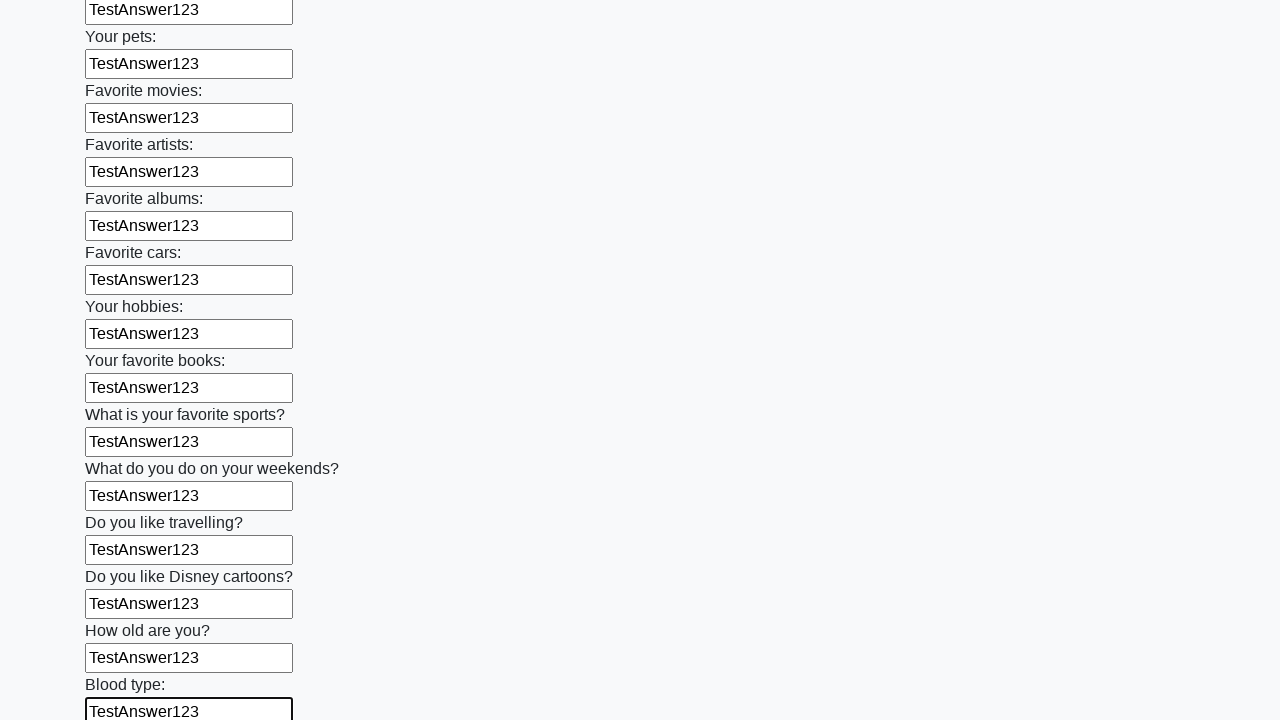

Filled input field with 'TestAnswer123' on input >> nth=19
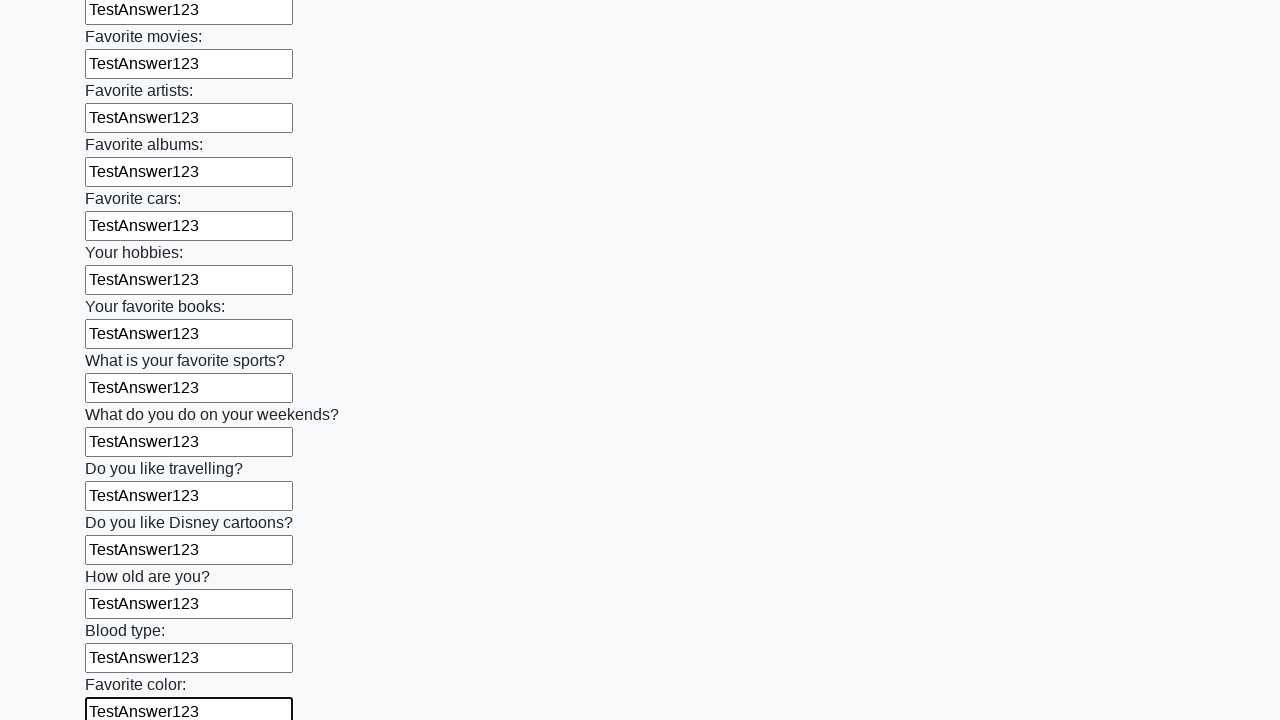

Filled input field with 'TestAnswer123' on input >> nth=20
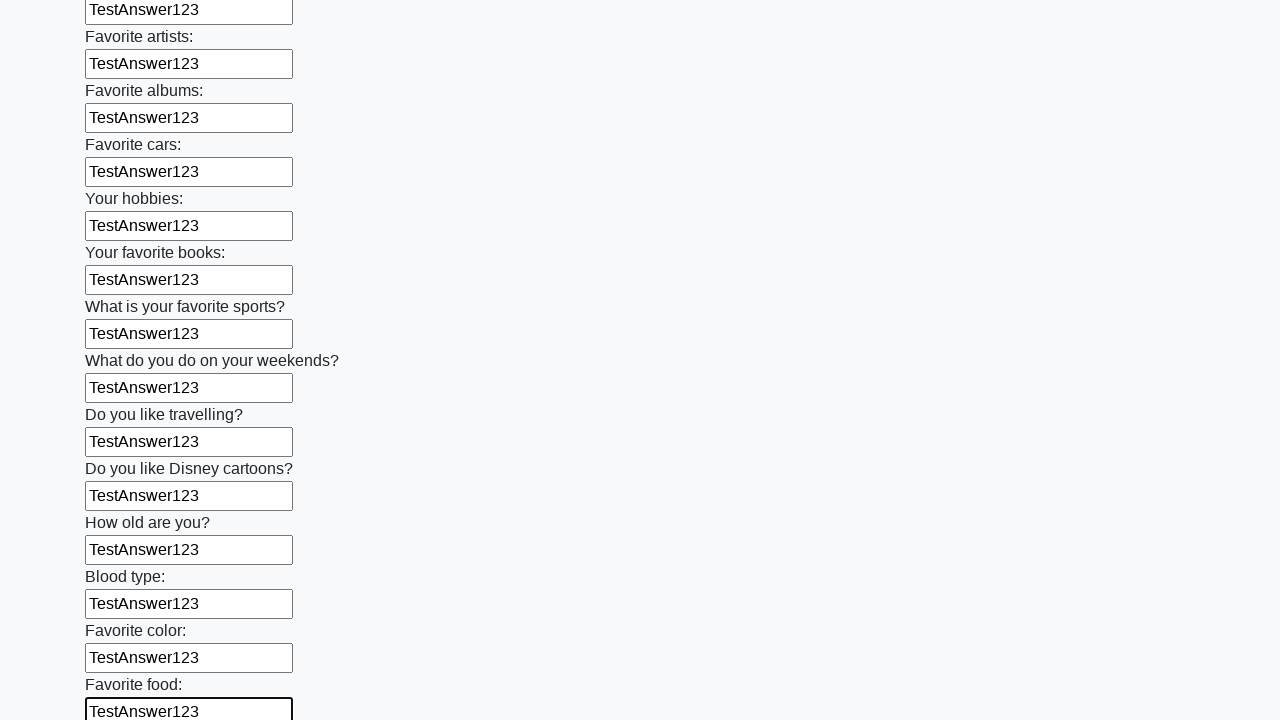

Filled input field with 'TestAnswer123' on input >> nth=21
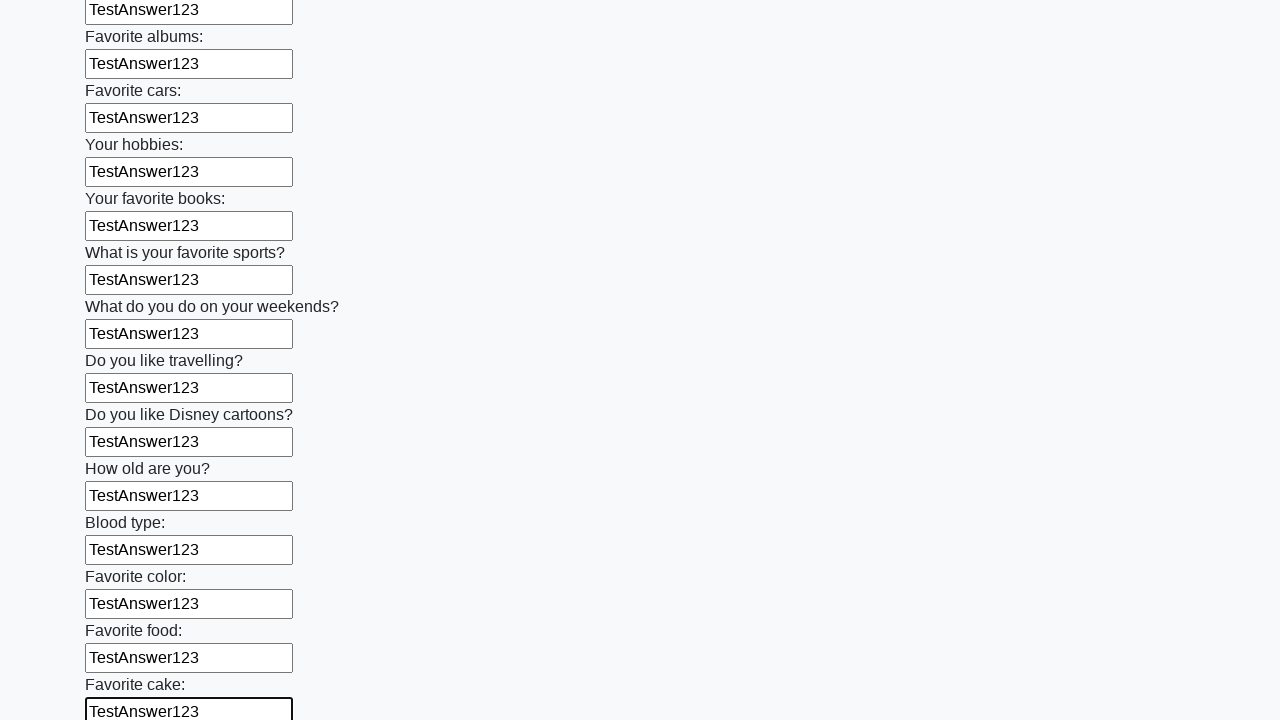

Filled input field with 'TestAnswer123' on input >> nth=22
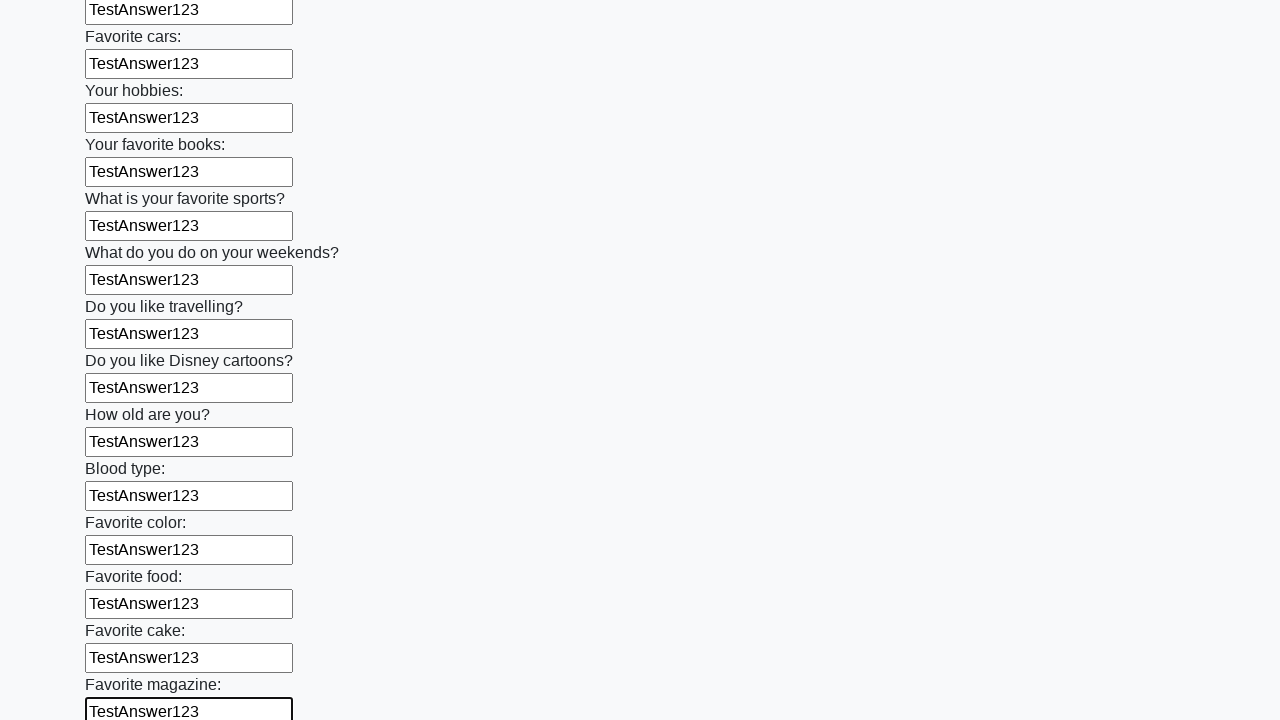

Filled input field with 'TestAnswer123' on input >> nth=23
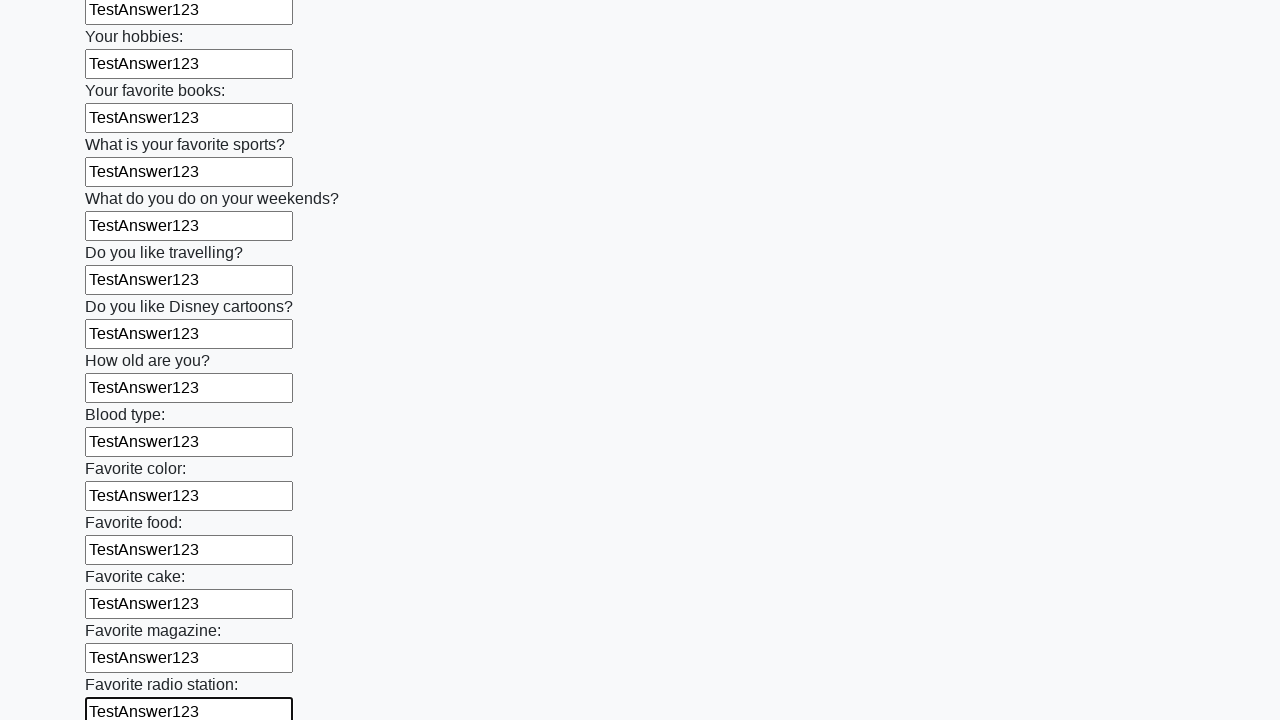

Filled input field with 'TestAnswer123' on input >> nth=24
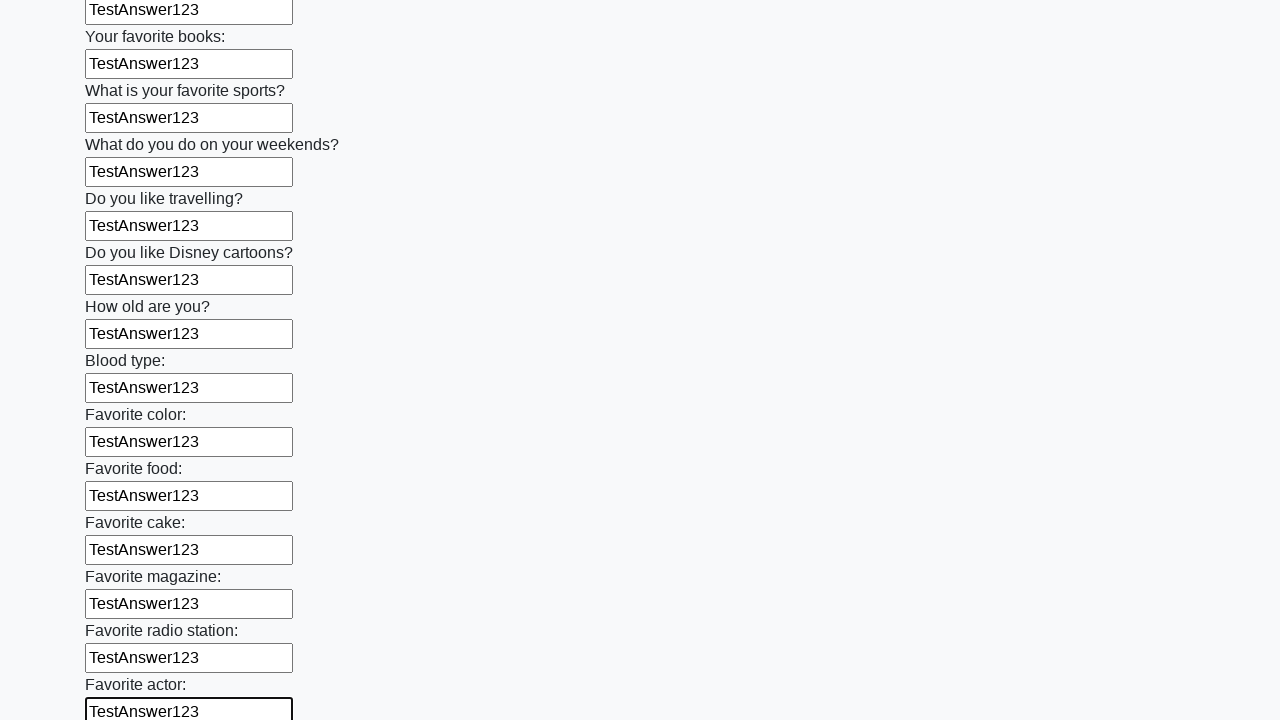

Filled input field with 'TestAnswer123' on input >> nth=25
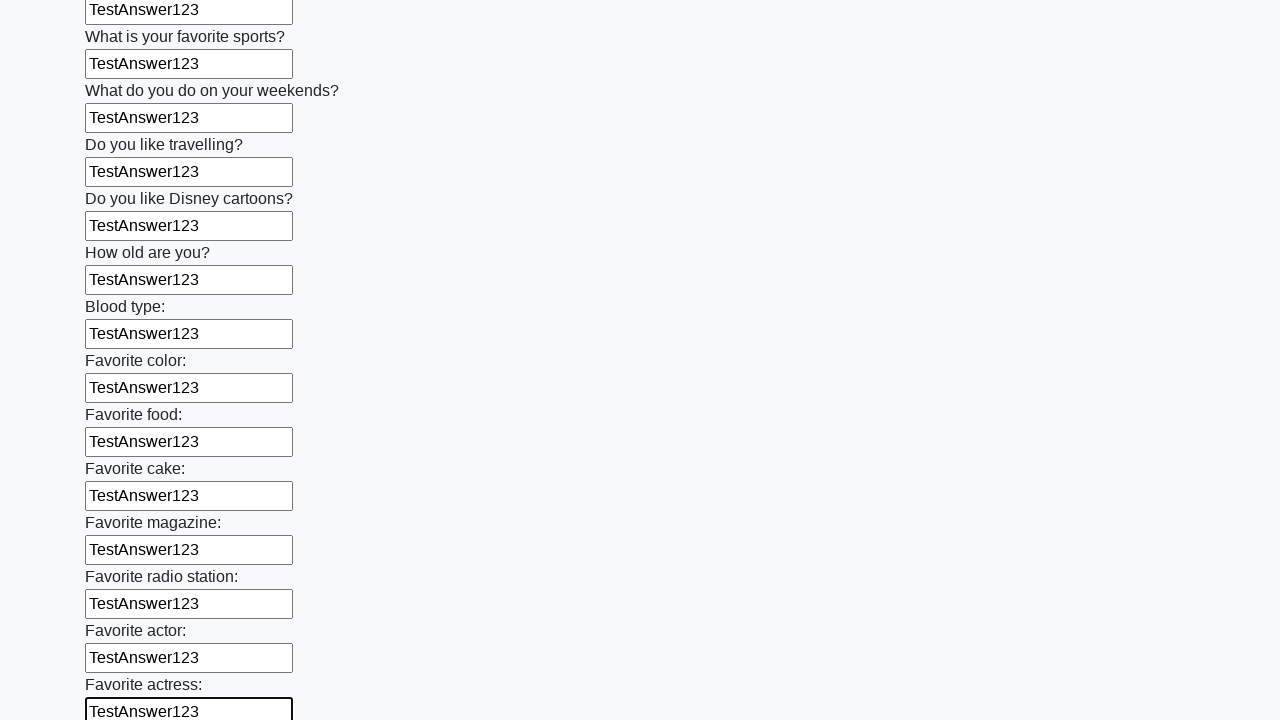

Filled input field with 'TestAnswer123' on input >> nth=26
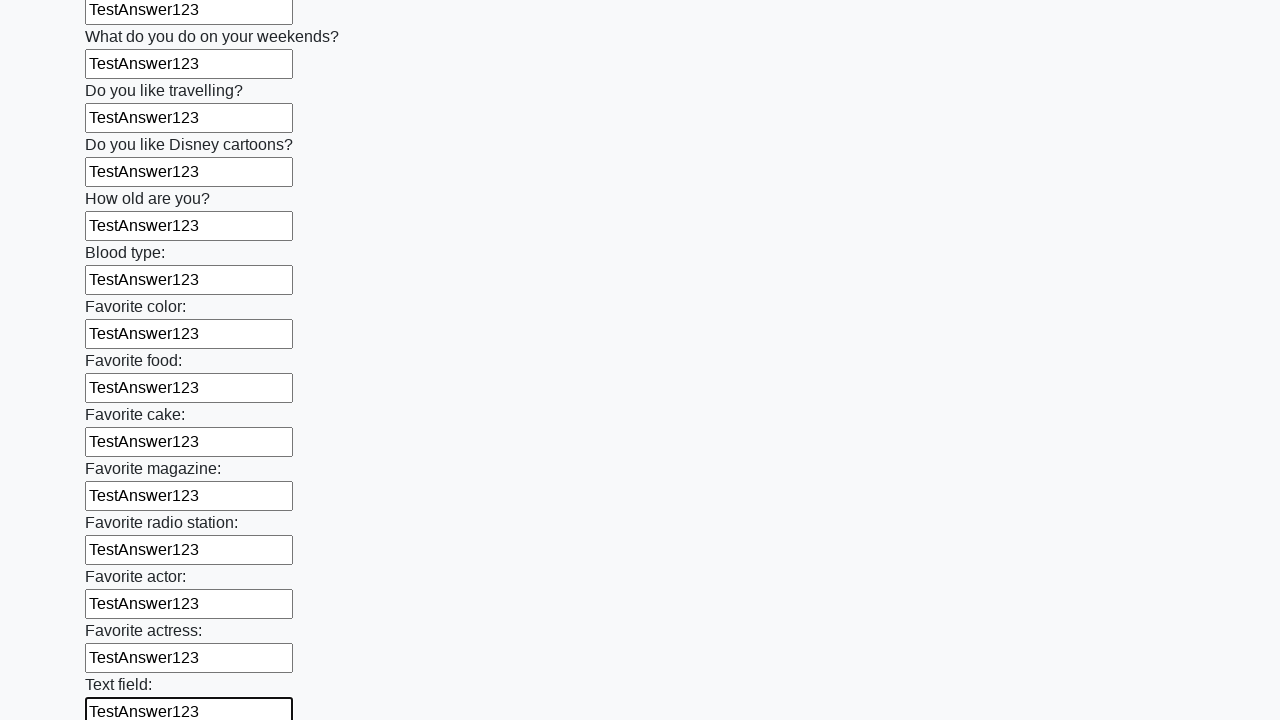

Filled input field with 'TestAnswer123' on input >> nth=27
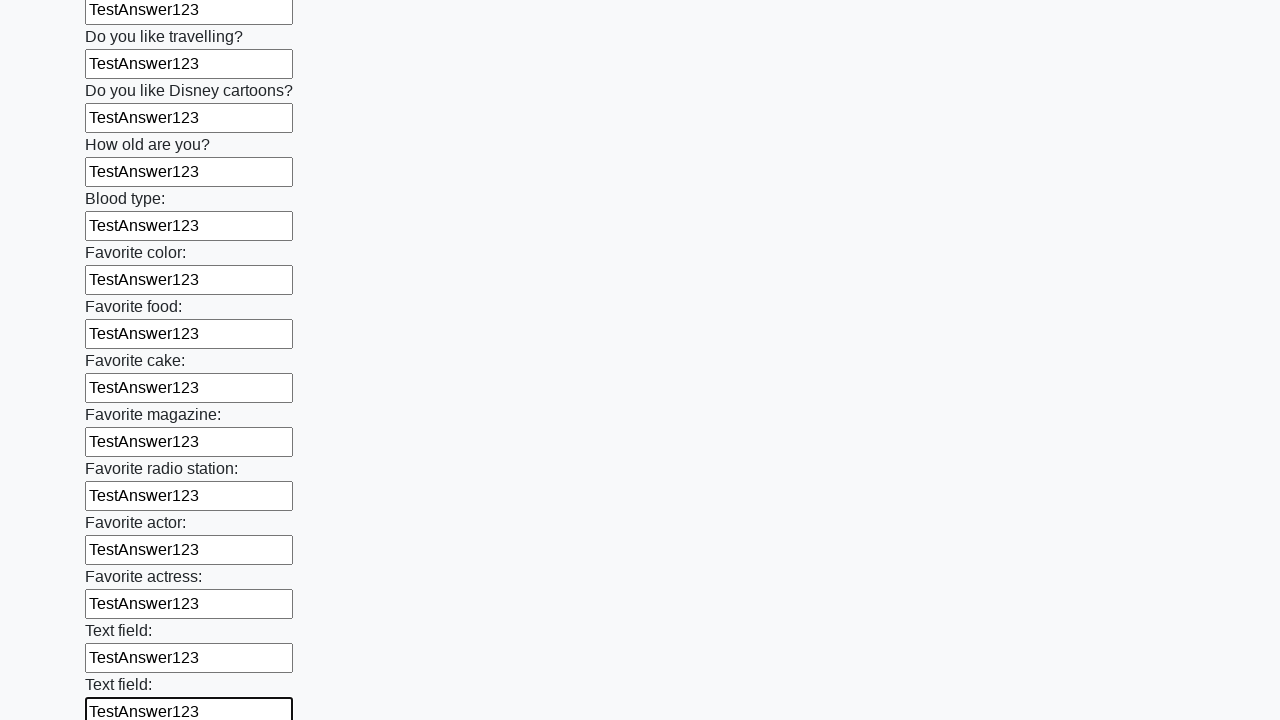

Filled input field with 'TestAnswer123' on input >> nth=28
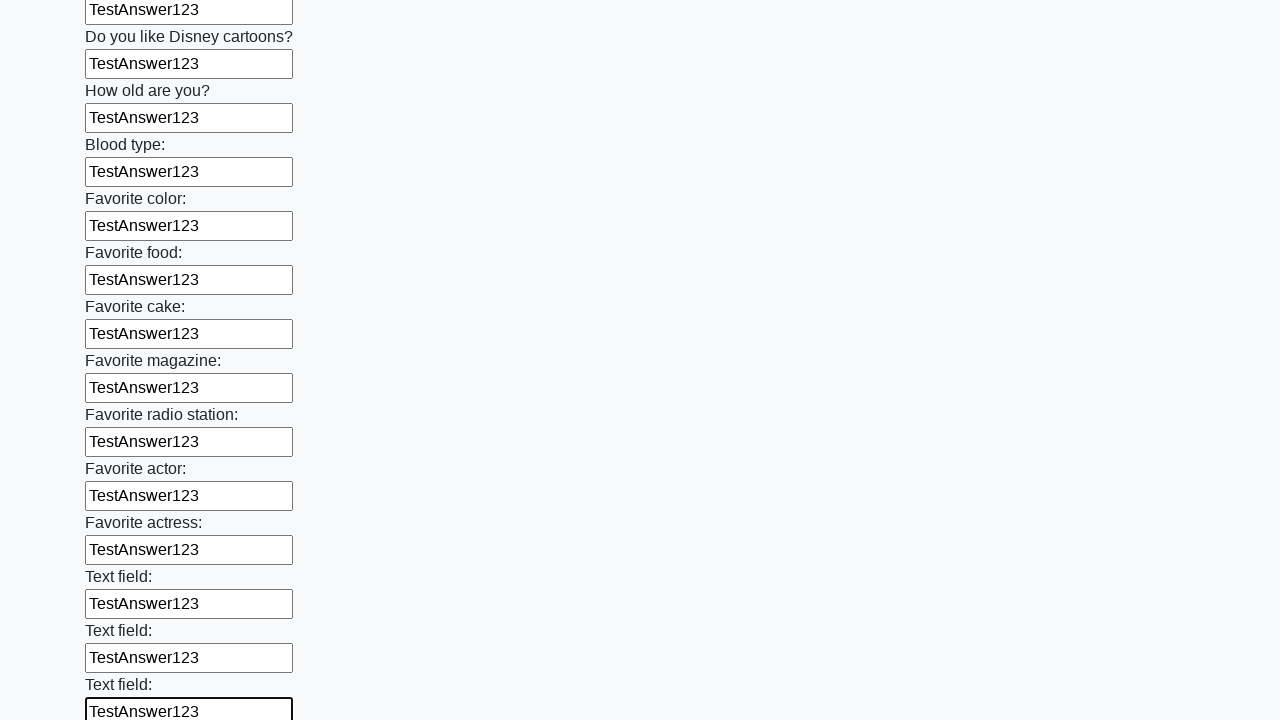

Filled input field with 'TestAnswer123' on input >> nth=29
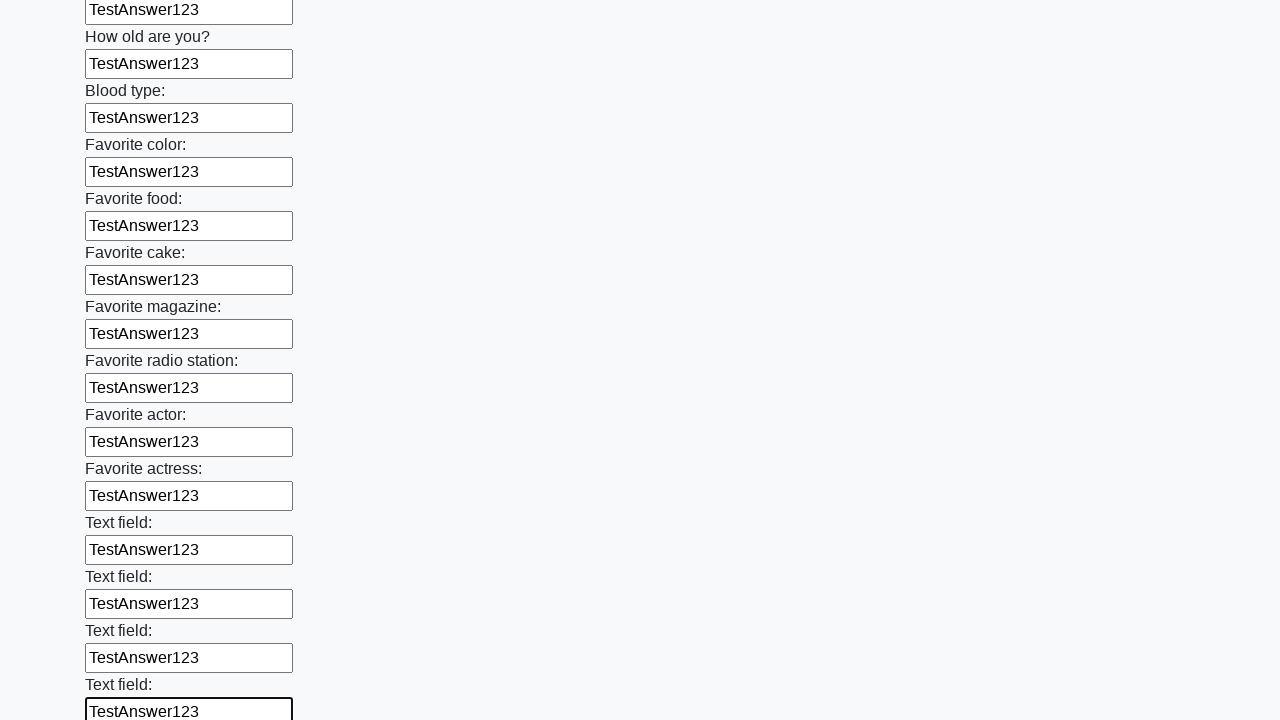

Filled input field with 'TestAnswer123' on input >> nth=30
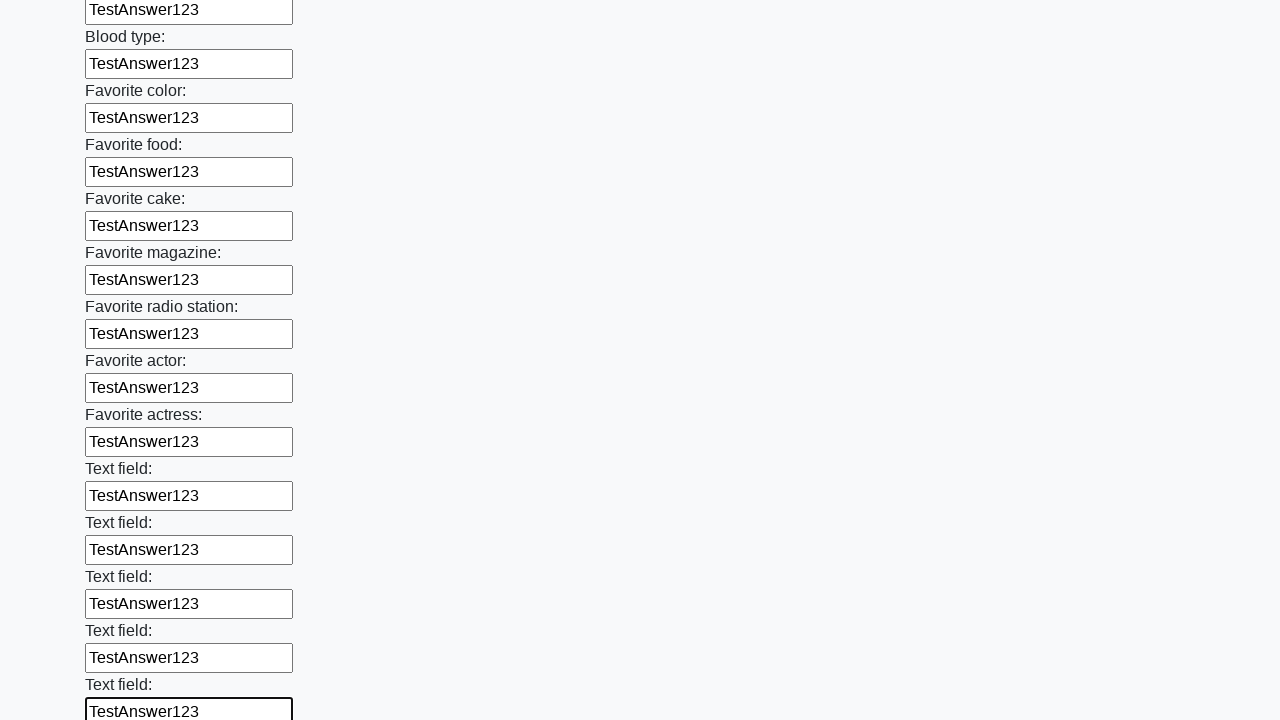

Filled input field with 'TestAnswer123' on input >> nth=31
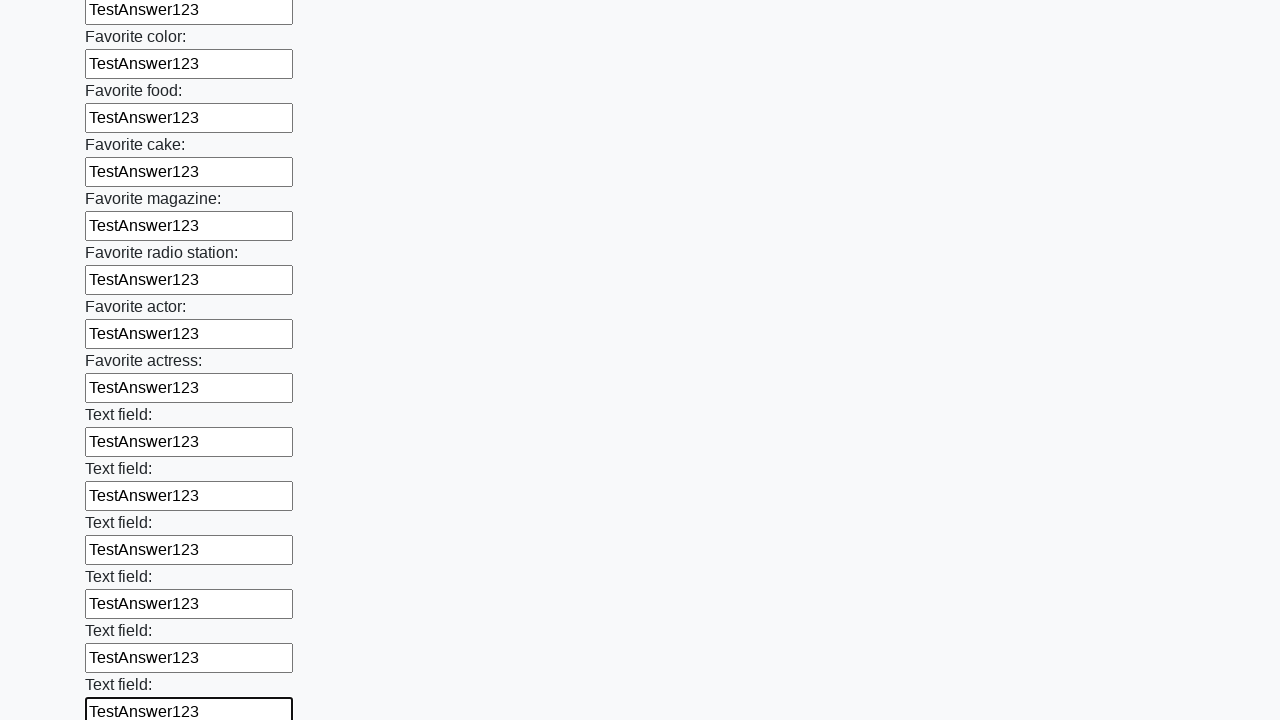

Filled input field with 'TestAnswer123' on input >> nth=32
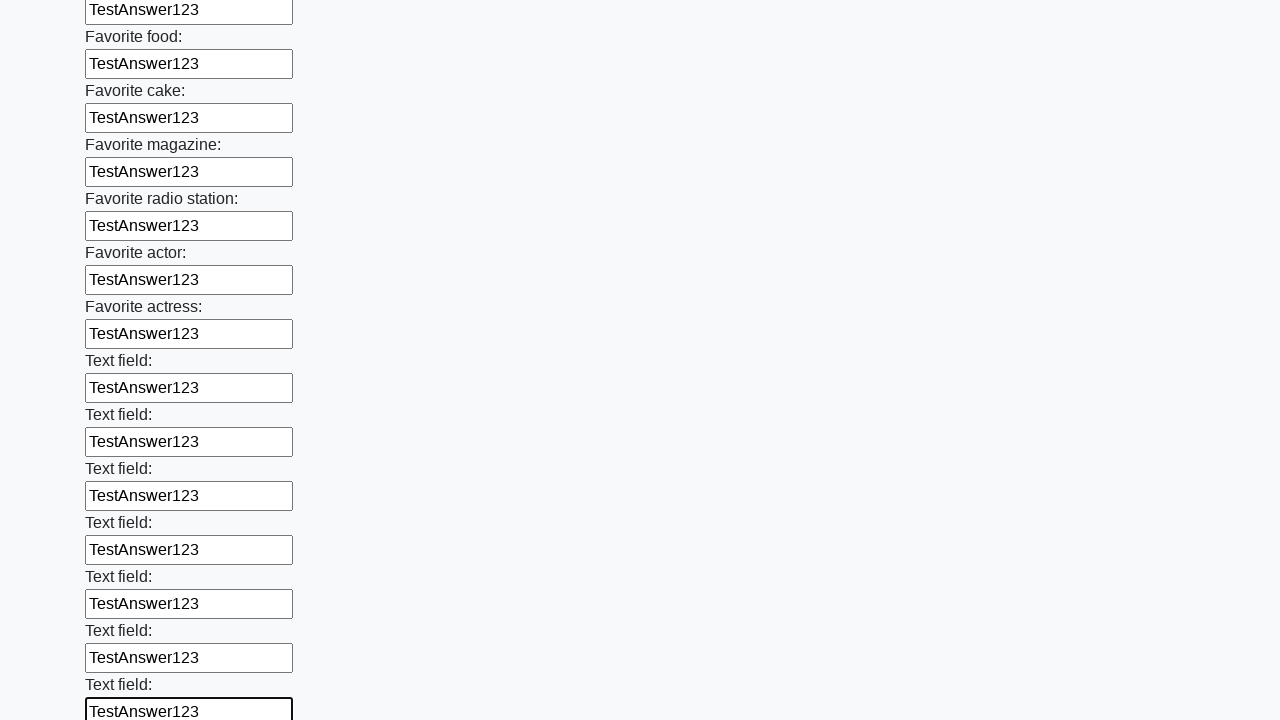

Filled input field with 'TestAnswer123' on input >> nth=33
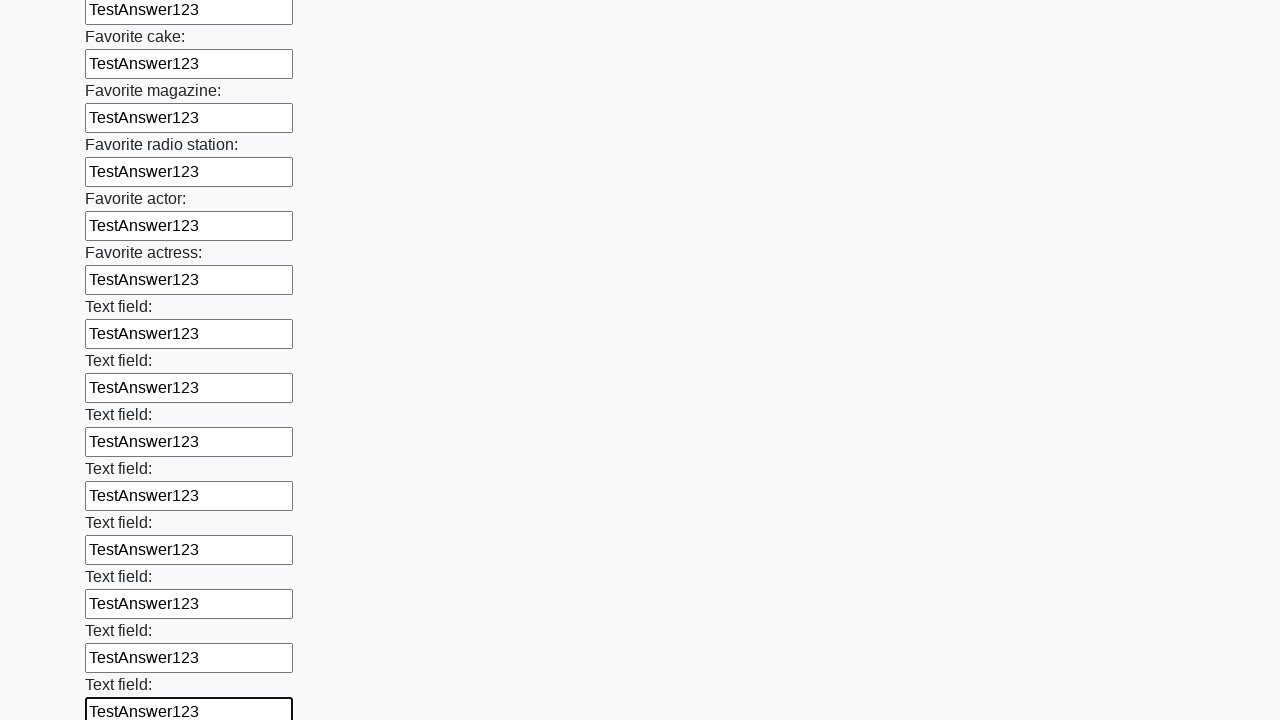

Filled input field with 'TestAnswer123' on input >> nth=34
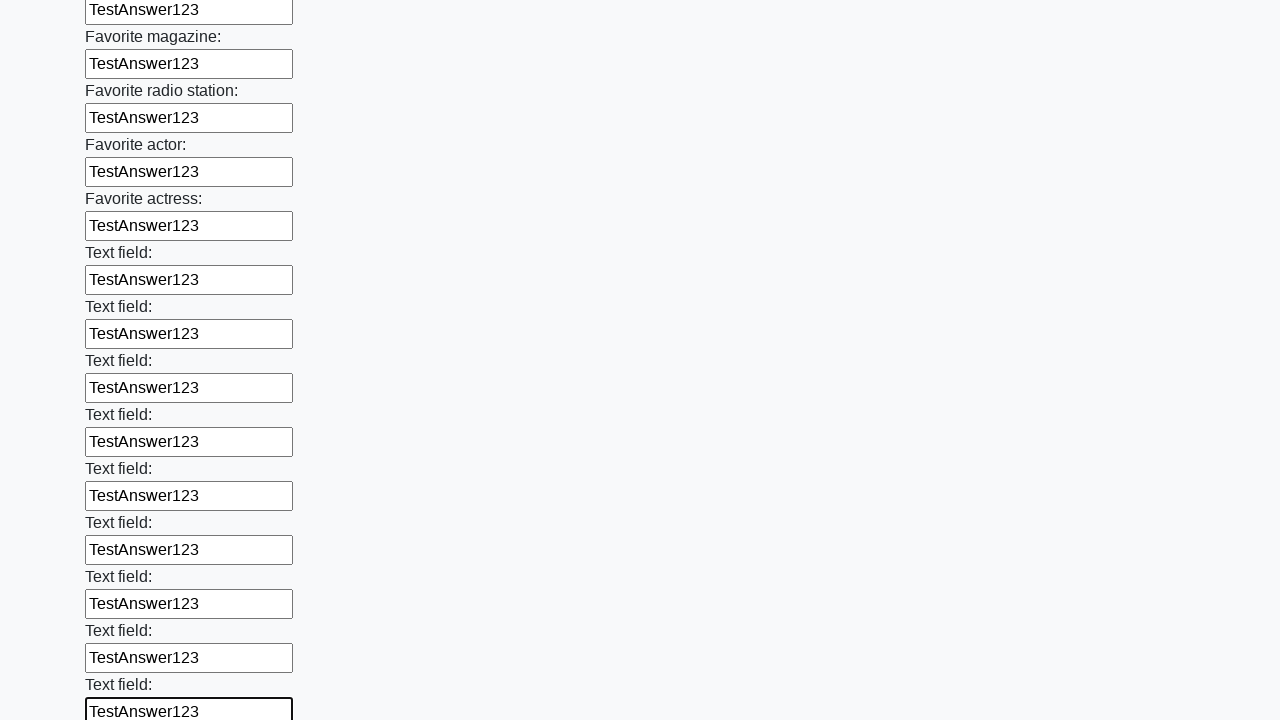

Filled input field with 'TestAnswer123' on input >> nth=35
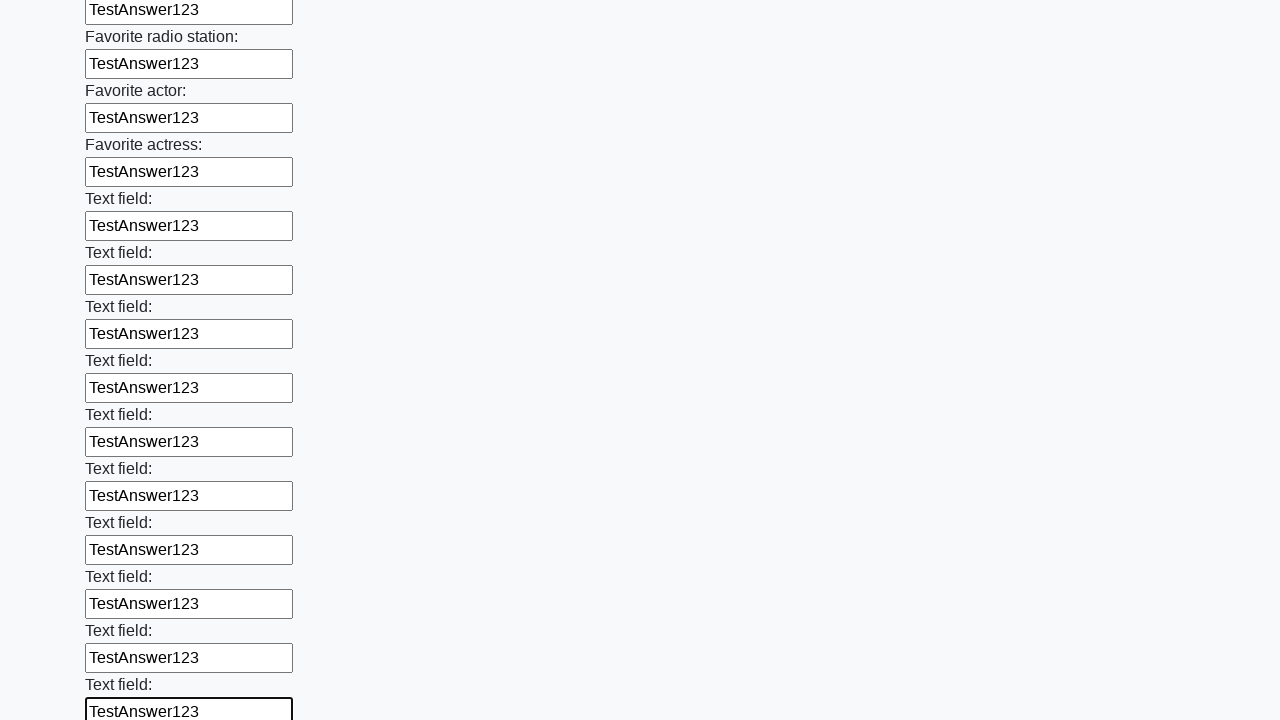

Filled input field with 'TestAnswer123' on input >> nth=36
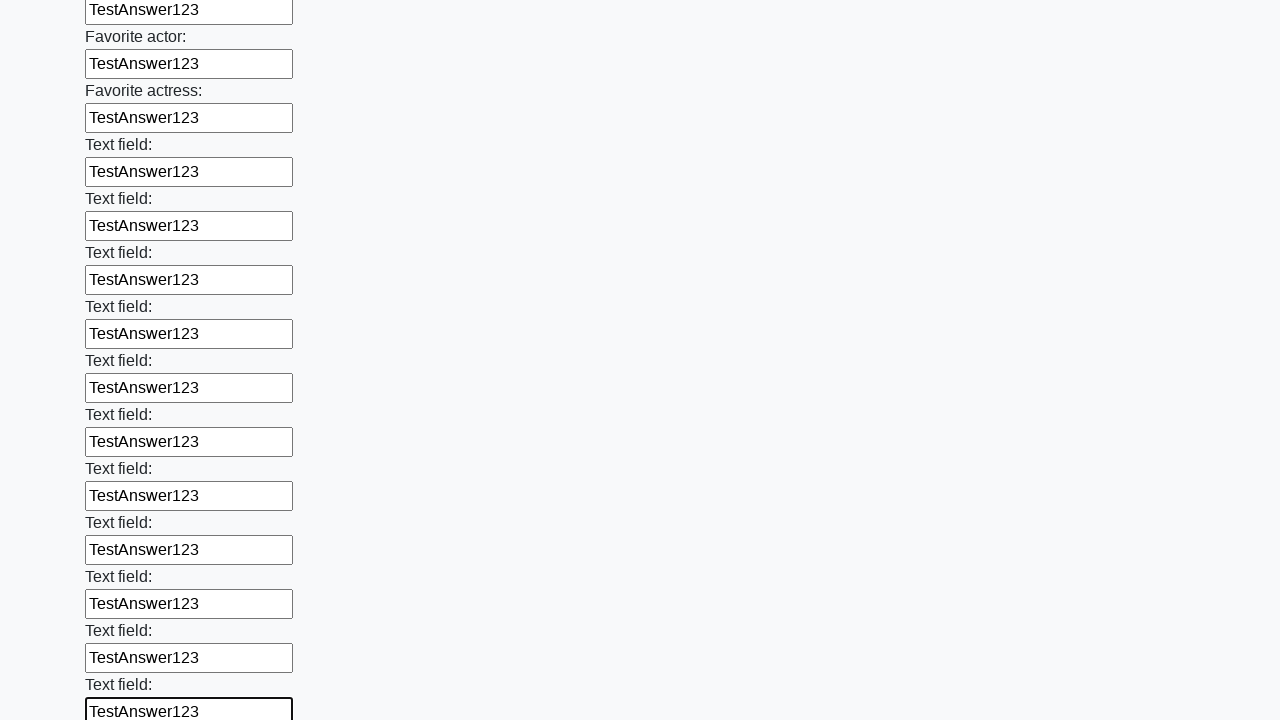

Filled input field with 'TestAnswer123' on input >> nth=37
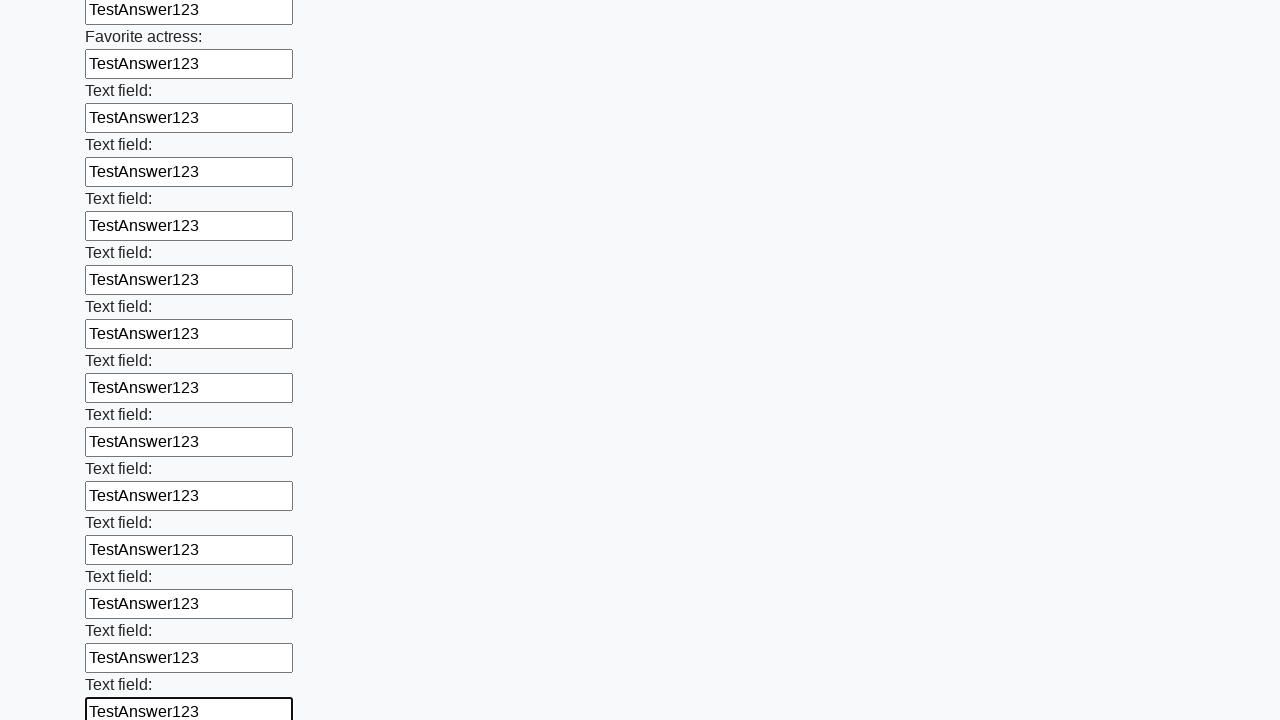

Filled input field with 'TestAnswer123' on input >> nth=38
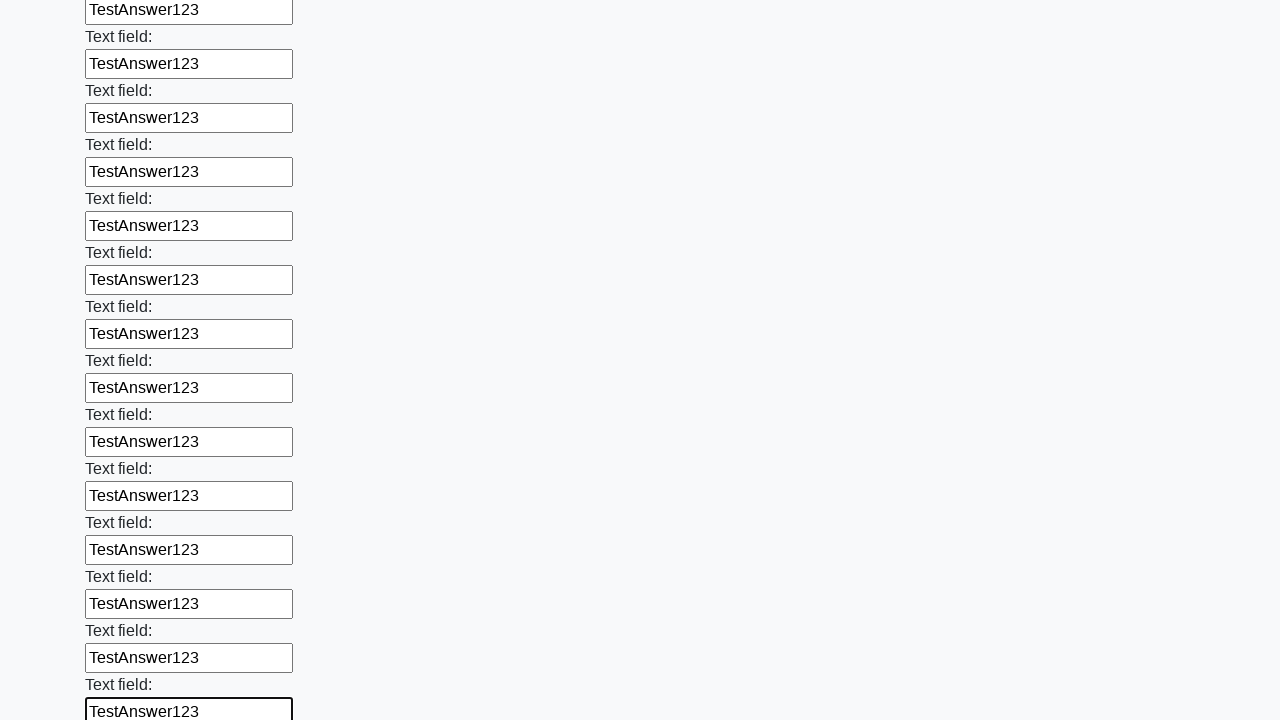

Filled input field with 'TestAnswer123' on input >> nth=39
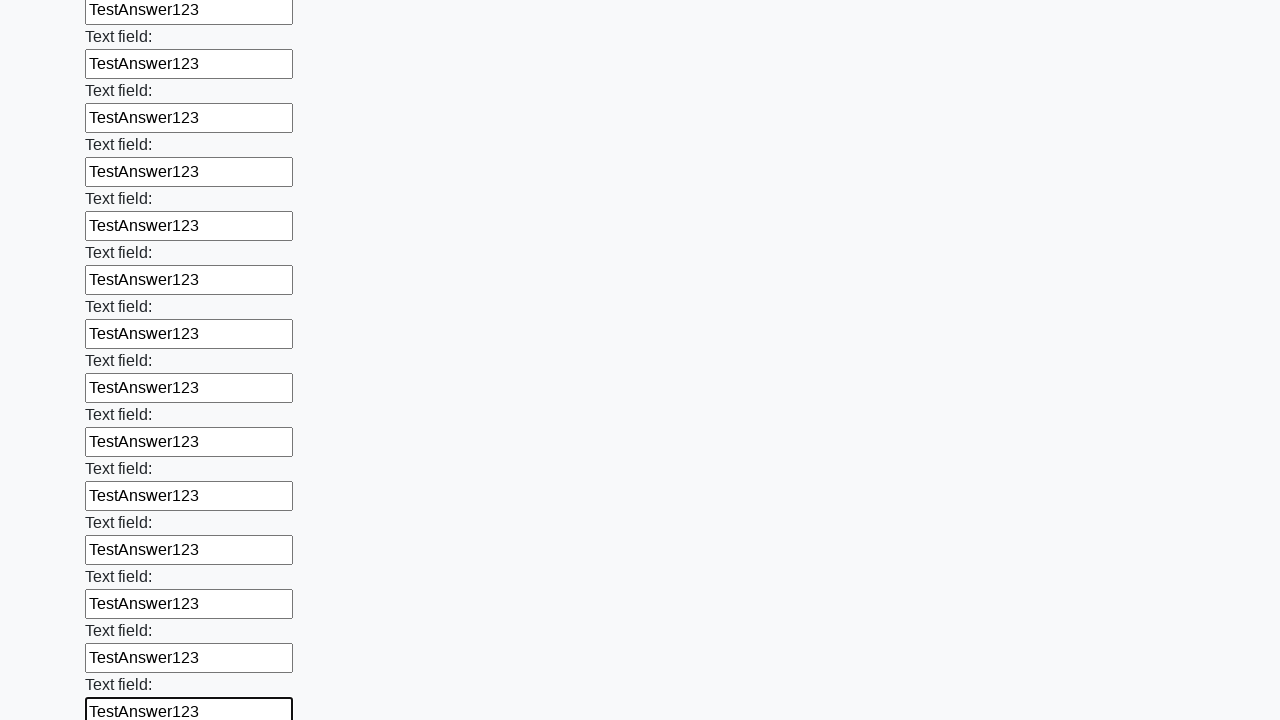

Filled input field with 'TestAnswer123' on input >> nth=40
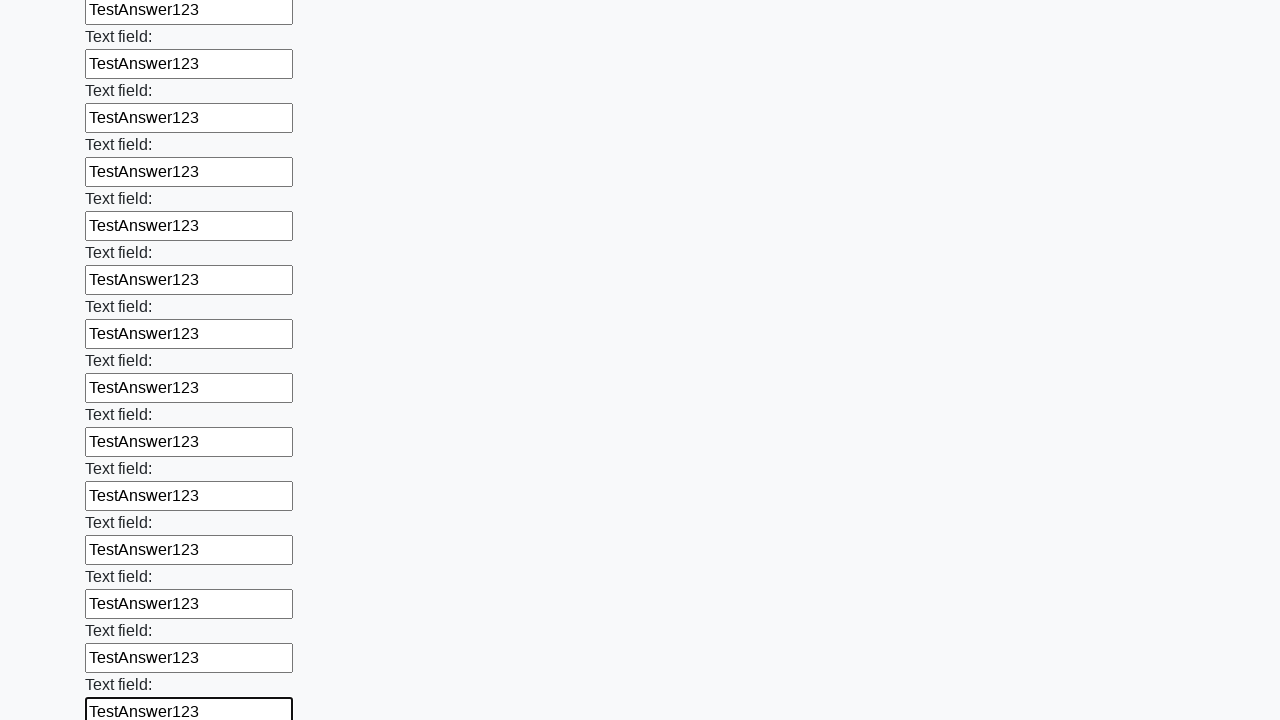

Filled input field with 'TestAnswer123' on input >> nth=41
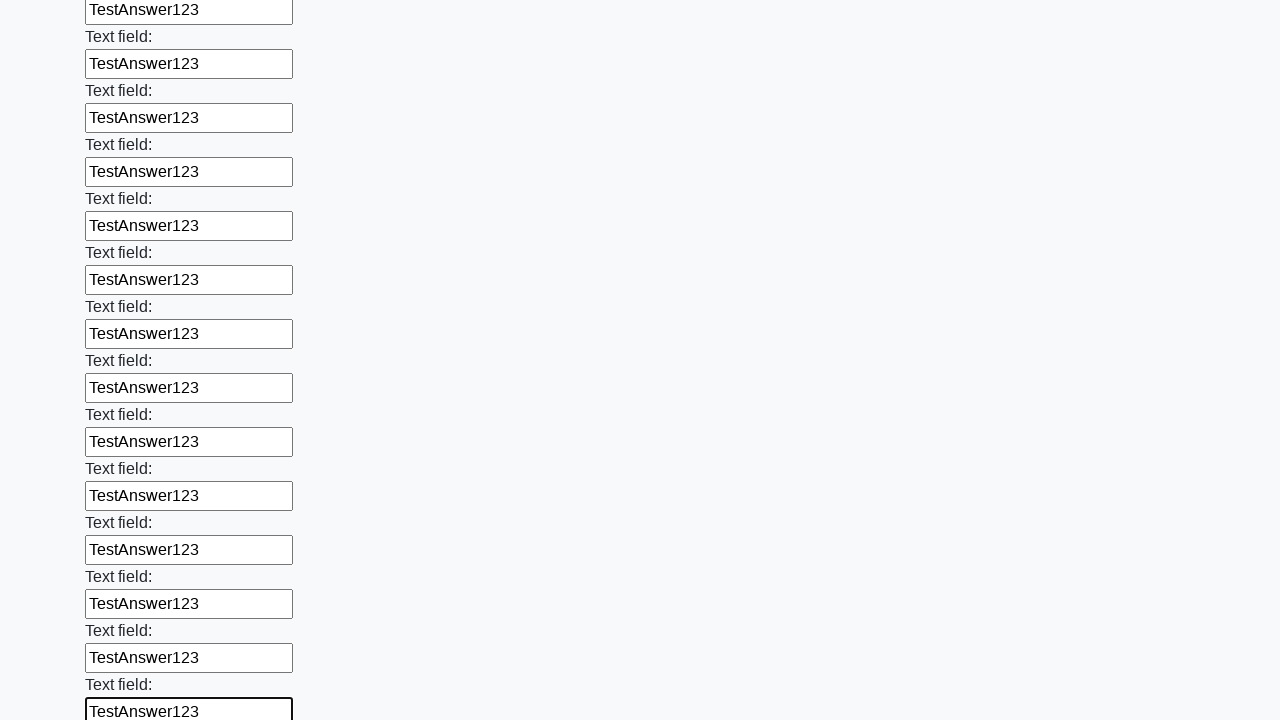

Filled input field with 'TestAnswer123' on input >> nth=42
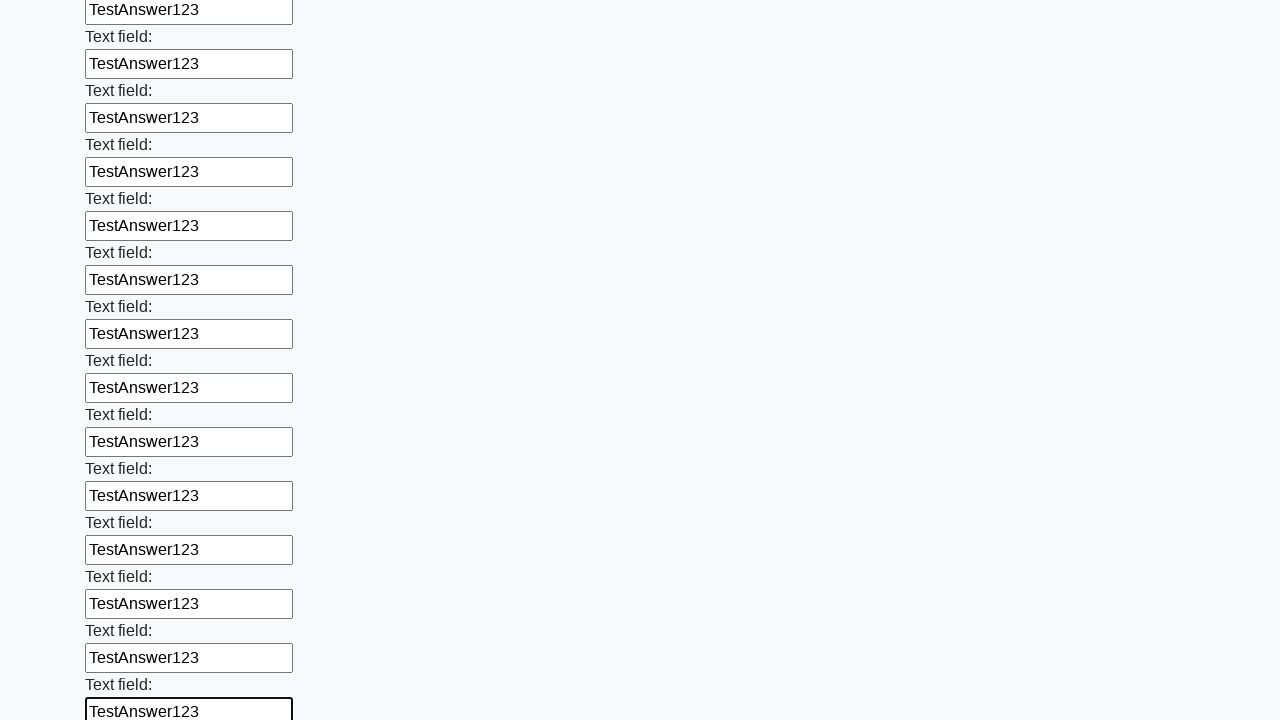

Filled input field with 'TestAnswer123' on input >> nth=43
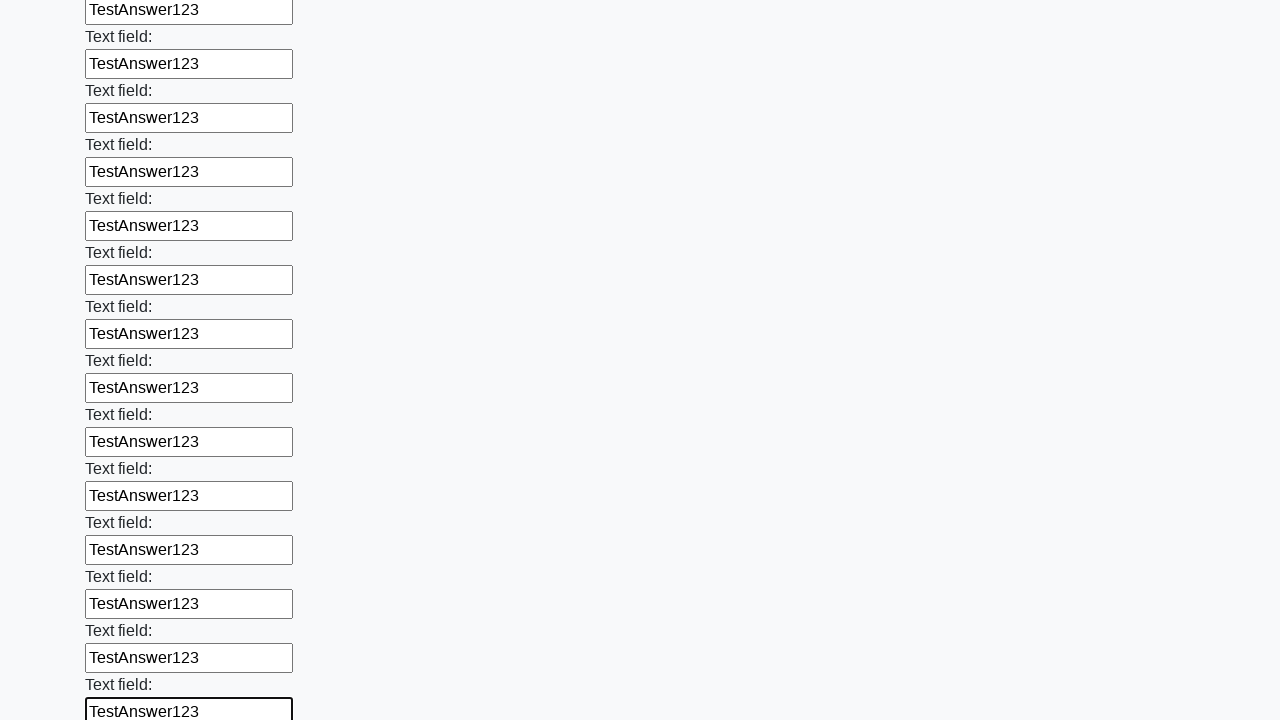

Filled input field with 'TestAnswer123' on input >> nth=44
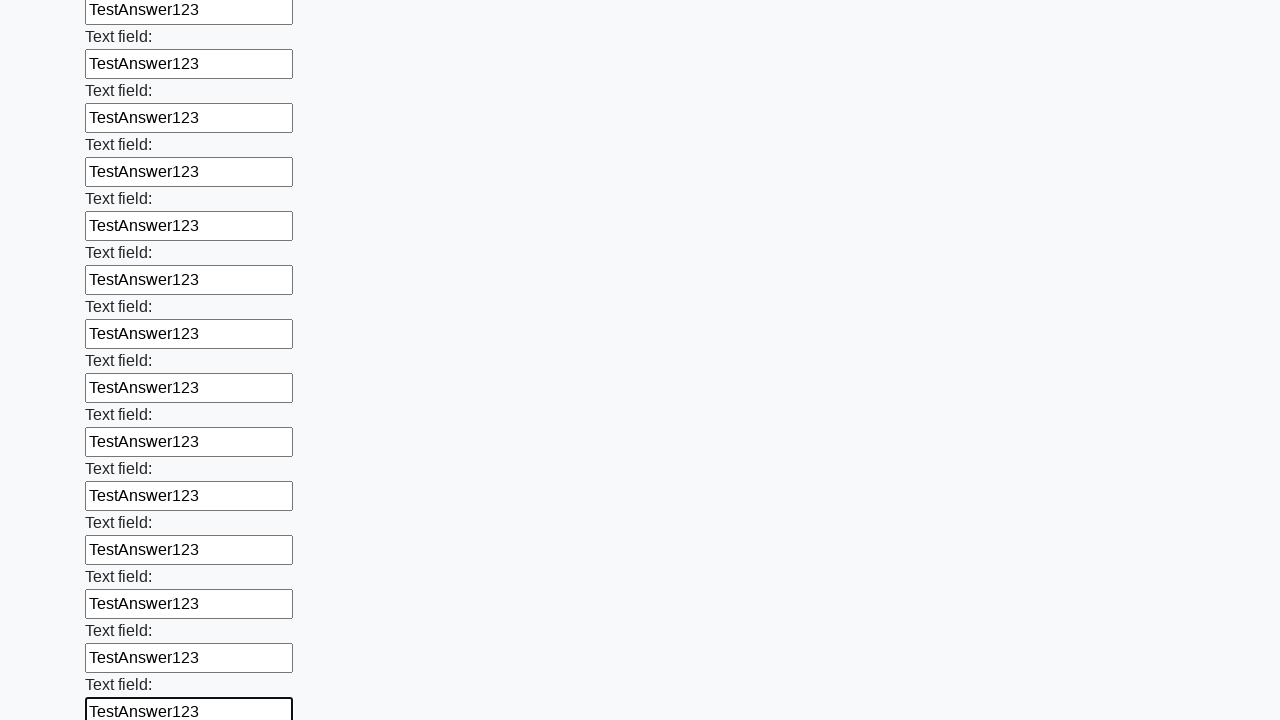

Filled input field with 'TestAnswer123' on input >> nth=45
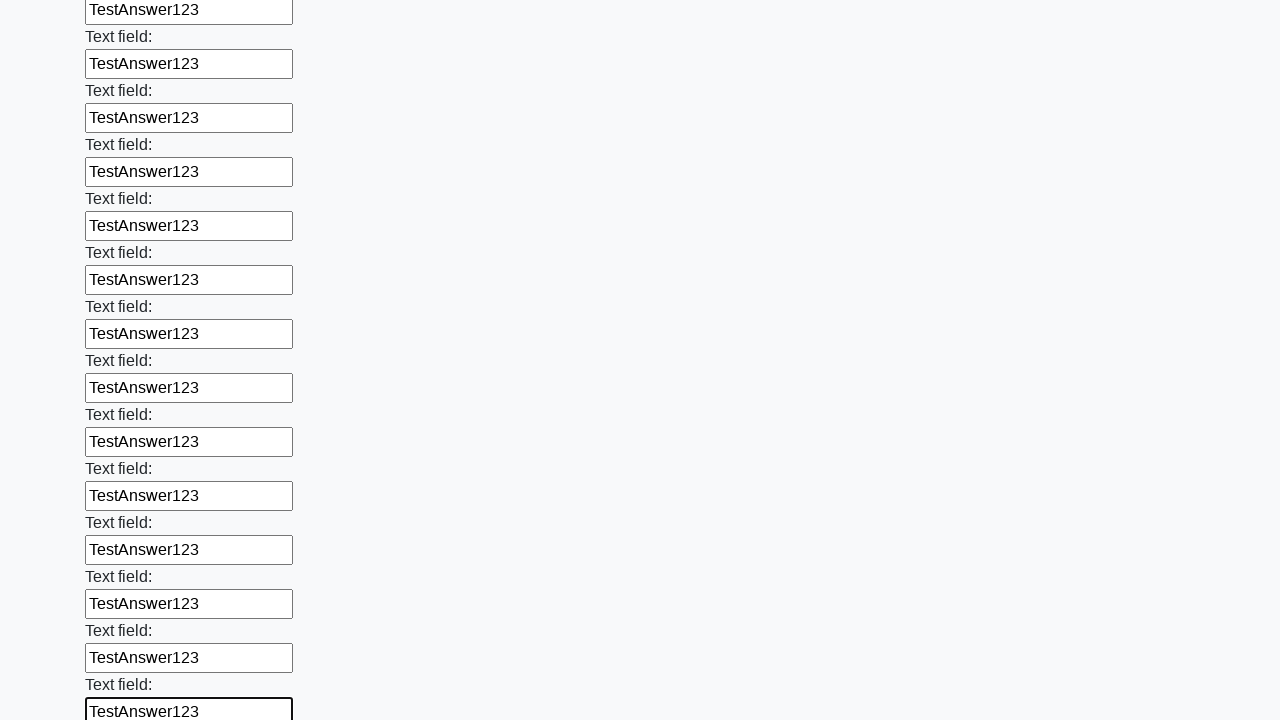

Filled input field with 'TestAnswer123' on input >> nth=46
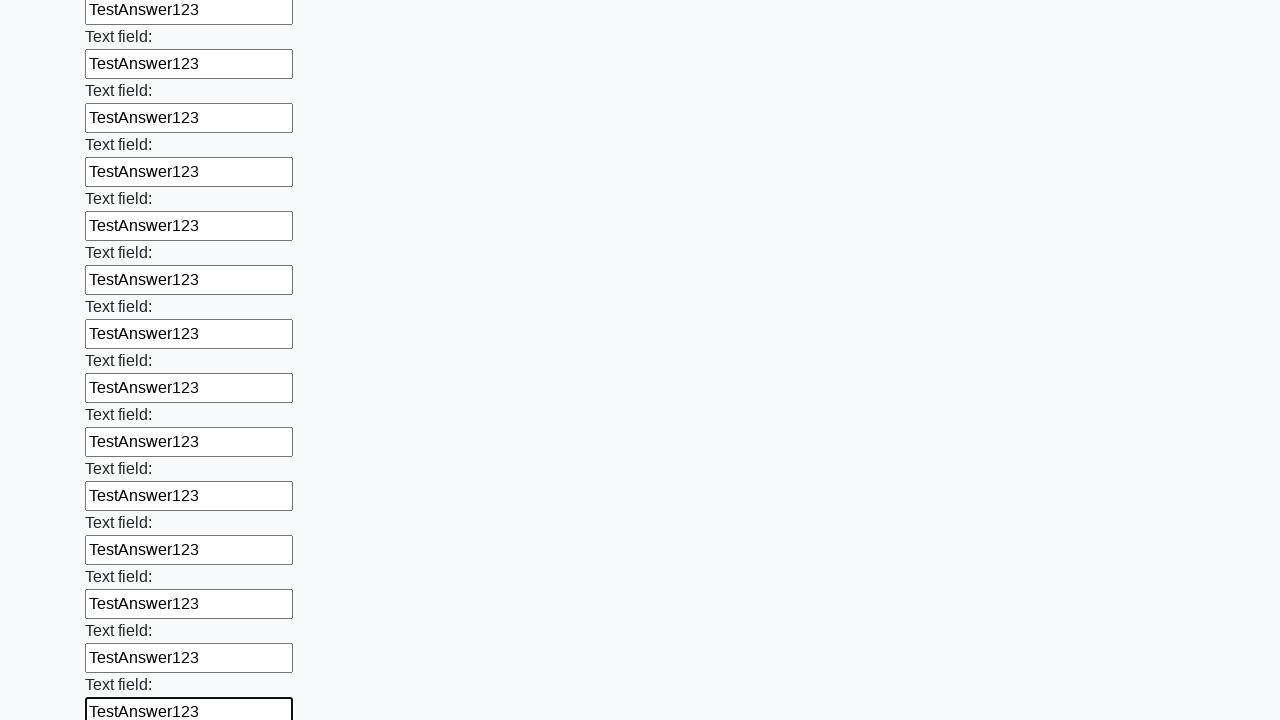

Filled input field with 'TestAnswer123' on input >> nth=47
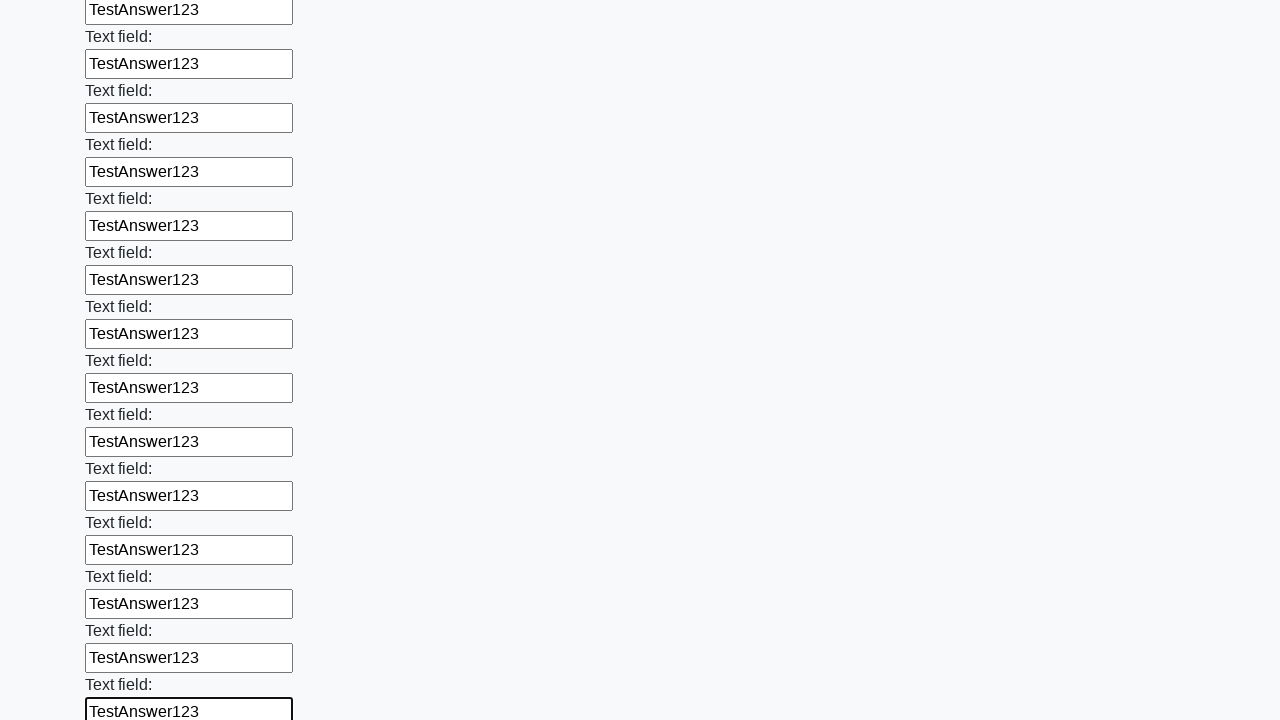

Filled input field with 'TestAnswer123' on input >> nth=48
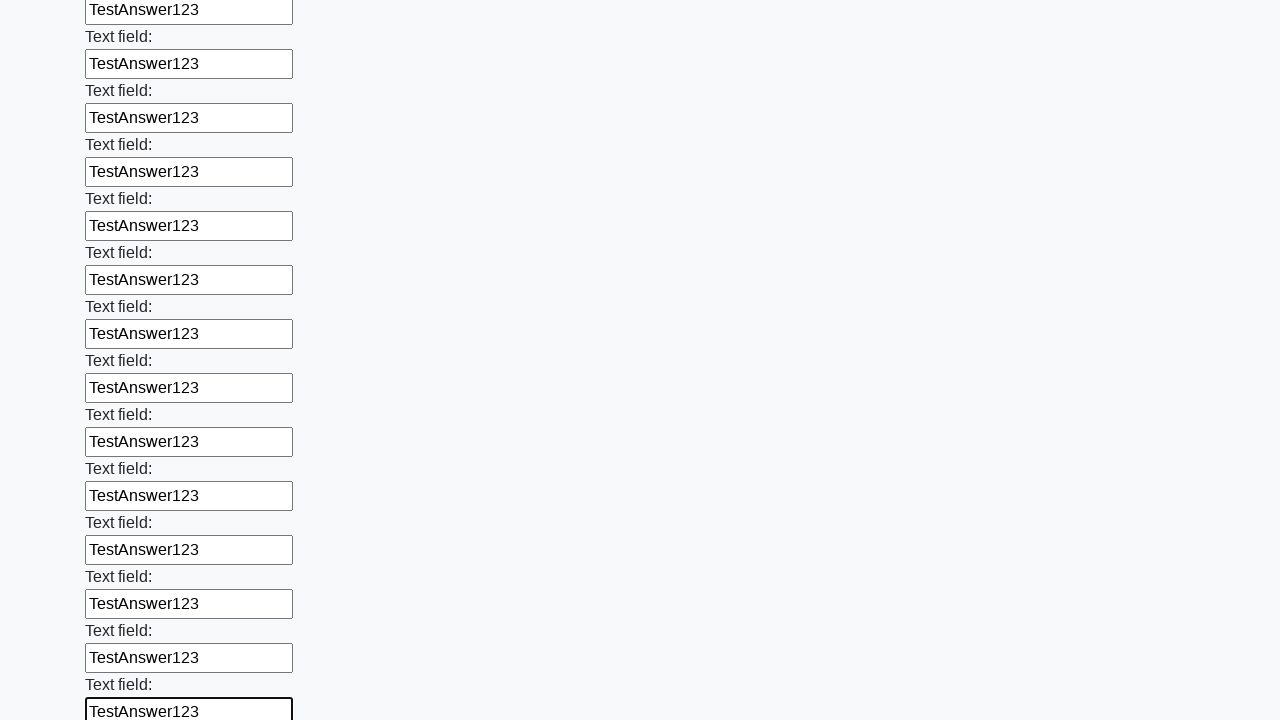

Filled input field with 'TestAnswer123' on input >> nth=49
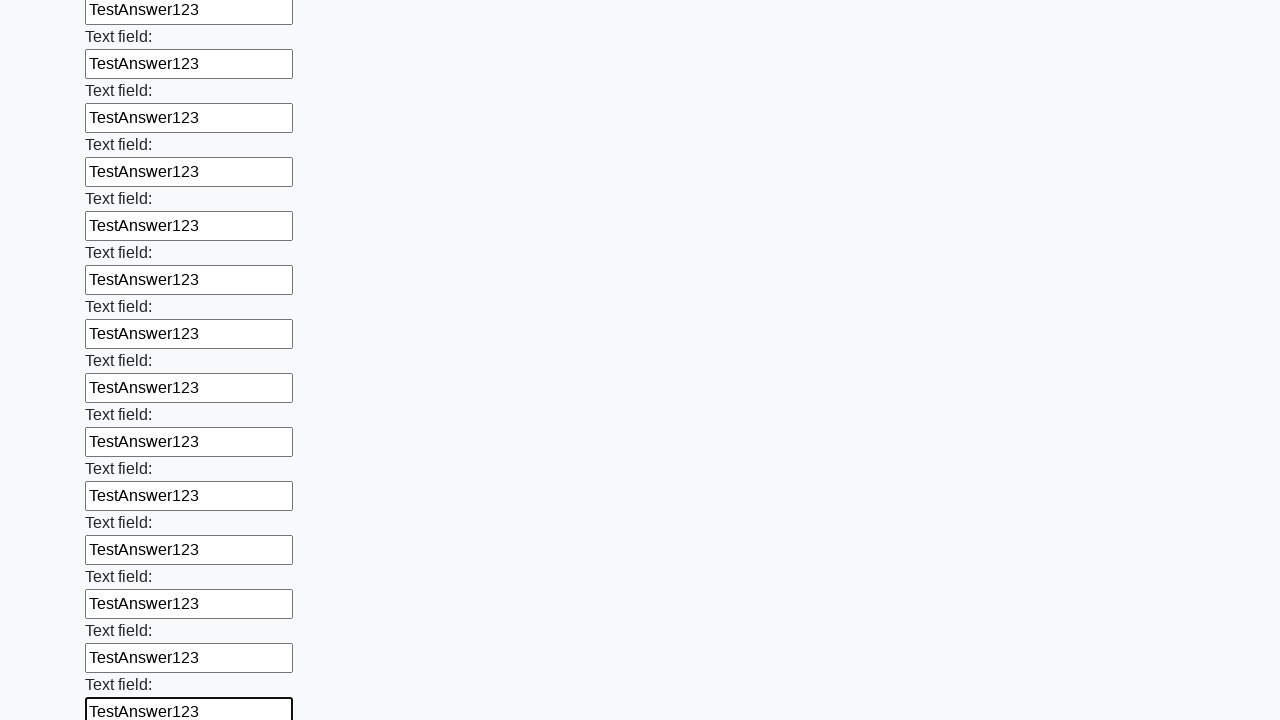

Filled input field with 'TestAnswer123' on input >> nth=50
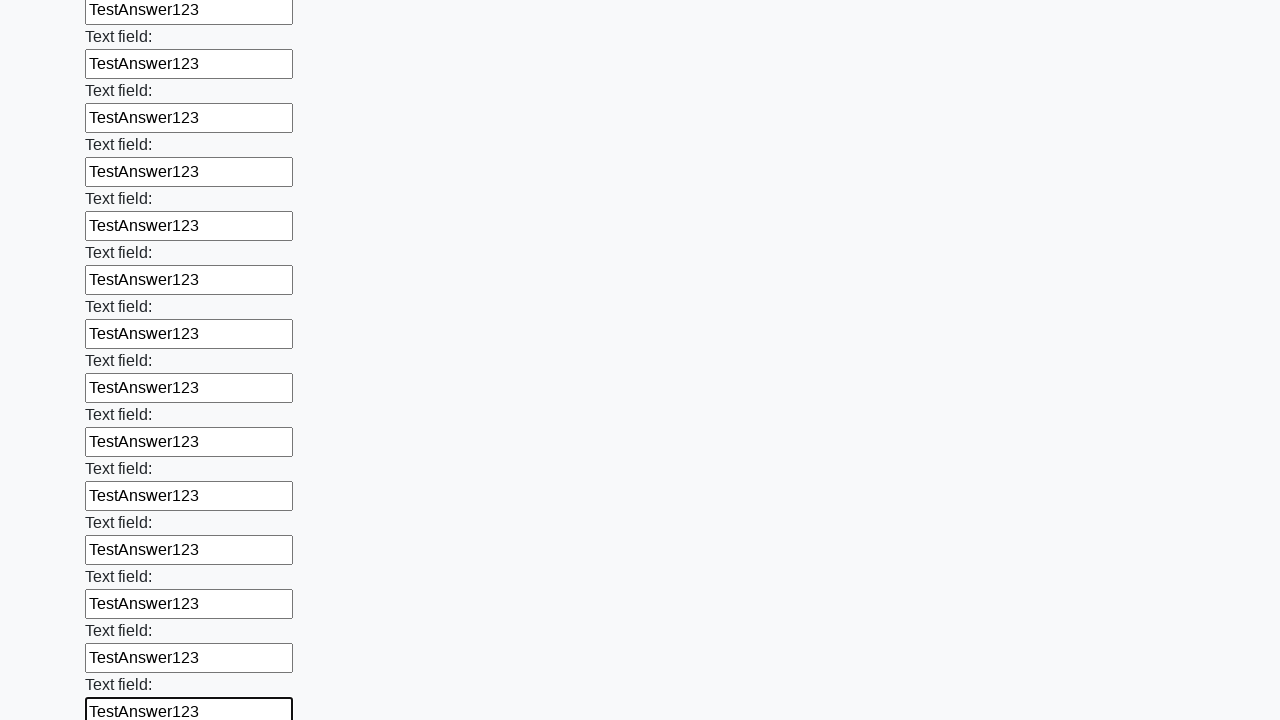

Filled input field with 'TestAnswer123' on input >> nth=51
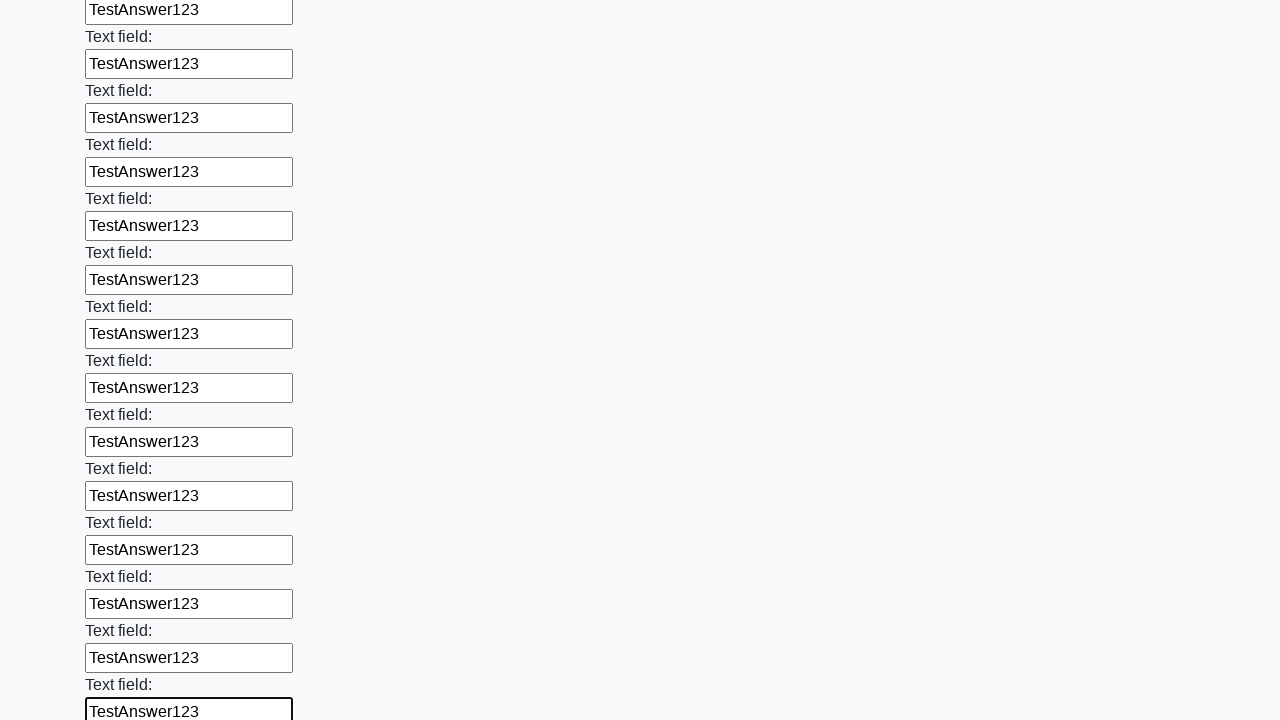

Filled input field with 'TestAnswer123' on input >> nth=52
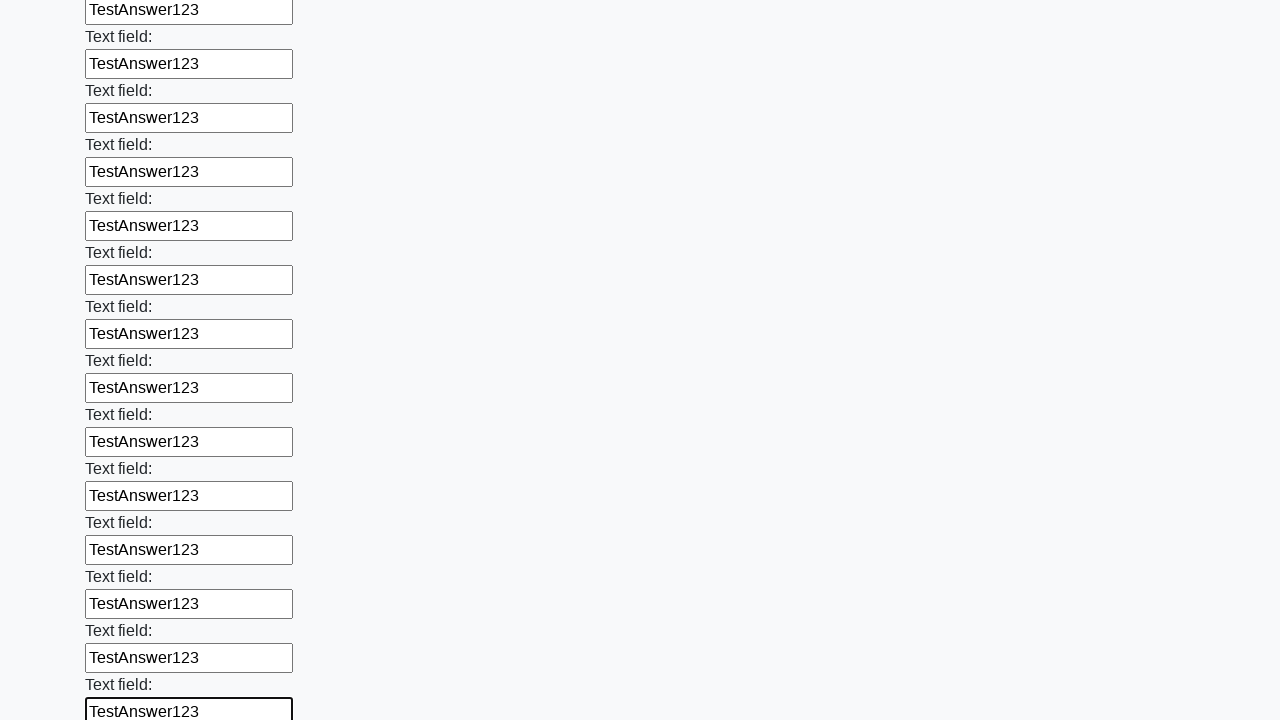

Filled input field with 'TestAnswer123' on input >> nth=53
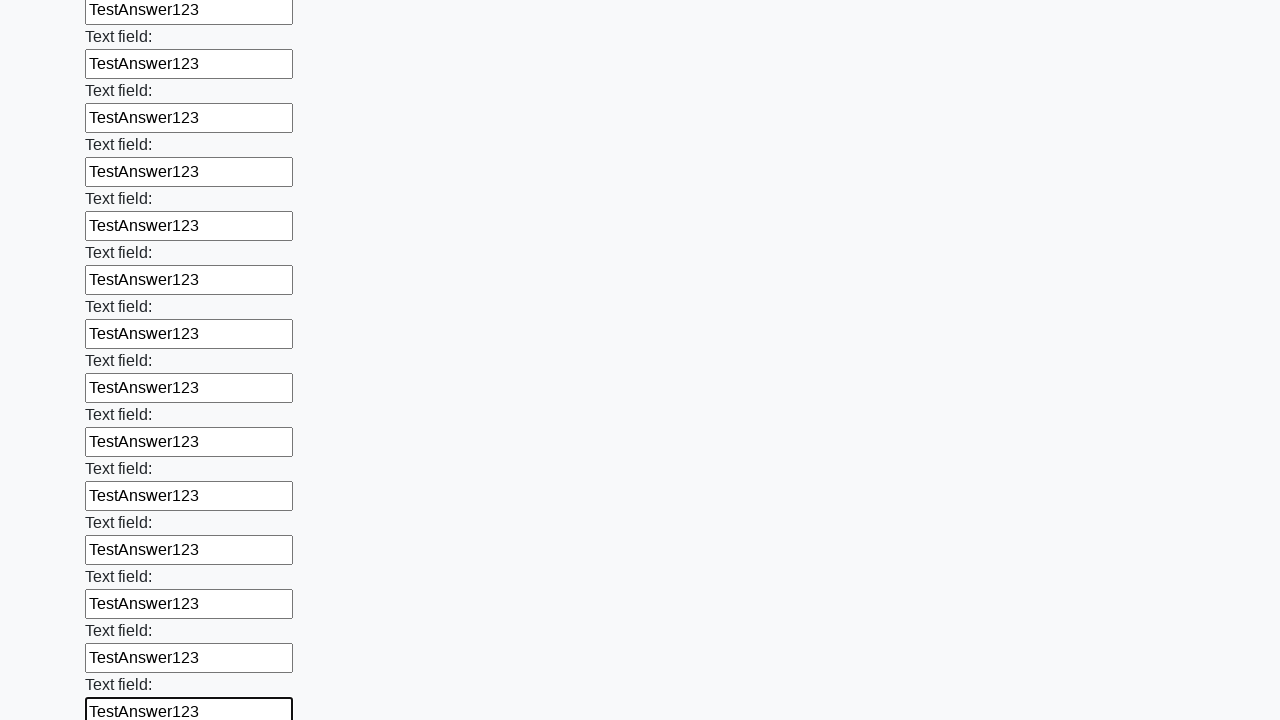

Filled input field with 'TestAnswer123' on input >> nth=54
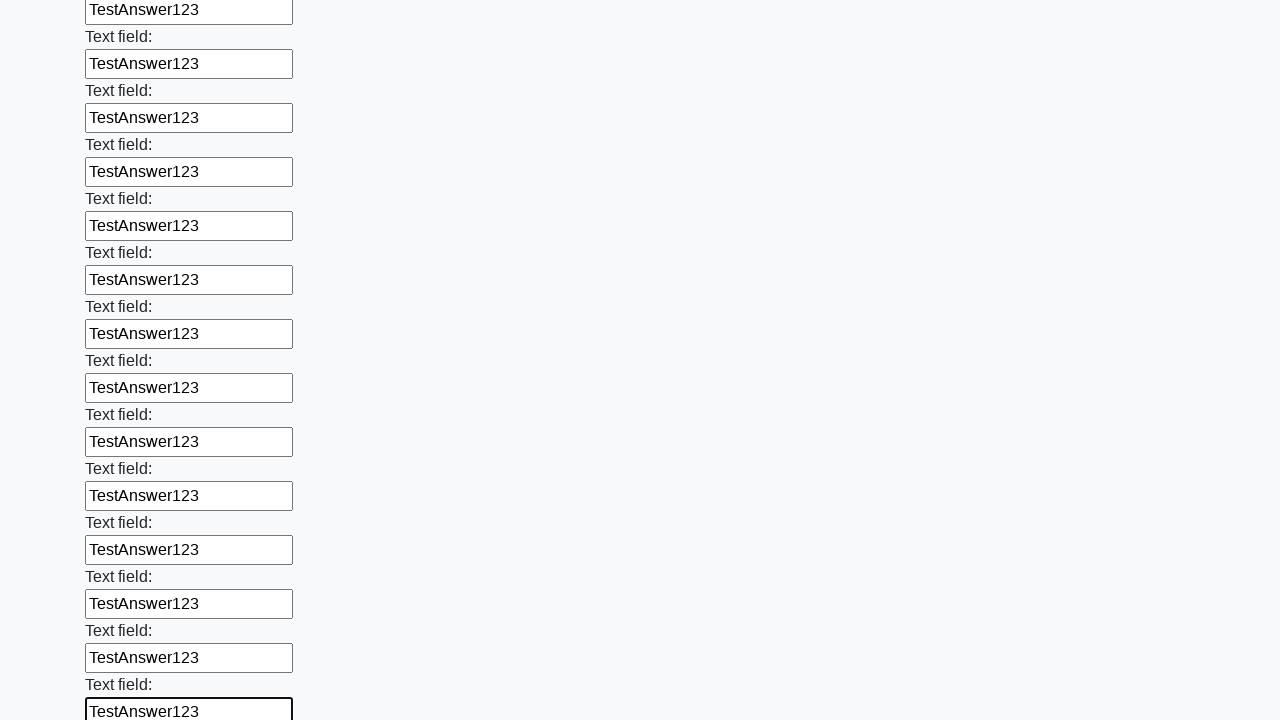

Filled input field with 'TestAnswer123' on input >> nth=55
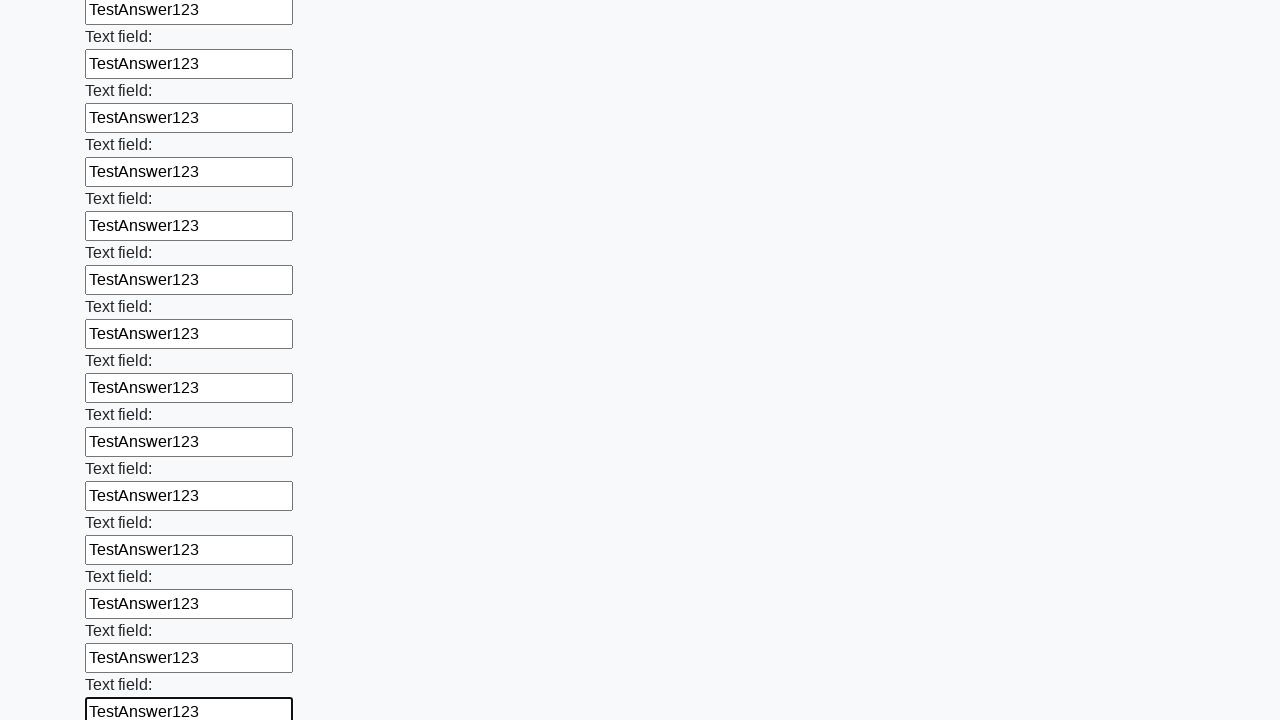

Filled input field with 'TestAnswer123' on input >> nth=56
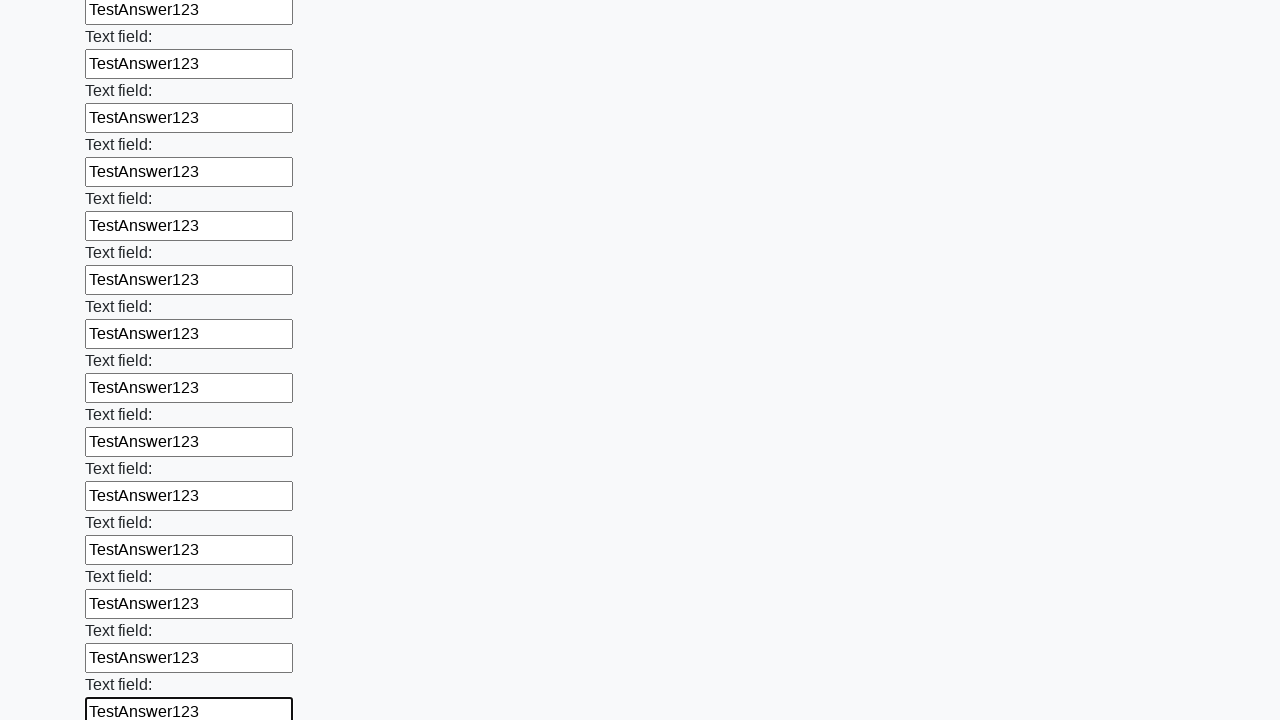

Filled input field with 'TestAnswer123' on input >> nth=57
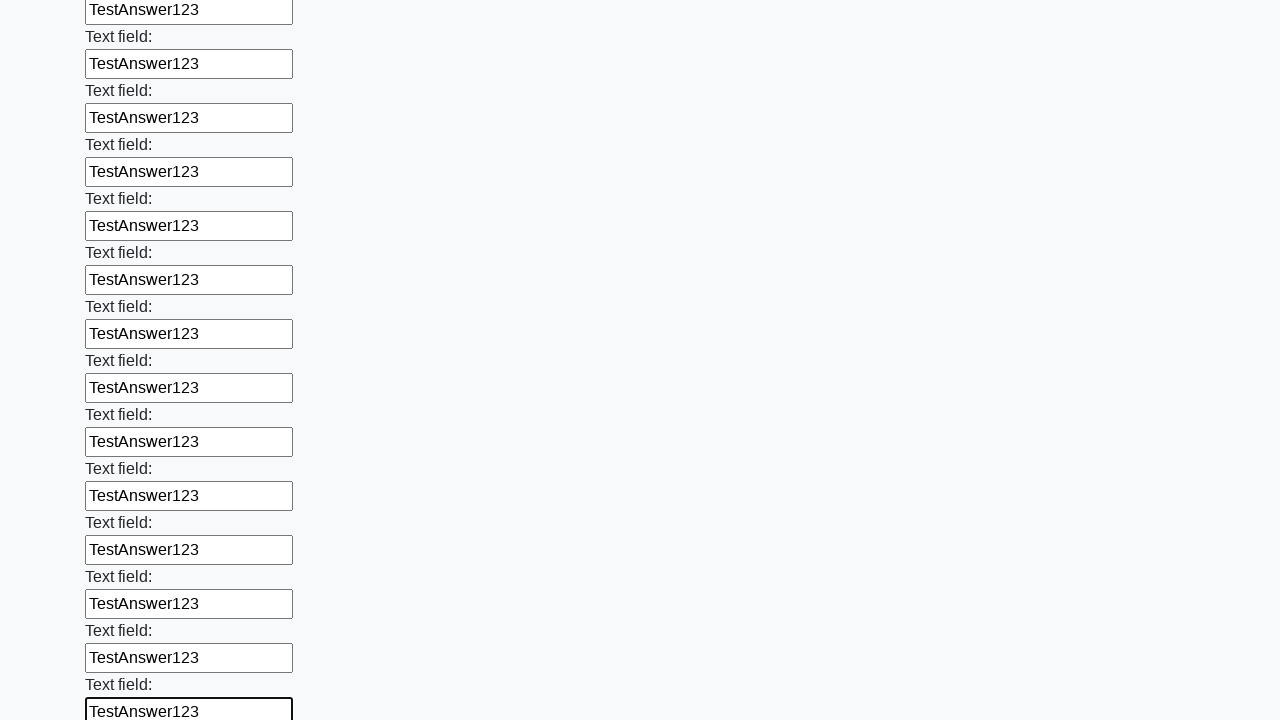

Filled input field with 'TestAnswer123' on input >> nth=58
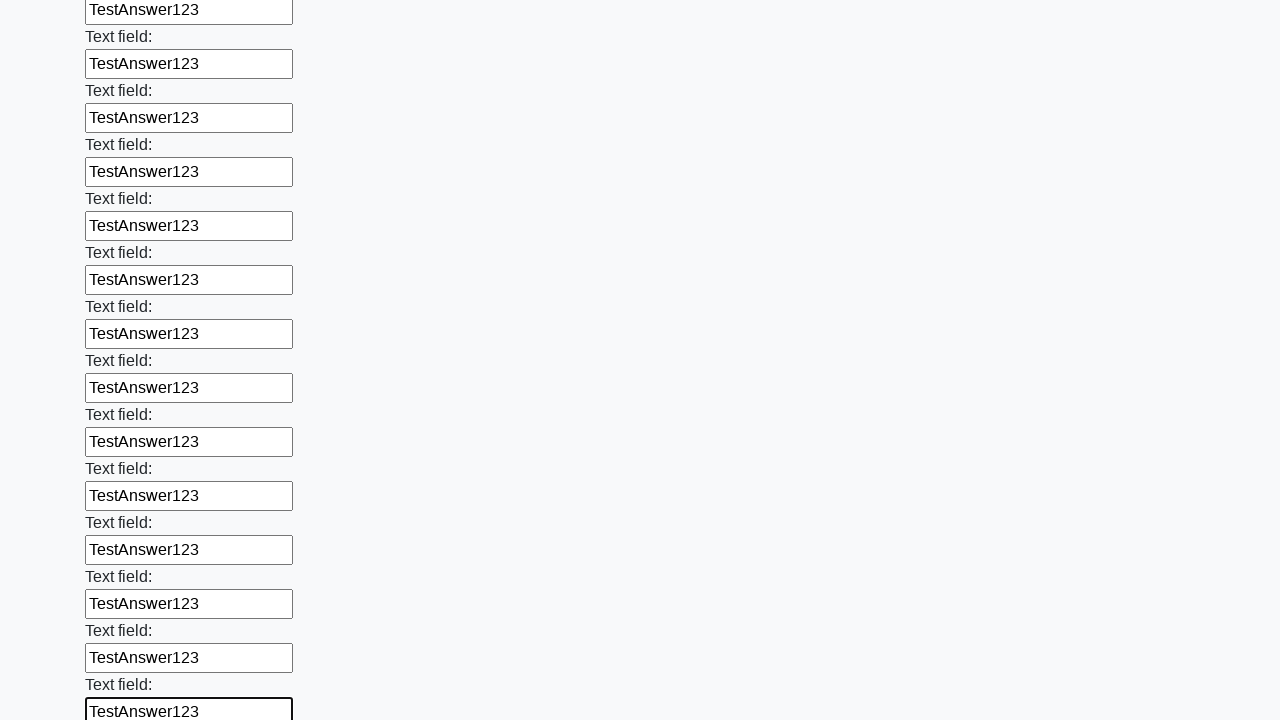

Filled input field with 'TestAnswer123' on input >> nth=59
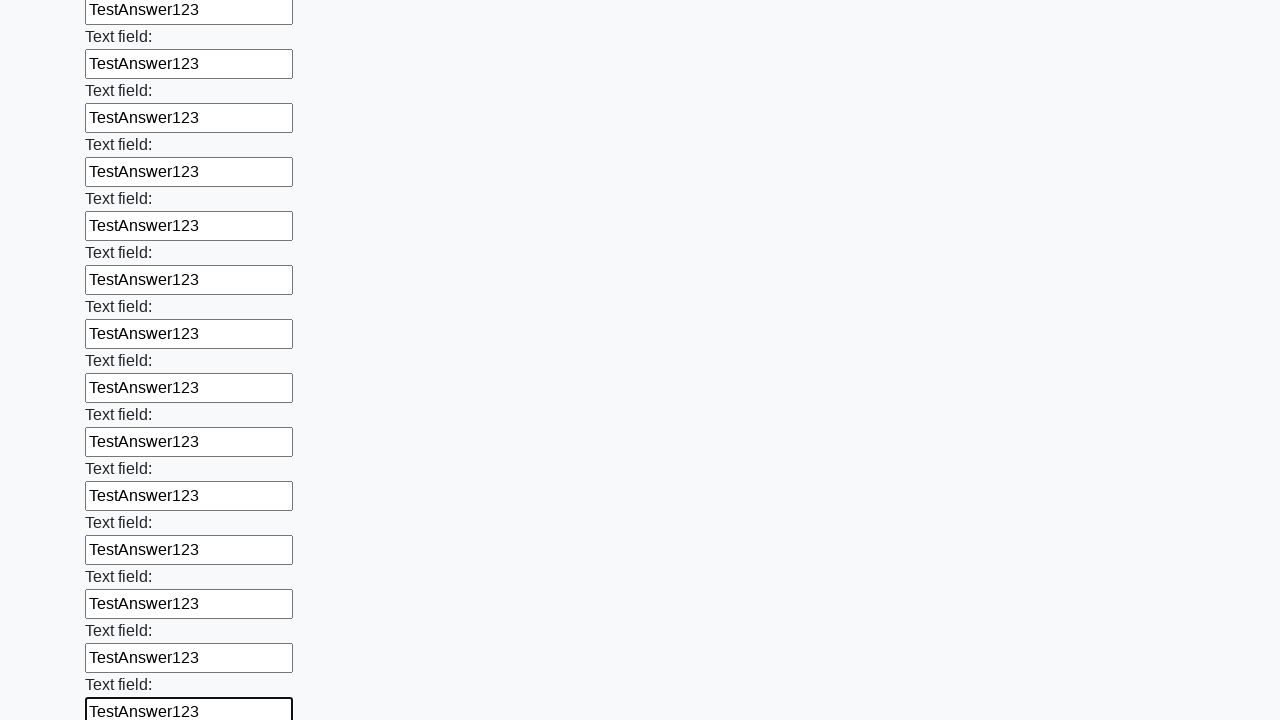

Filled input field with 'TestAnswer123' on input >> nth=60
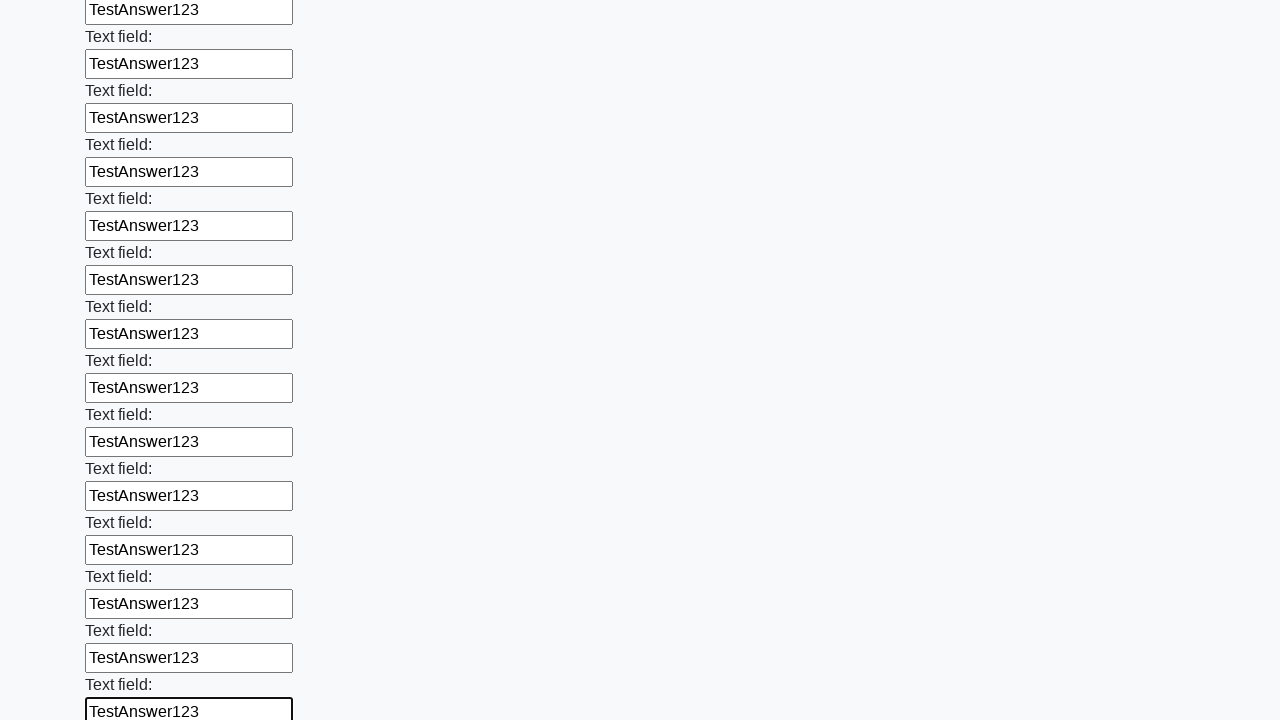

Filled input field with 'TestAnswer123' on input >> nth=61
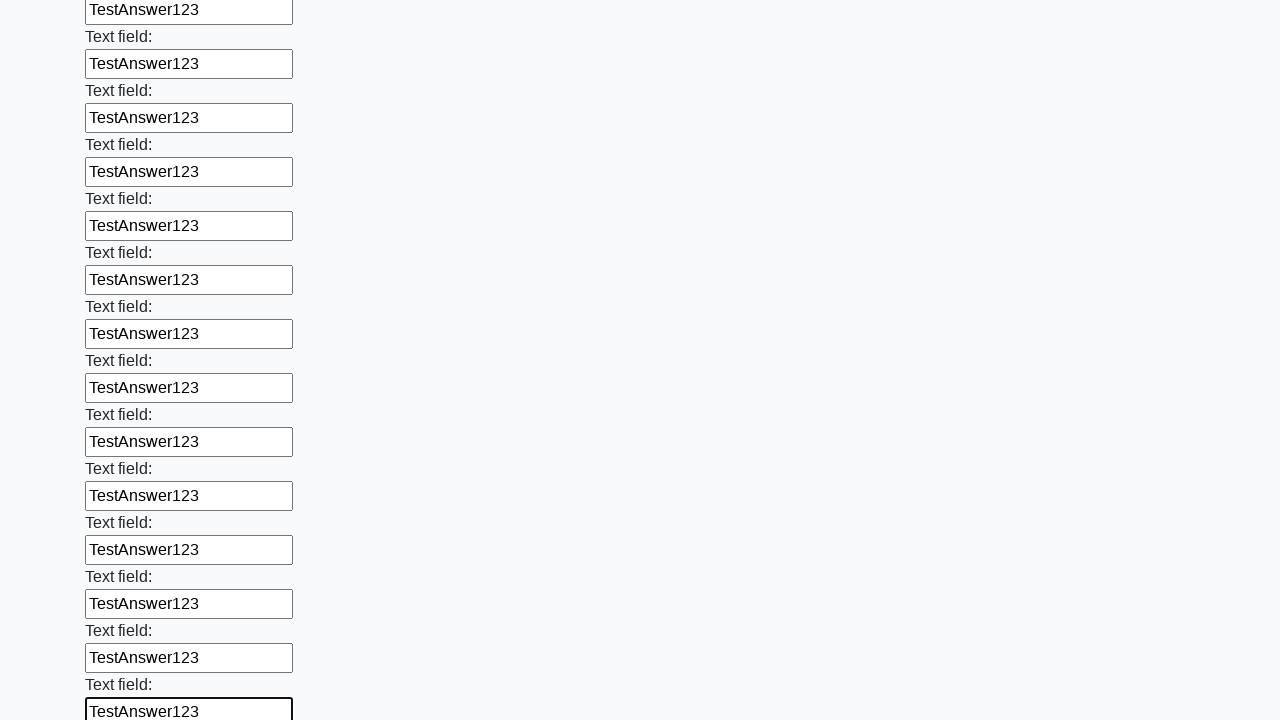

Filled input field with 'TestAnswer123' on input >> nth=62
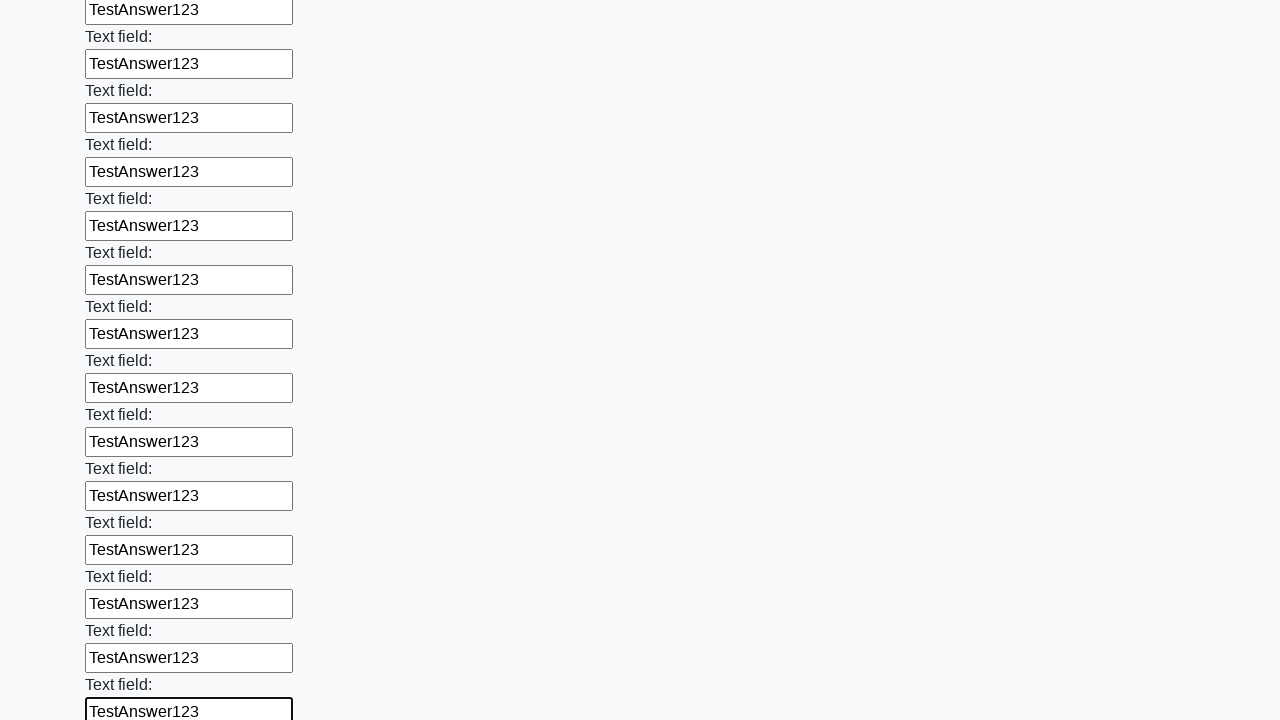

Filled input field with 'TestAnswer123' on input >> nth=63
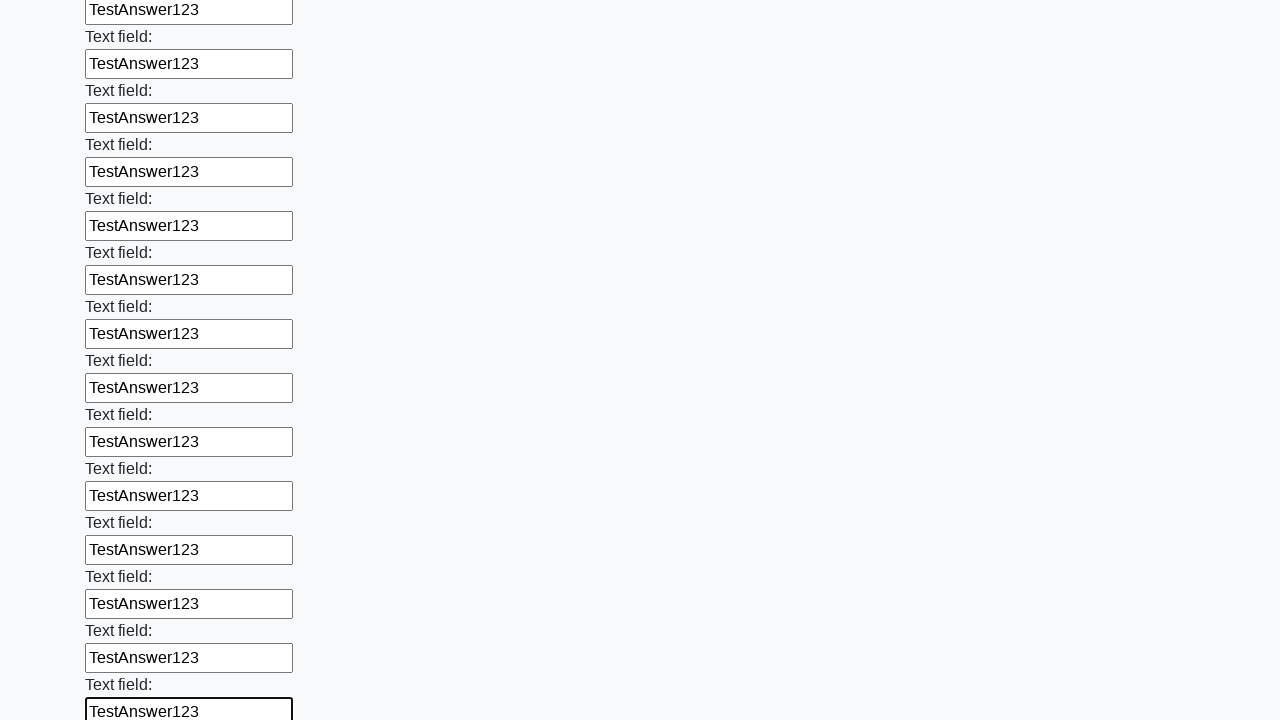

Filled input field with 'TestAnswer123' on input >> nth=64
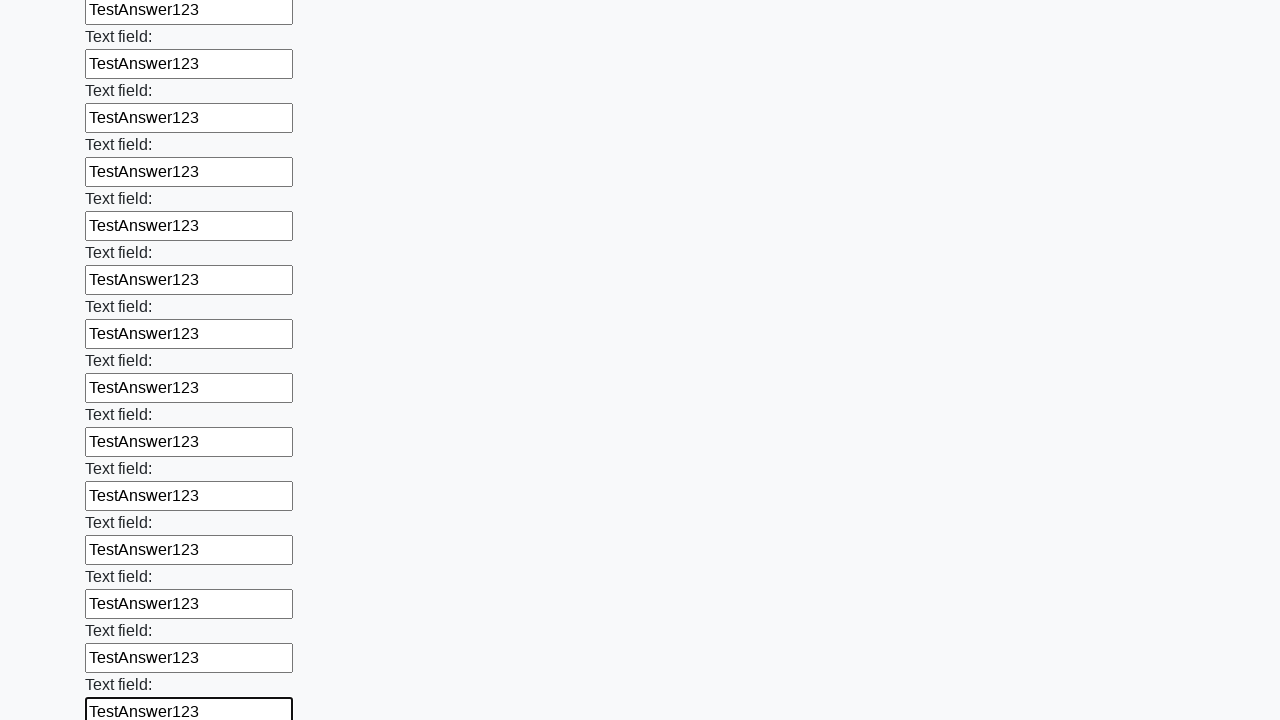

Filled input field with 'TestAnswer123' on input >> nth=65
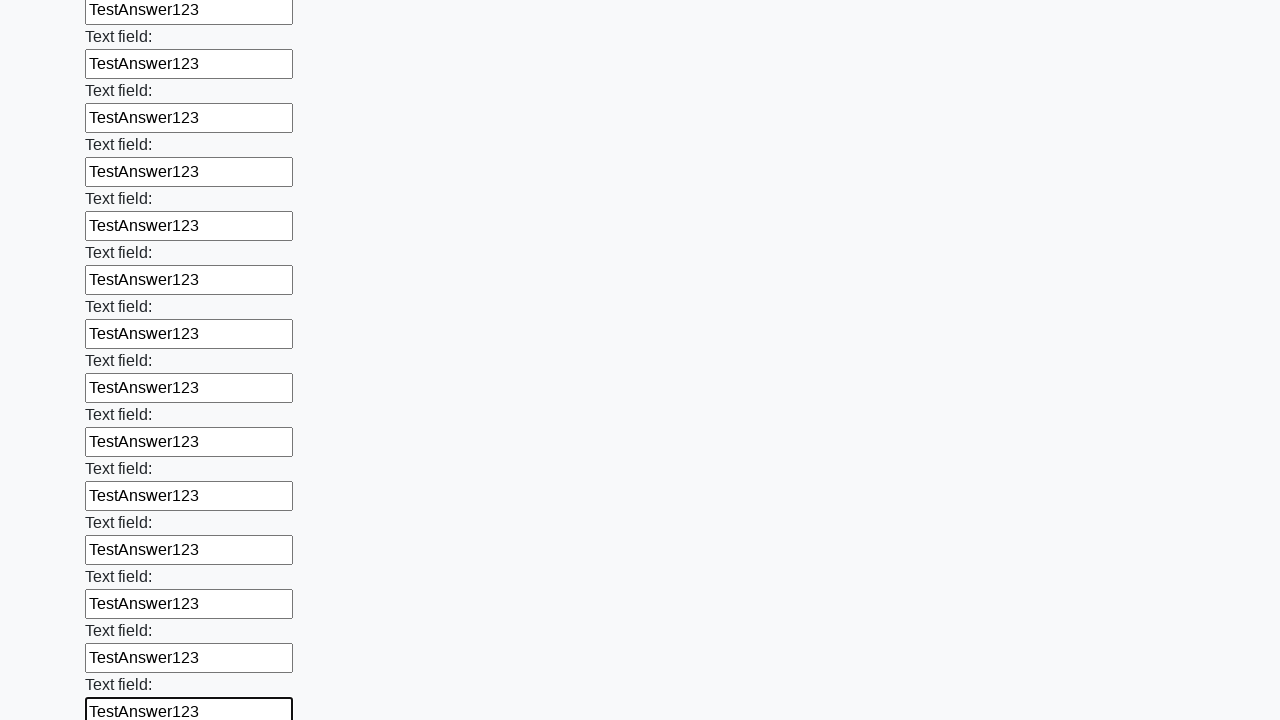

Filled input field with 'TestAnswer123' on input >> nth=66
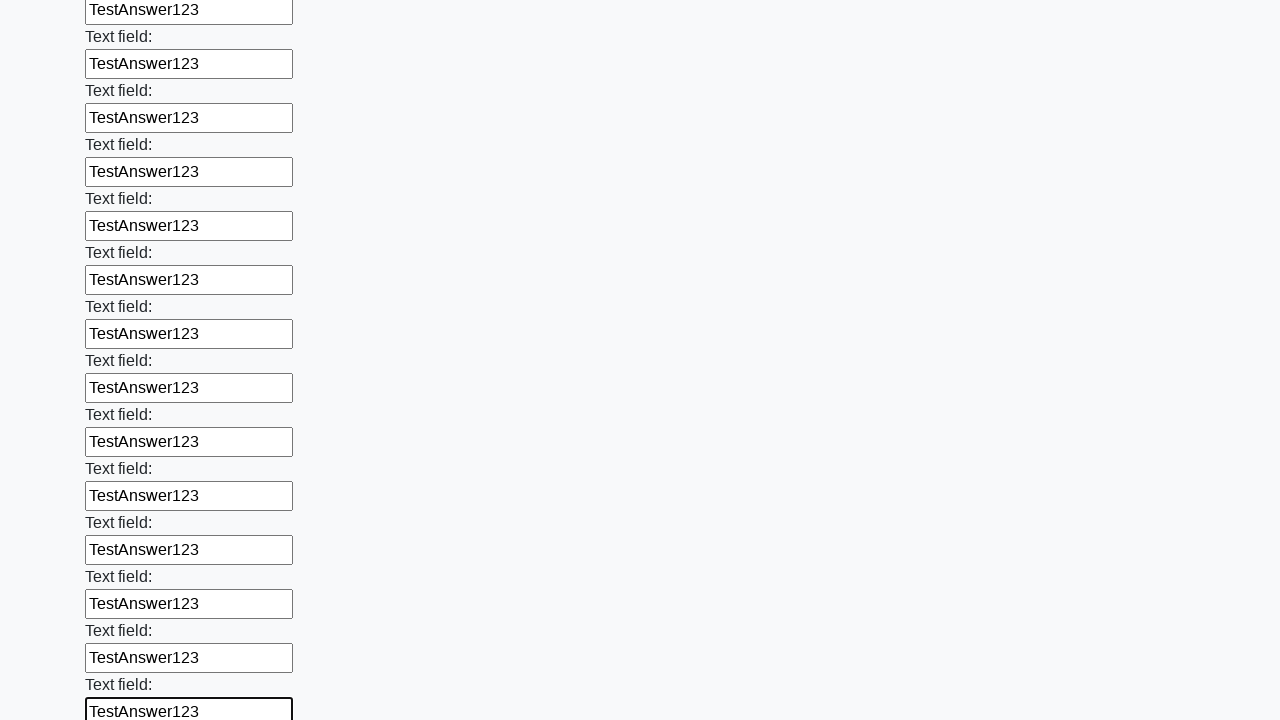

Filled input field with 'TestAnswer123' on input >> nth=67
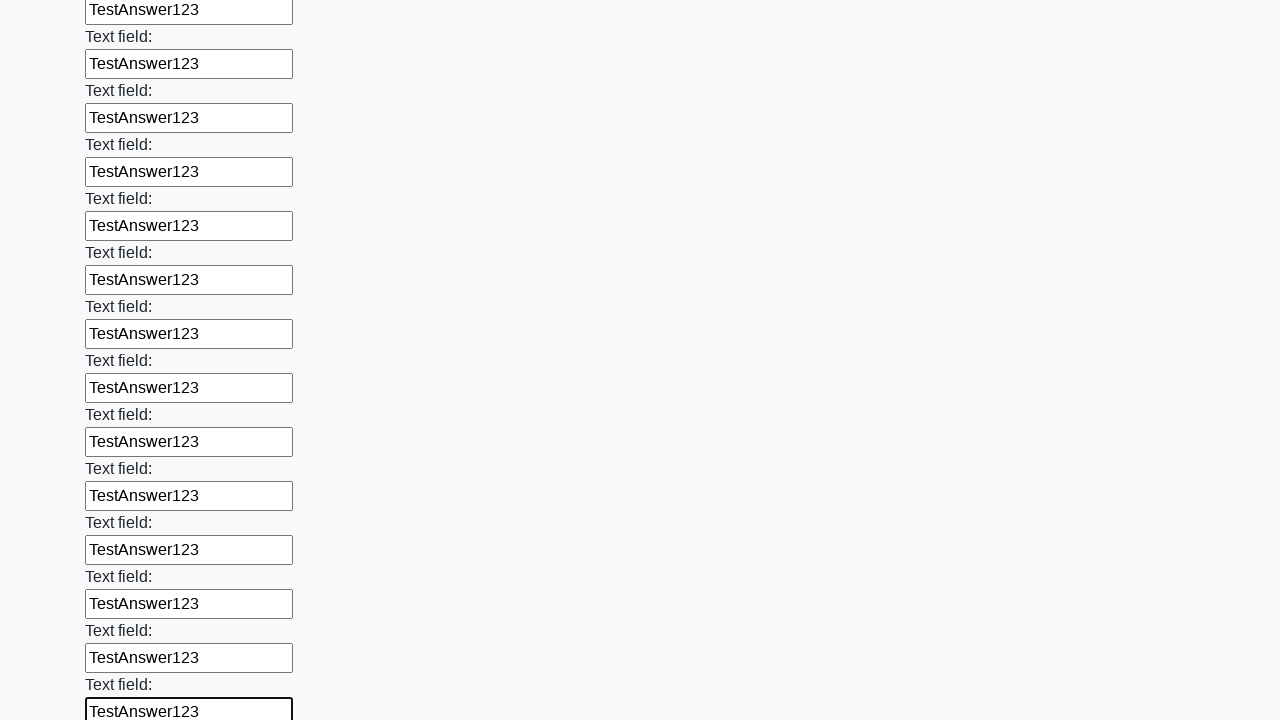

Filled input field with 'TestAnswer123' on input >> nth=68
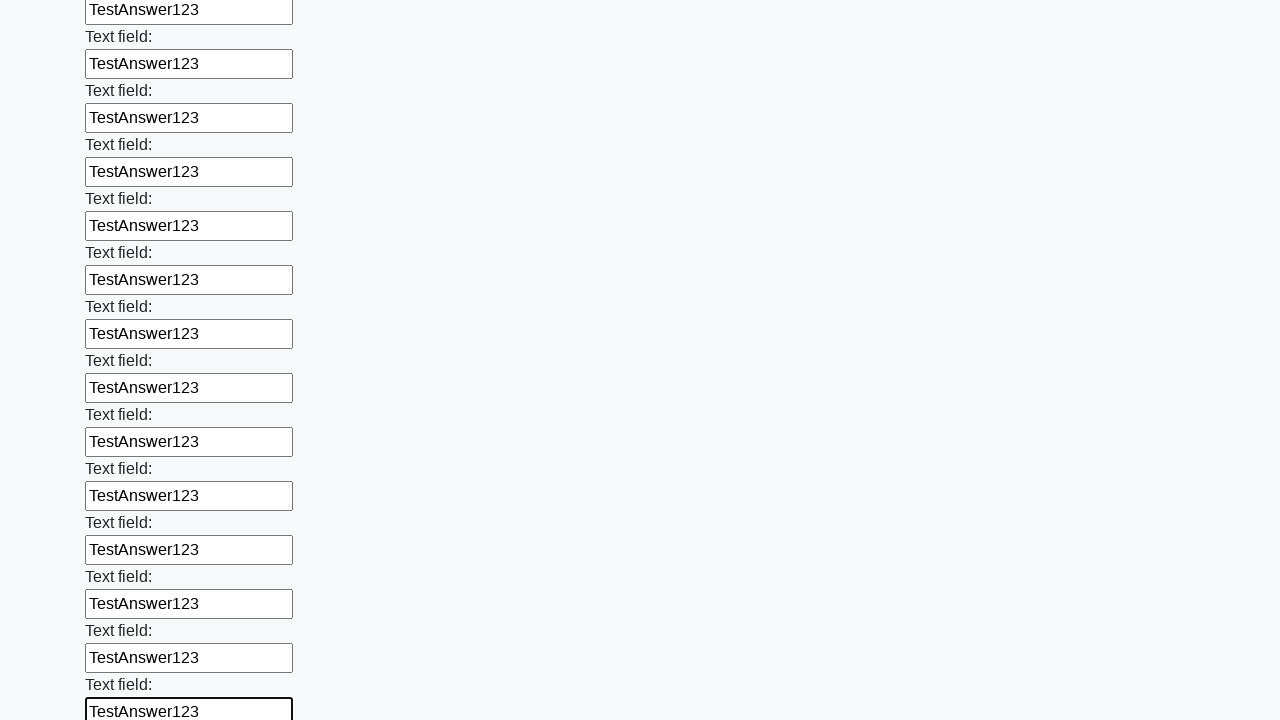

Filled input field with 'TestAnswer123' on input >> nth=69
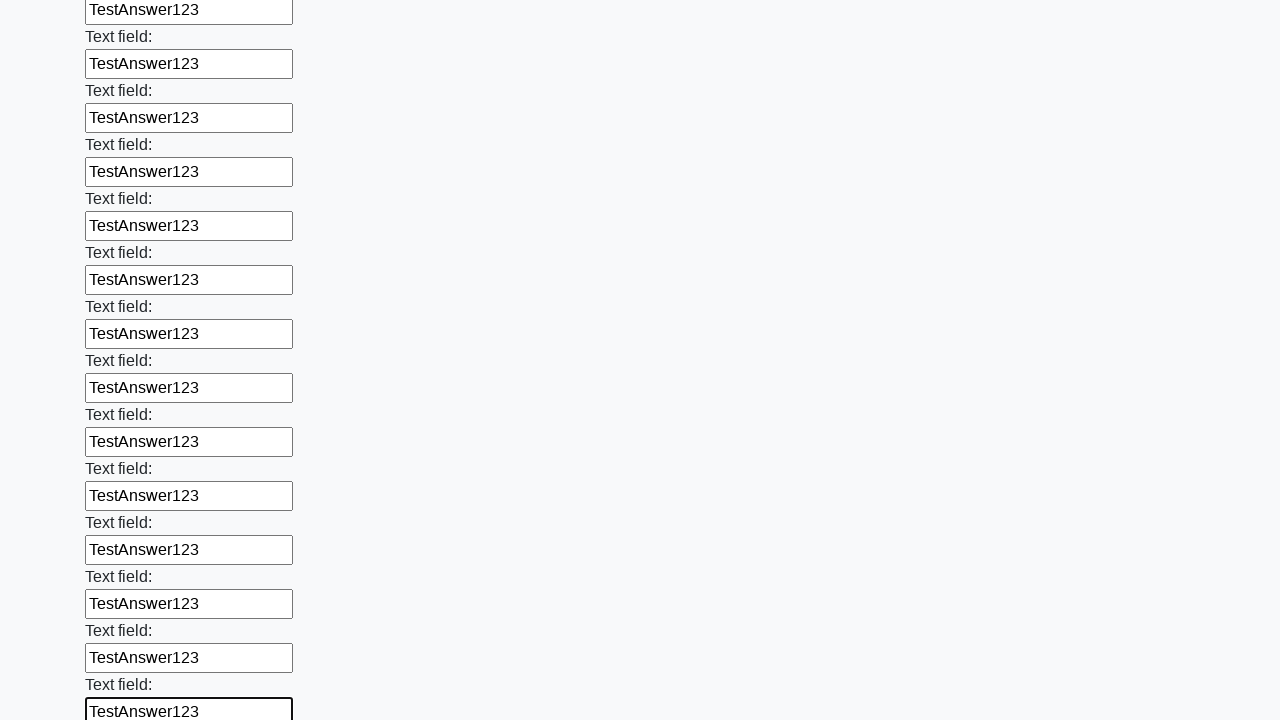

Filled input field with 'TestAnswer123' on input >> nth=70
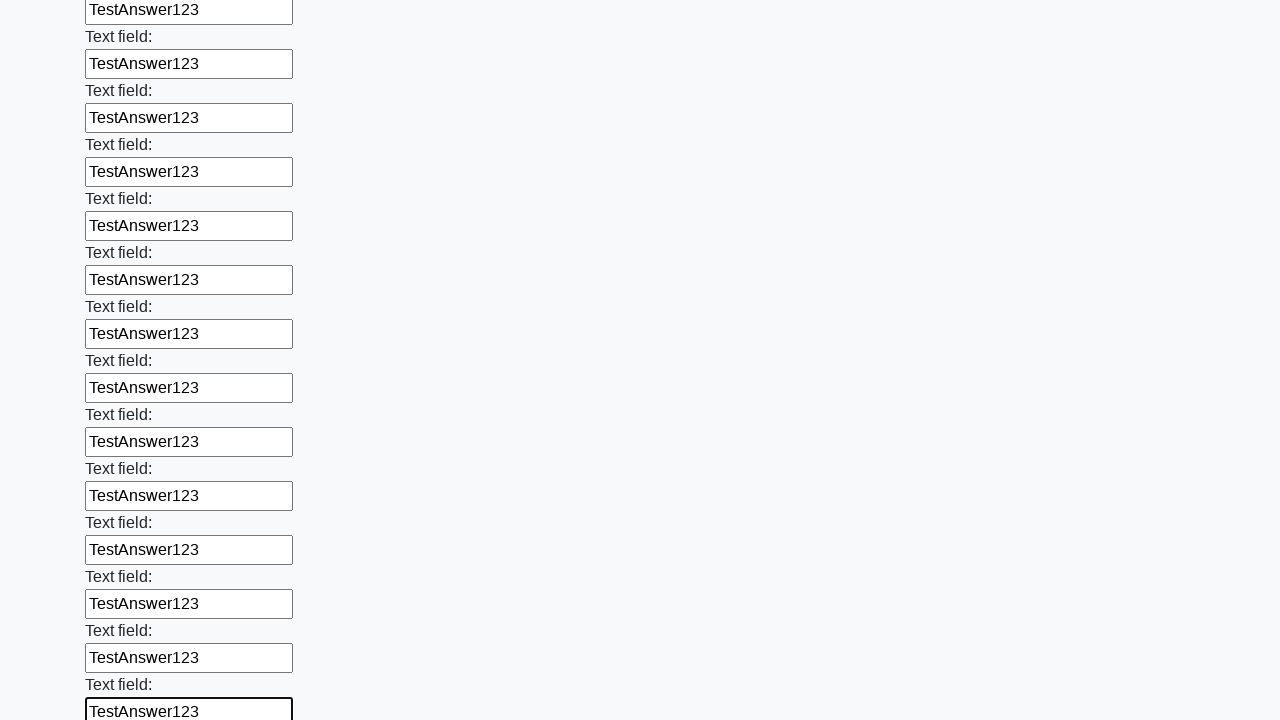

Filled input field with 'TestAnswer123' on input >> nth=71
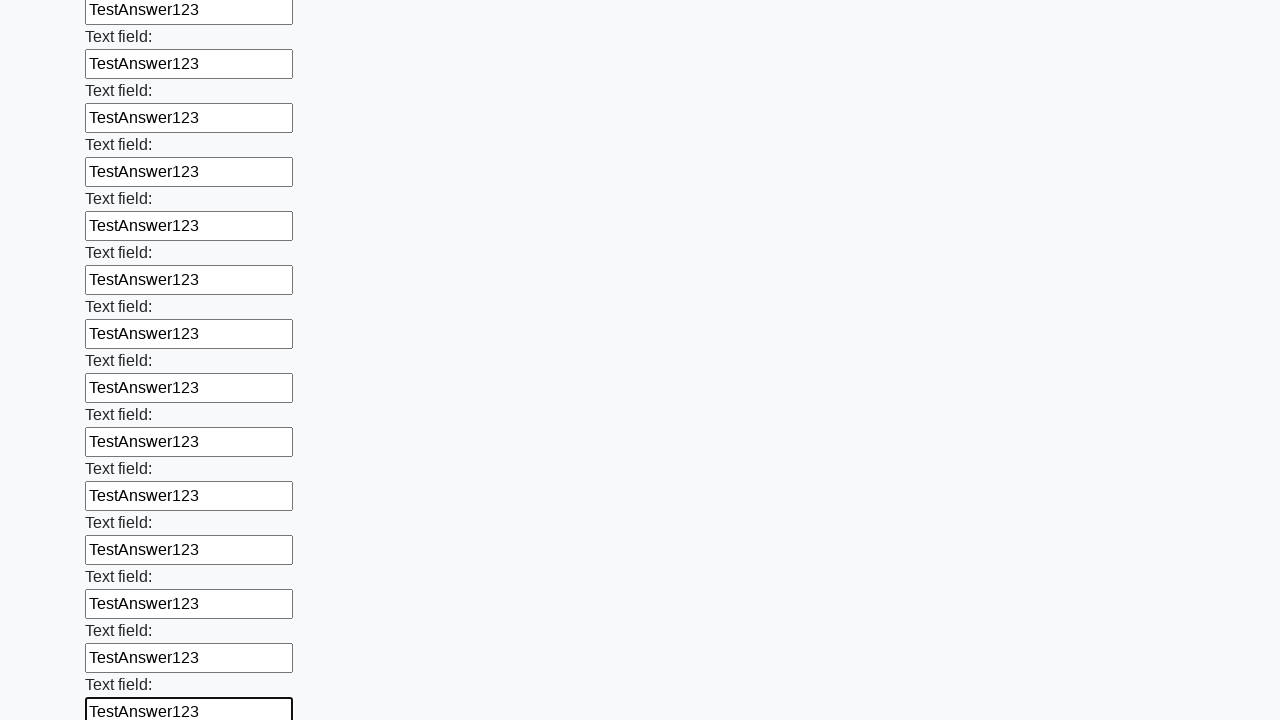

Filled input field with 'TestAnswer123' on input >> nth=72
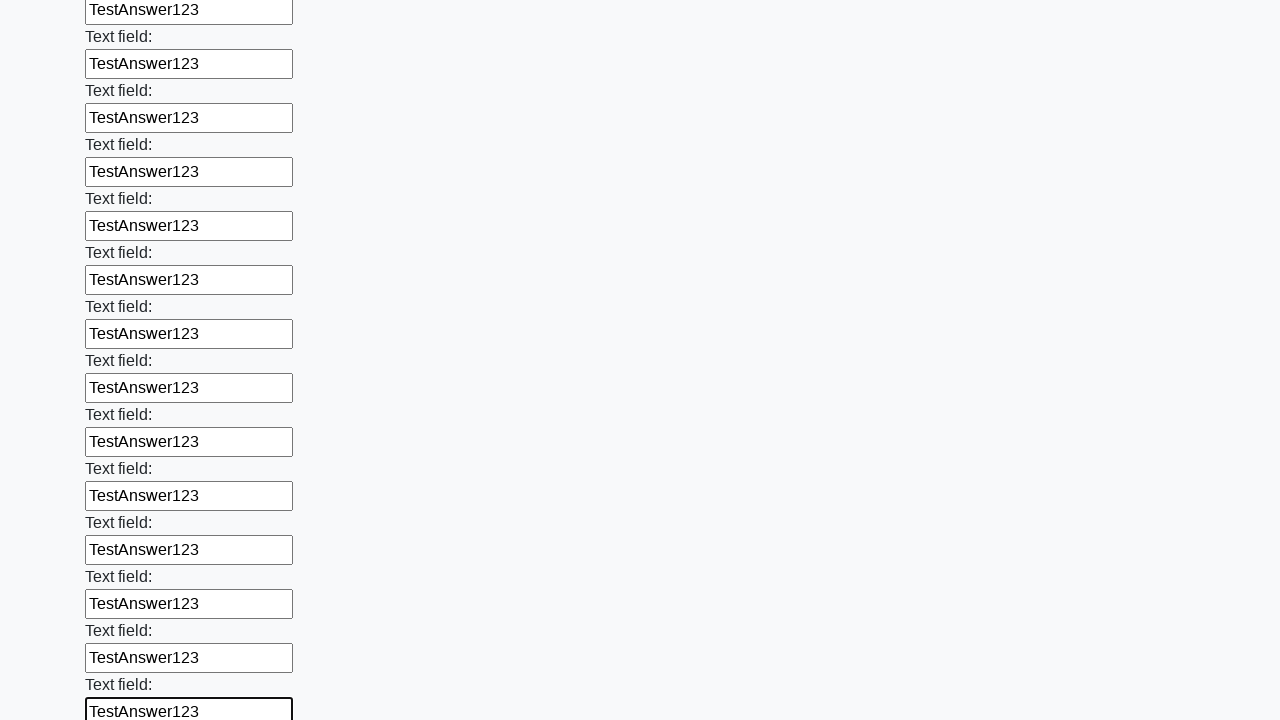

Filled input field with 'TestAnswer123' on input >> nth=73
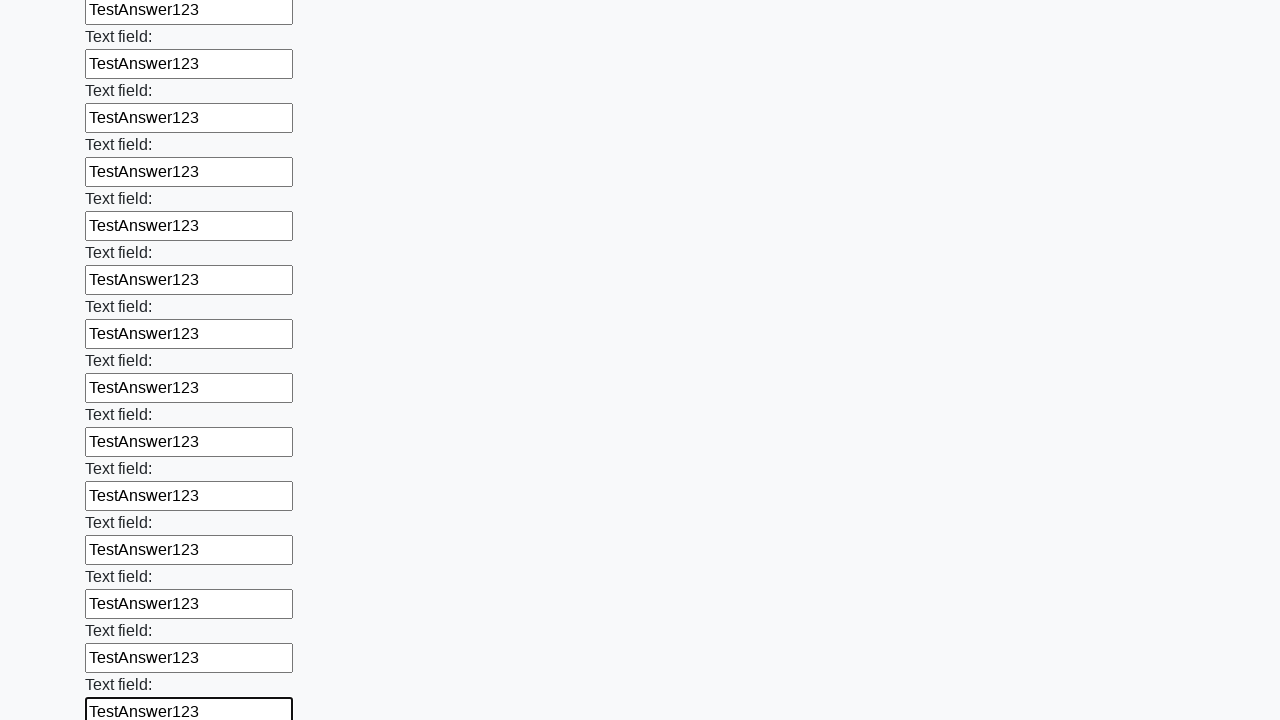

Filled input field with 'TestAnswer123' on input >> nth=74
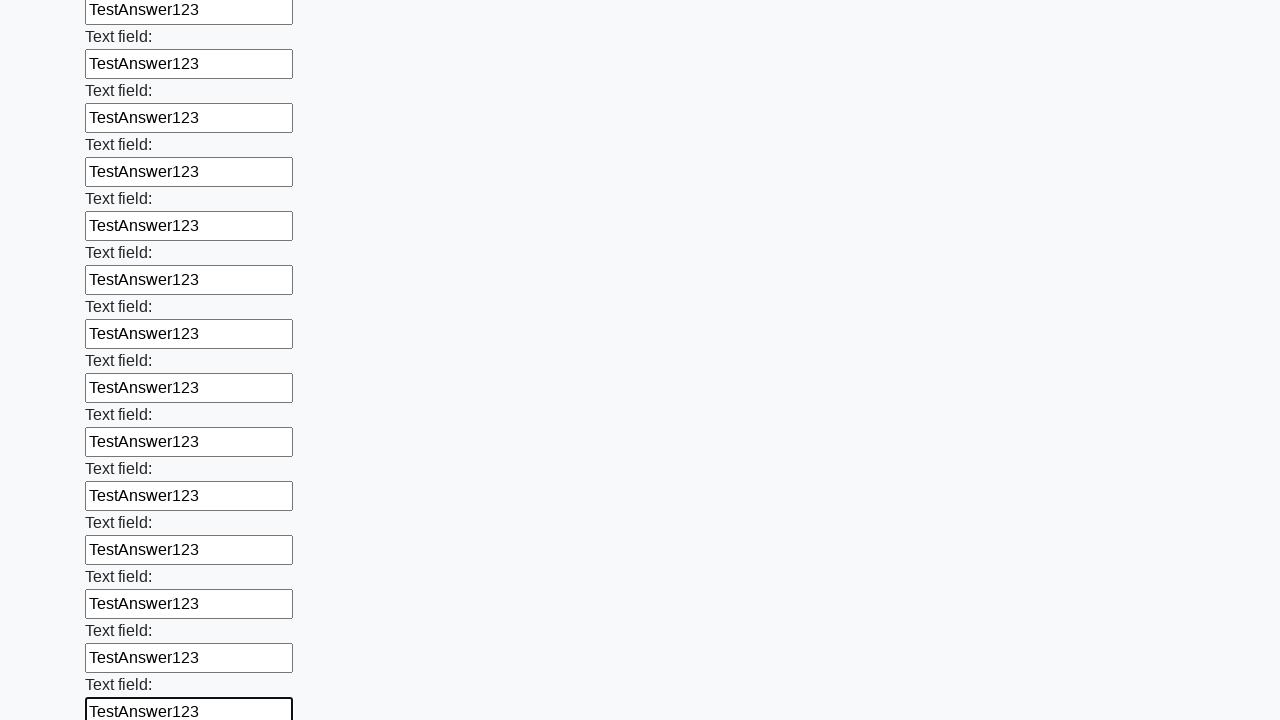

Filled input field with 'TestAnswer123' on input >> nth=75
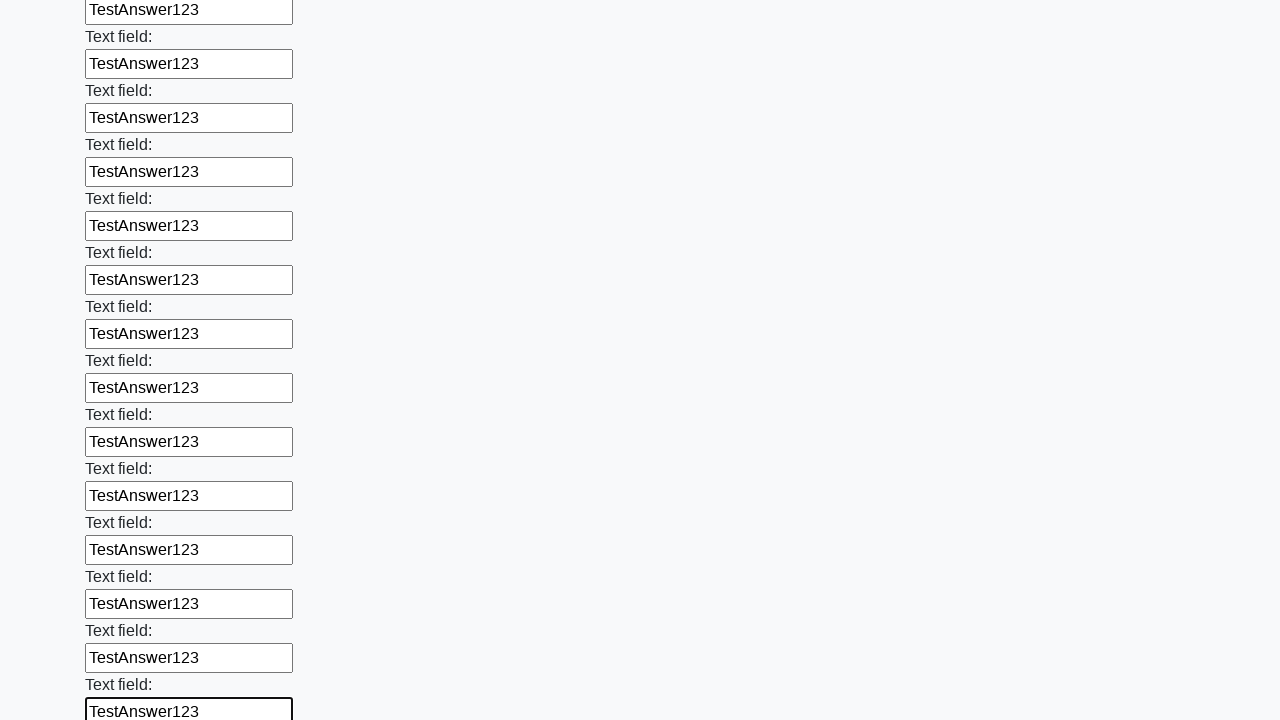

Filled input field with 'TestAnswer123' on input >> nth=76
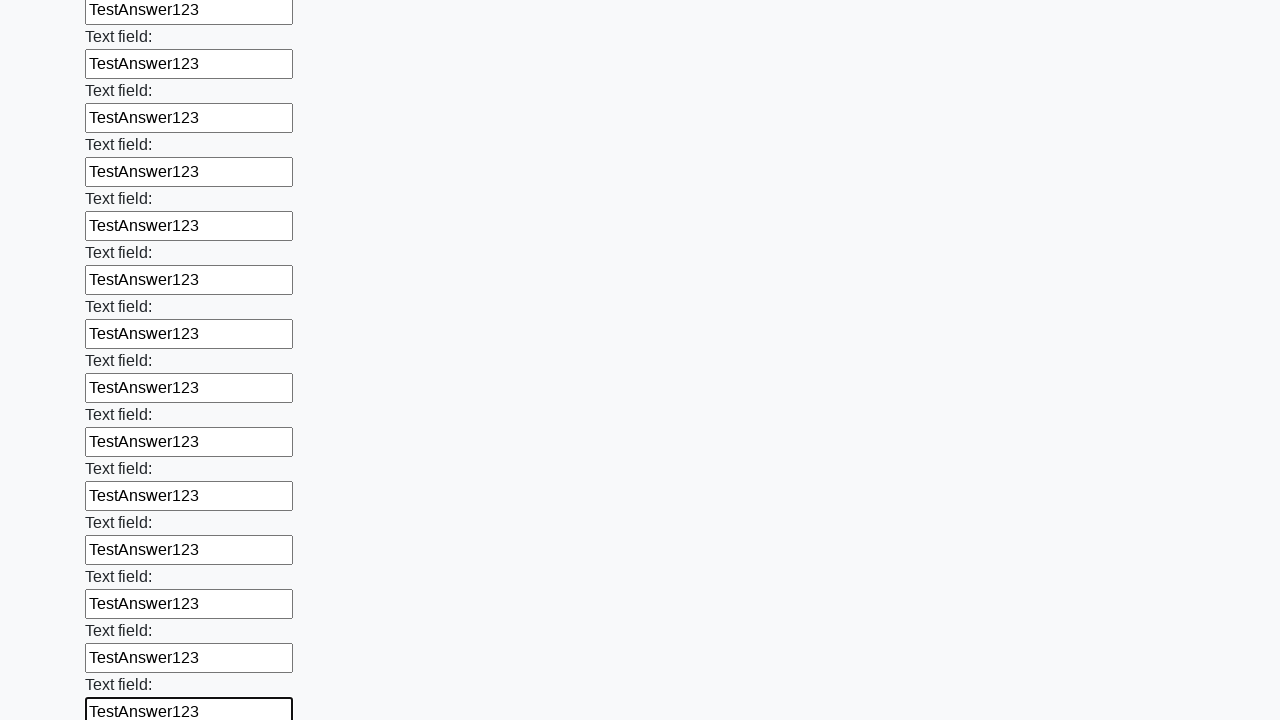

Filled input field with 'TestAnswer123' on input >> nth=77
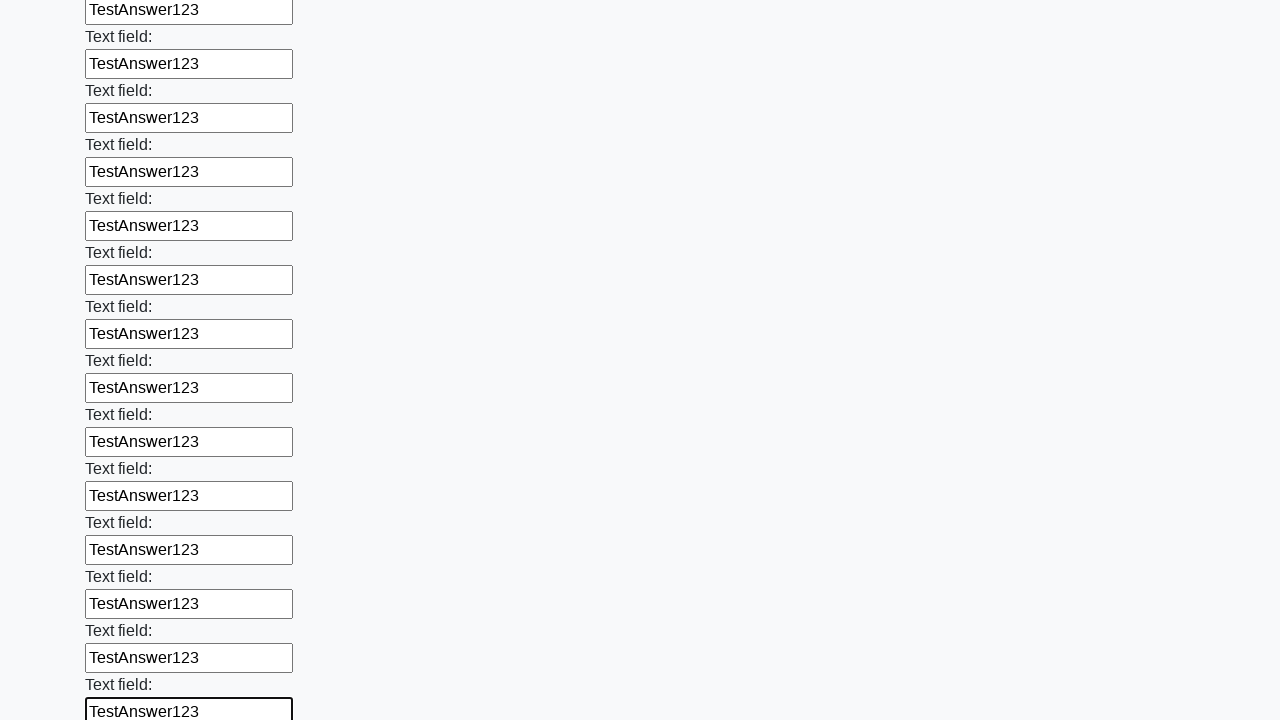

Filled input field with 'TestAnswer123' on input >> nth=78
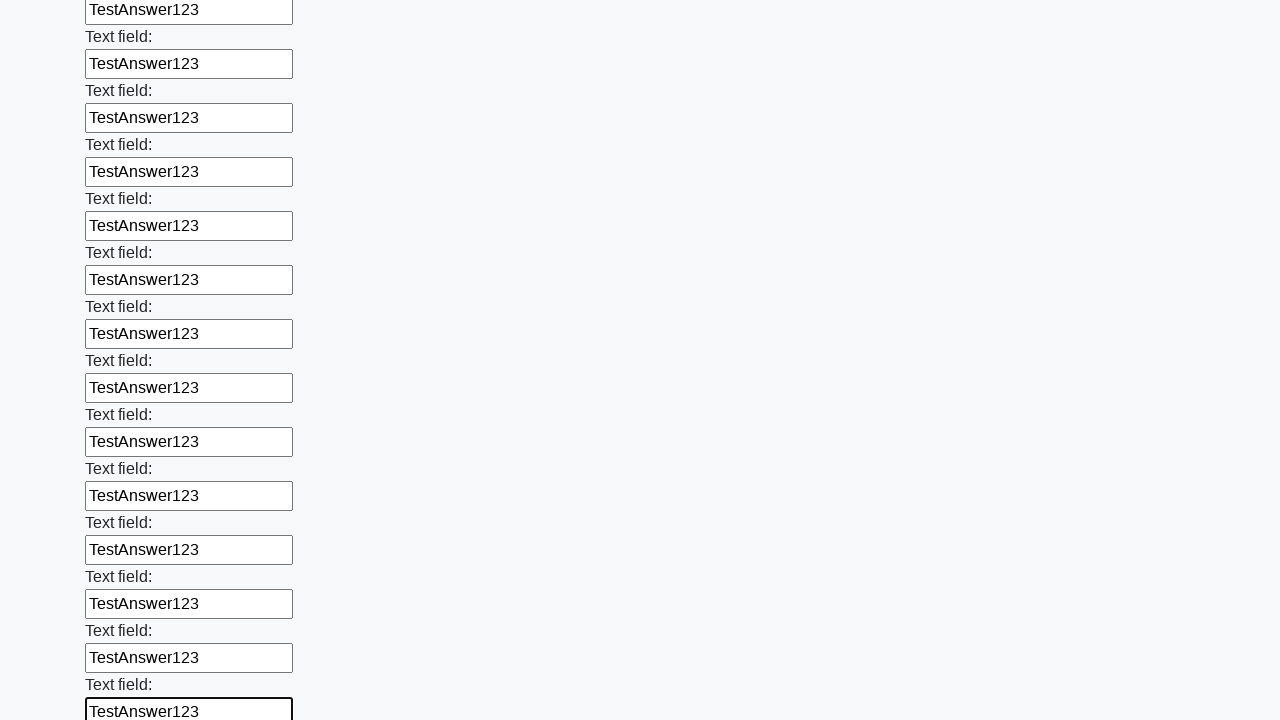

Filled input field with 'TestAnswer123' on input >> nth=79
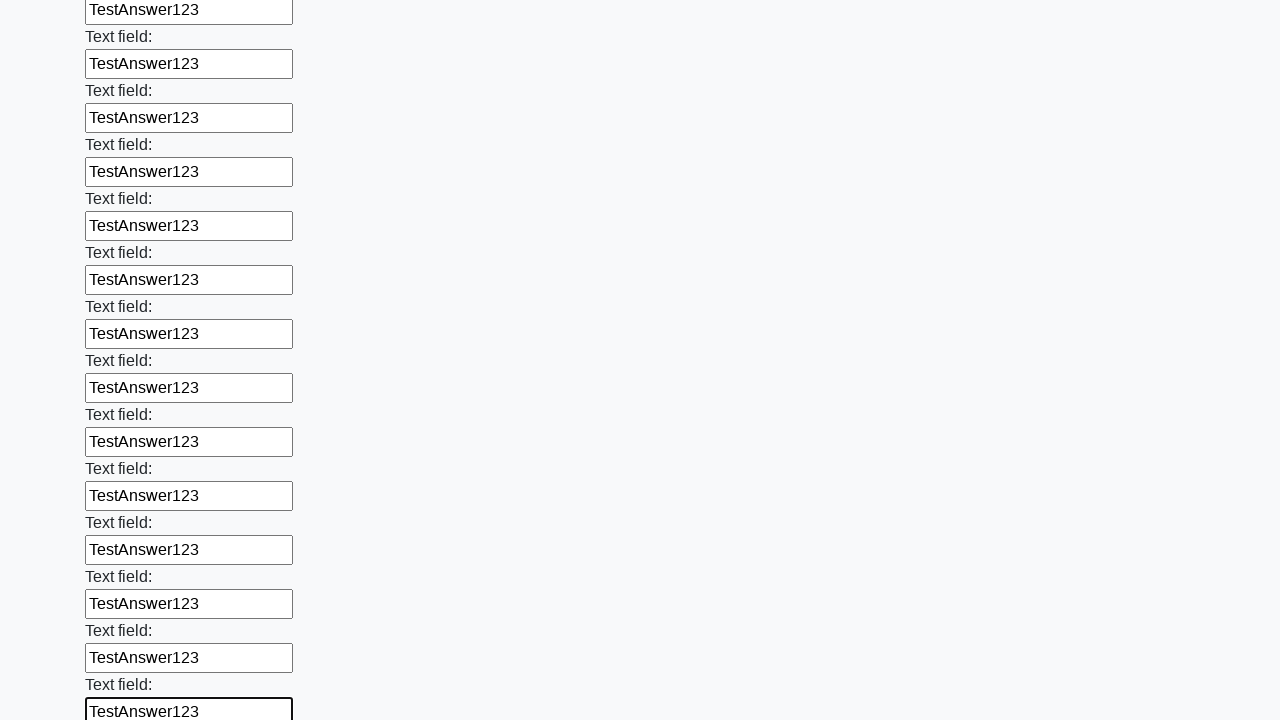

Filled input field with 'TestAnswer123' on input >> nth=80
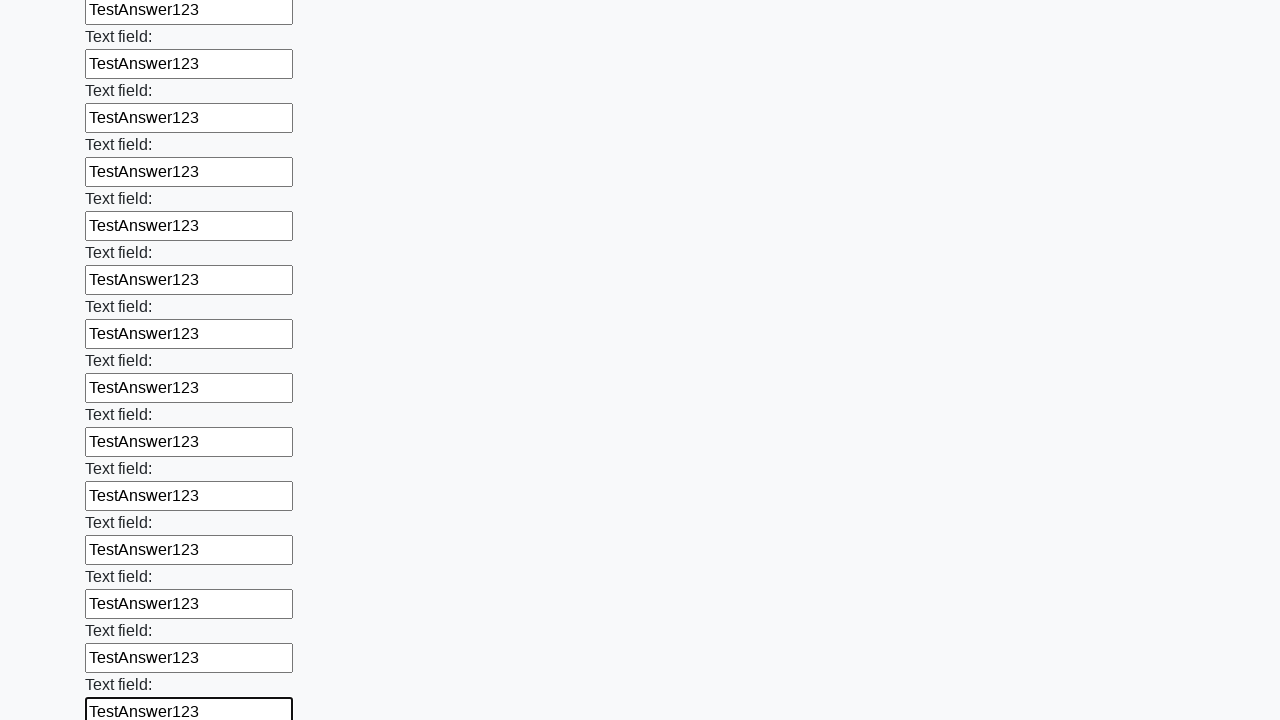

Filled input field with 'TestAnswer123' on input >> nth=81
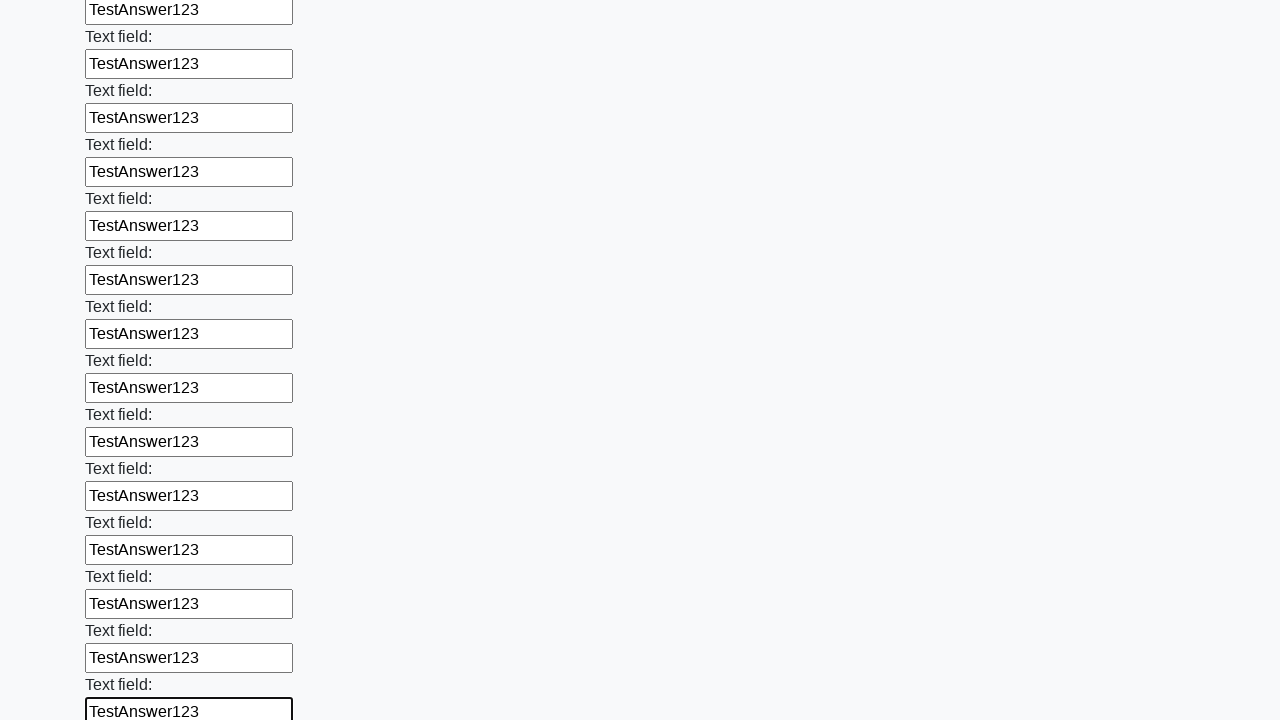

Filled input field with 'TestAnswer123' on input >> nth=82
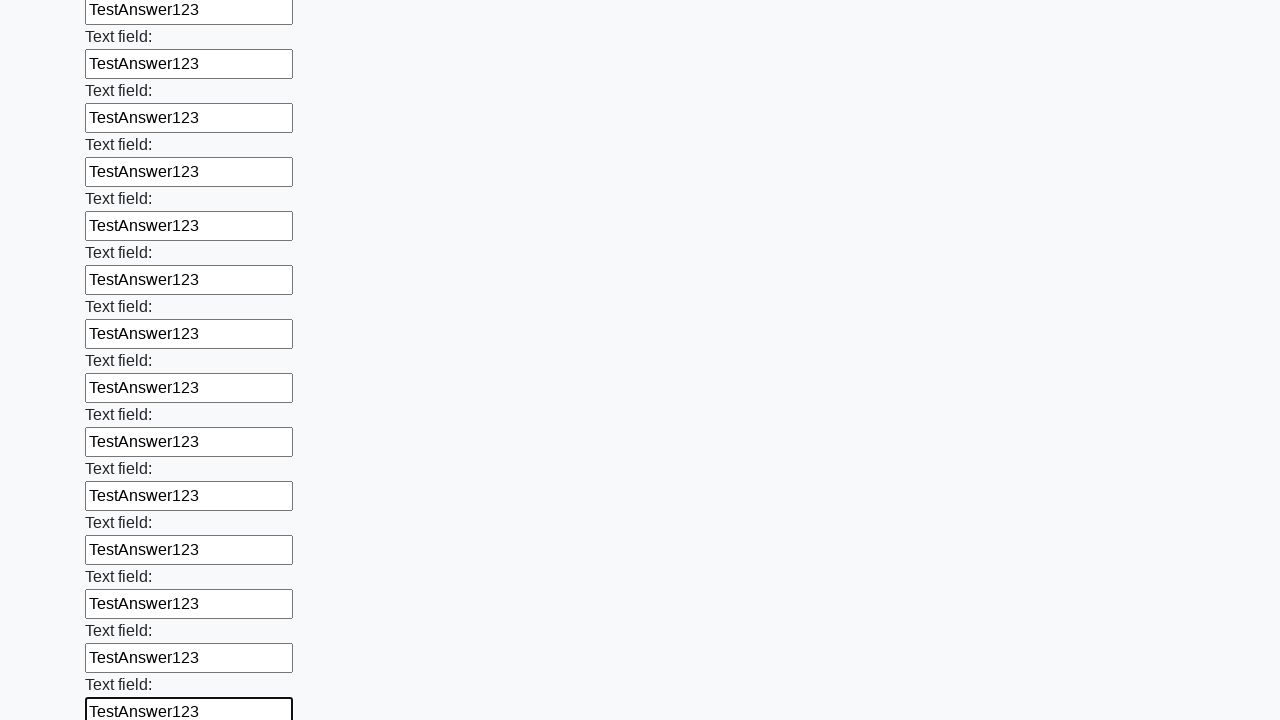

Filled input field with 'TestAnswer123' on input >> nth=83
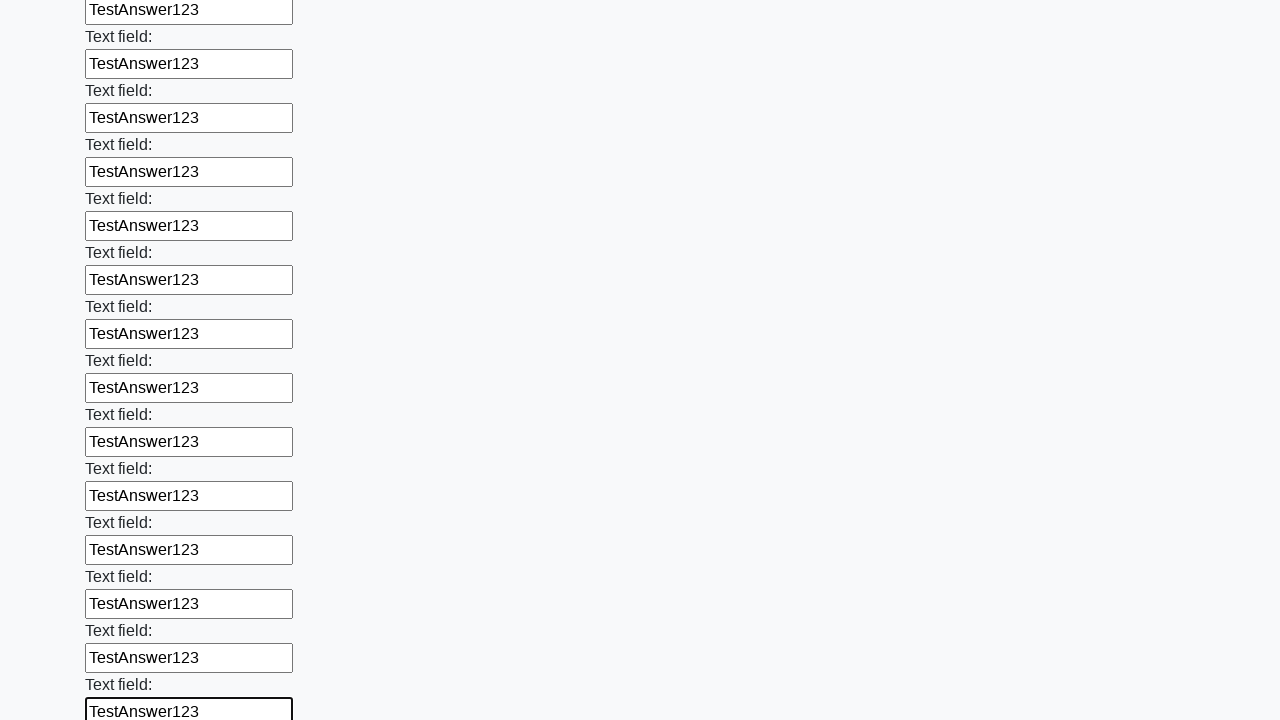

Filled input field with 'TestAnswer123' on input >> nth=84
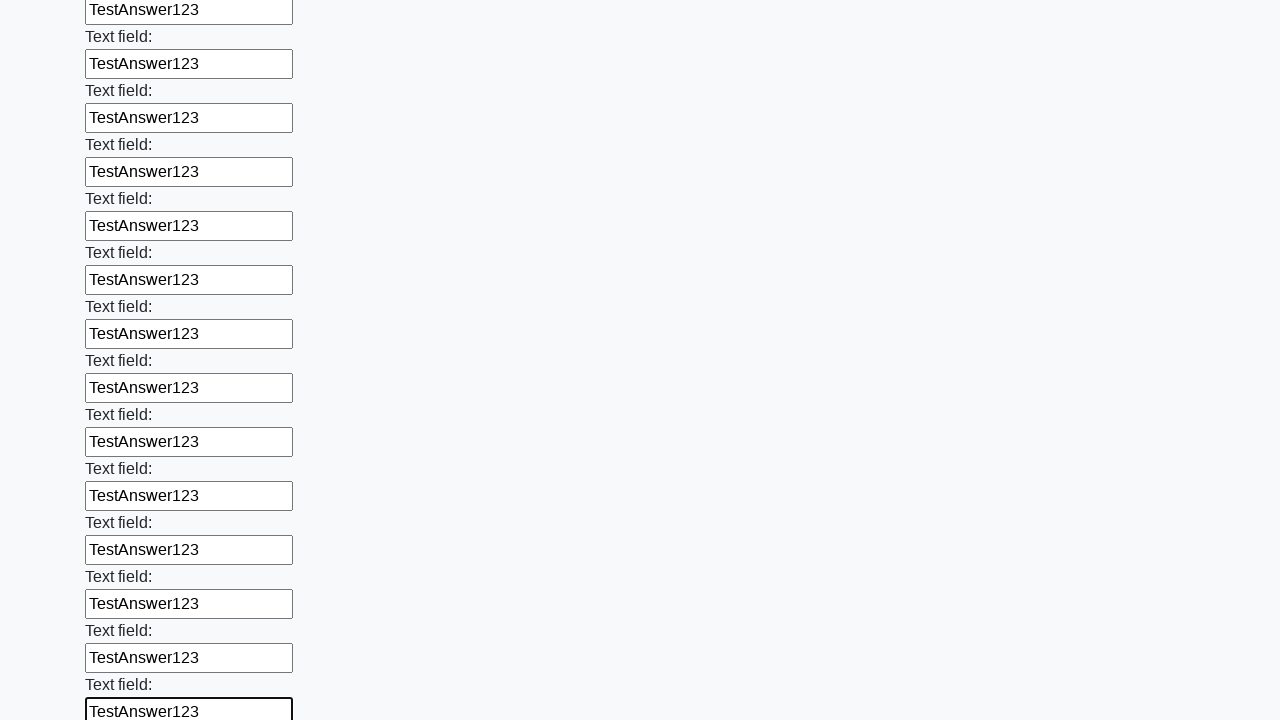

Filled input field with 'TestAnswer123' on input >> nth=85
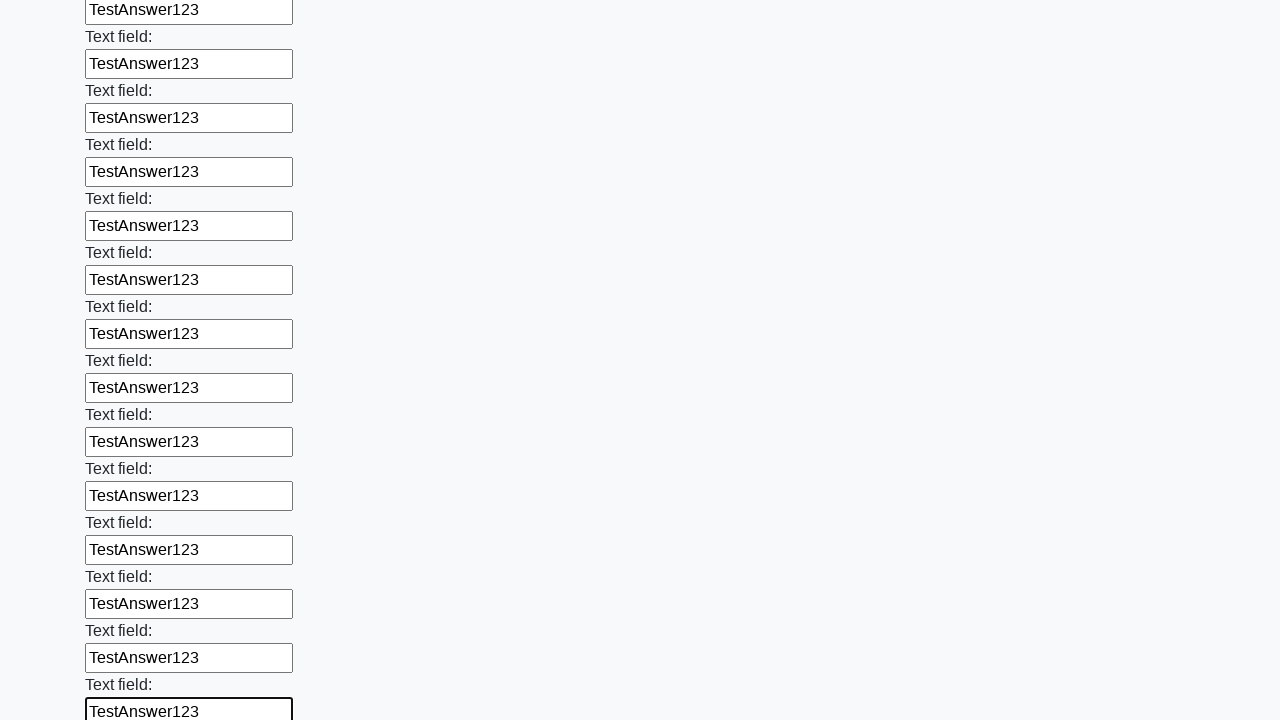

Filled input field with 'TestAnswer123' on input >> nth=86
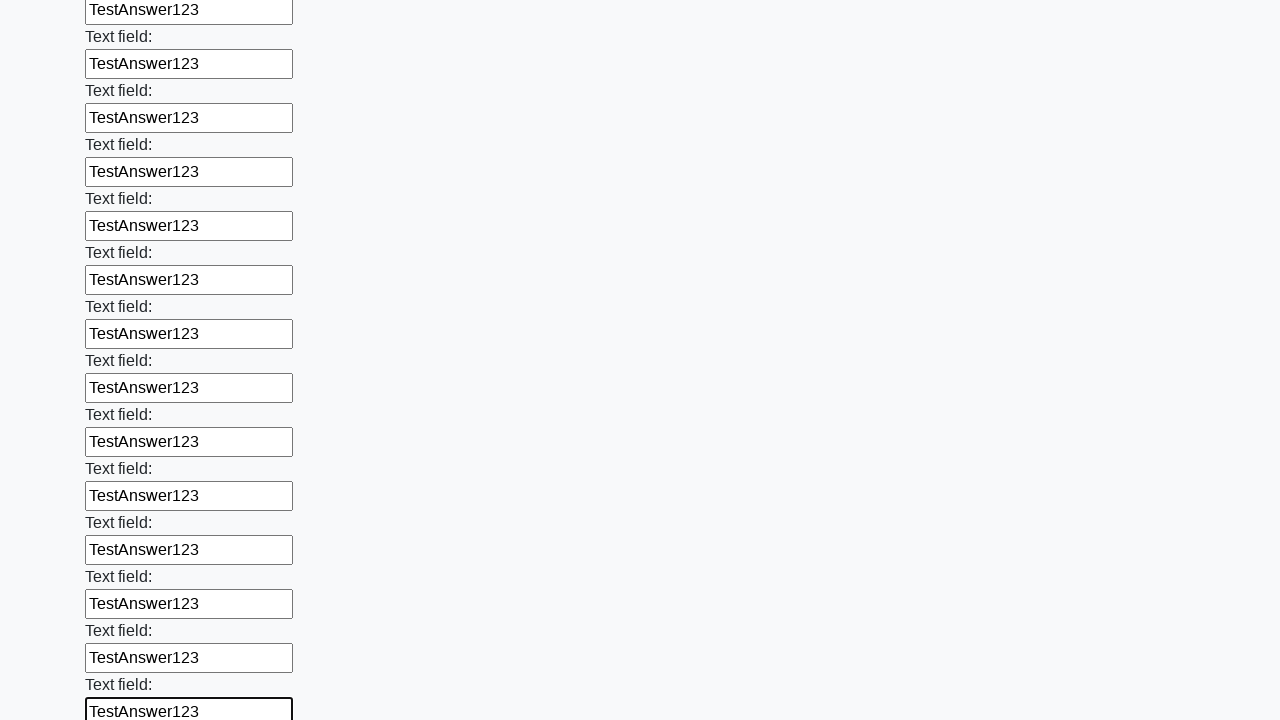

Filled input field with 'TestAnswer123' on input >> nth=87
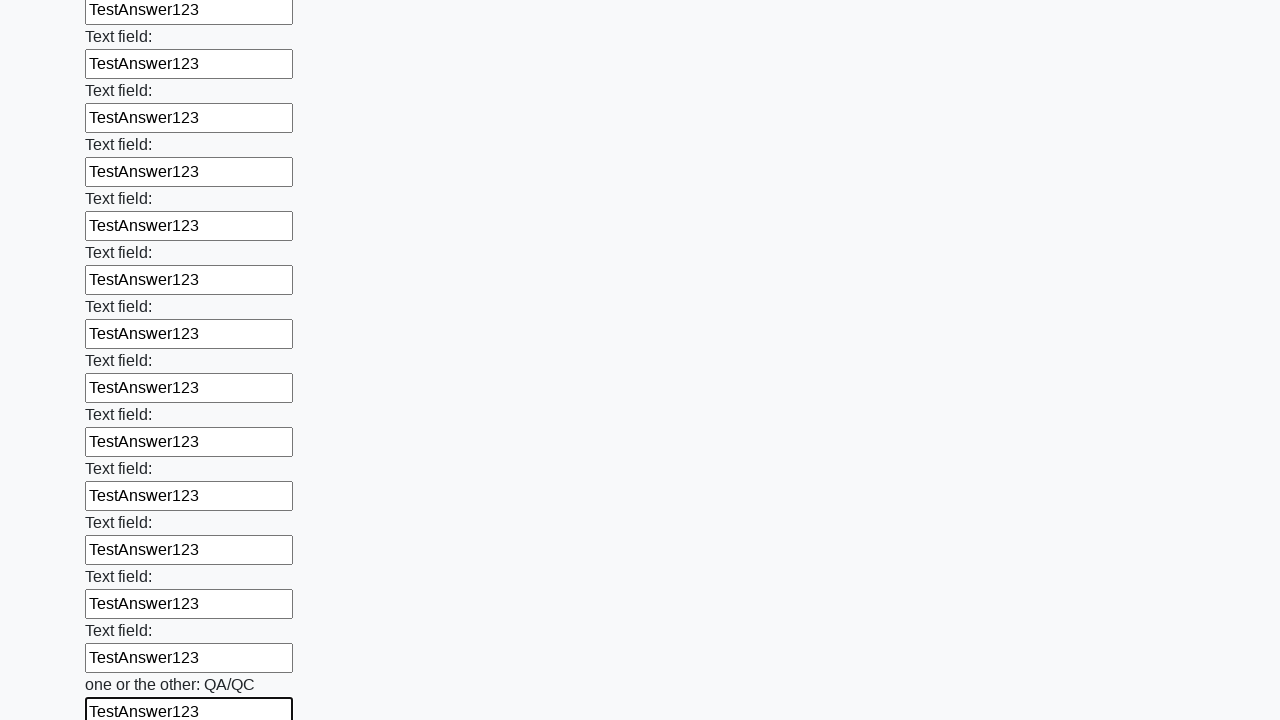

Filled input field with 'TestAnswer123' on input >> nth=88
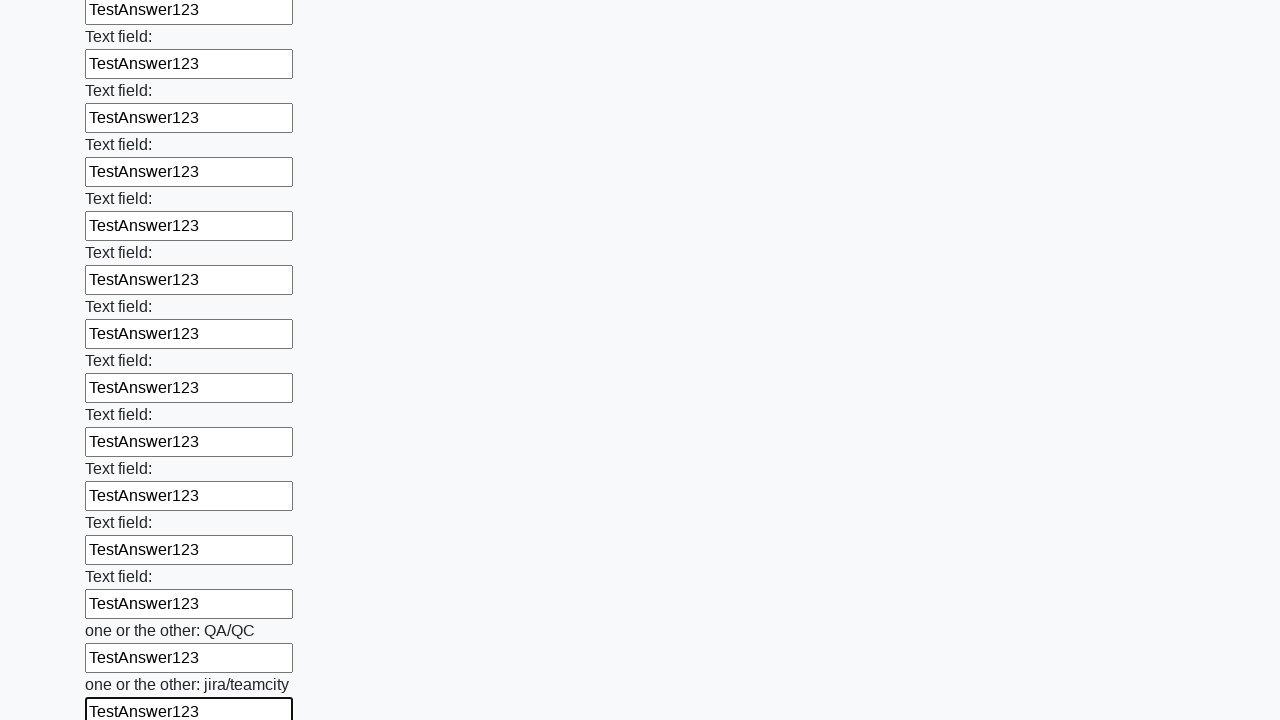

Filled input field with 'TestAnswer123' on input >> nth=89
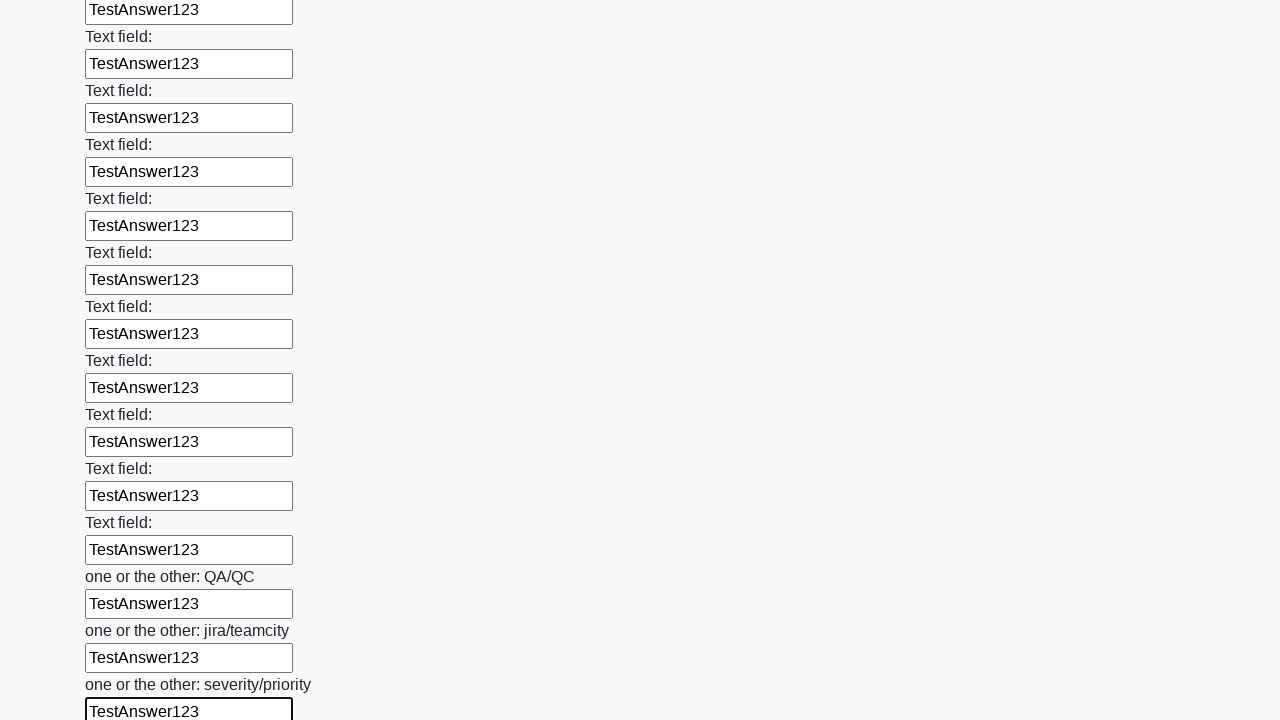

Filled input field with 'TestAnswer123' on input >> nth=90
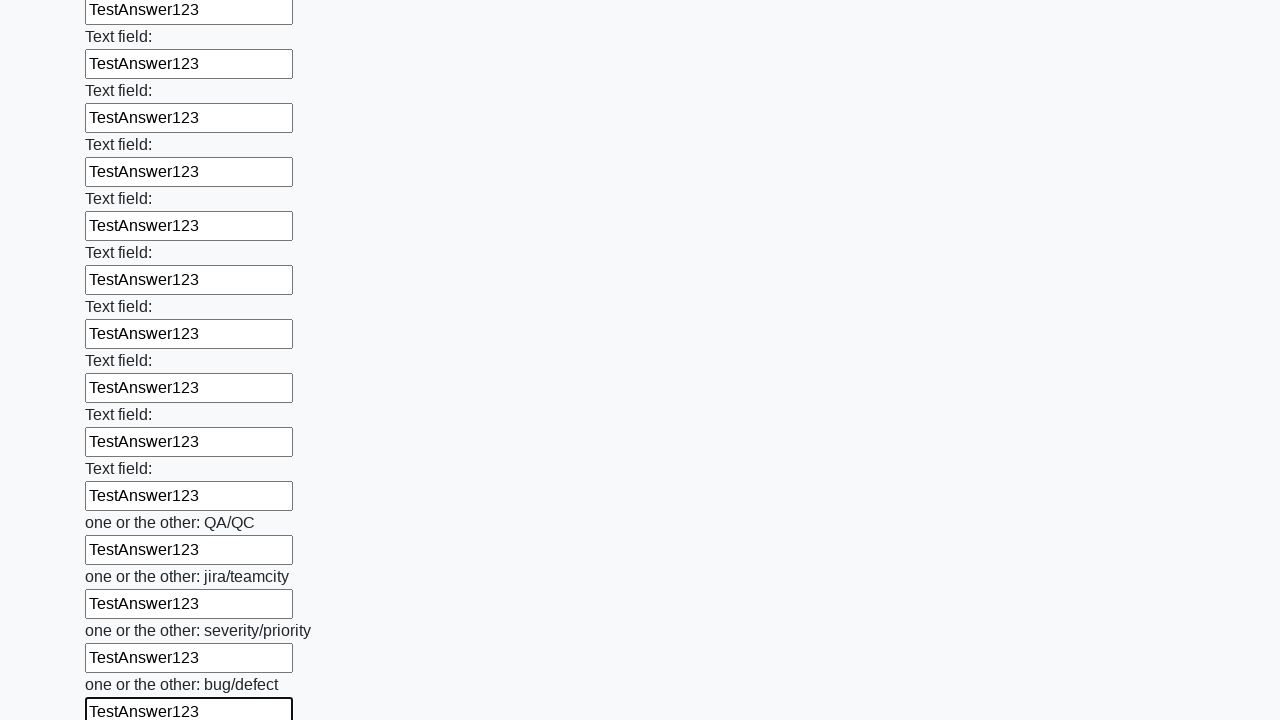

Filled input field with 'TestAnswer123' on input >> nth=91
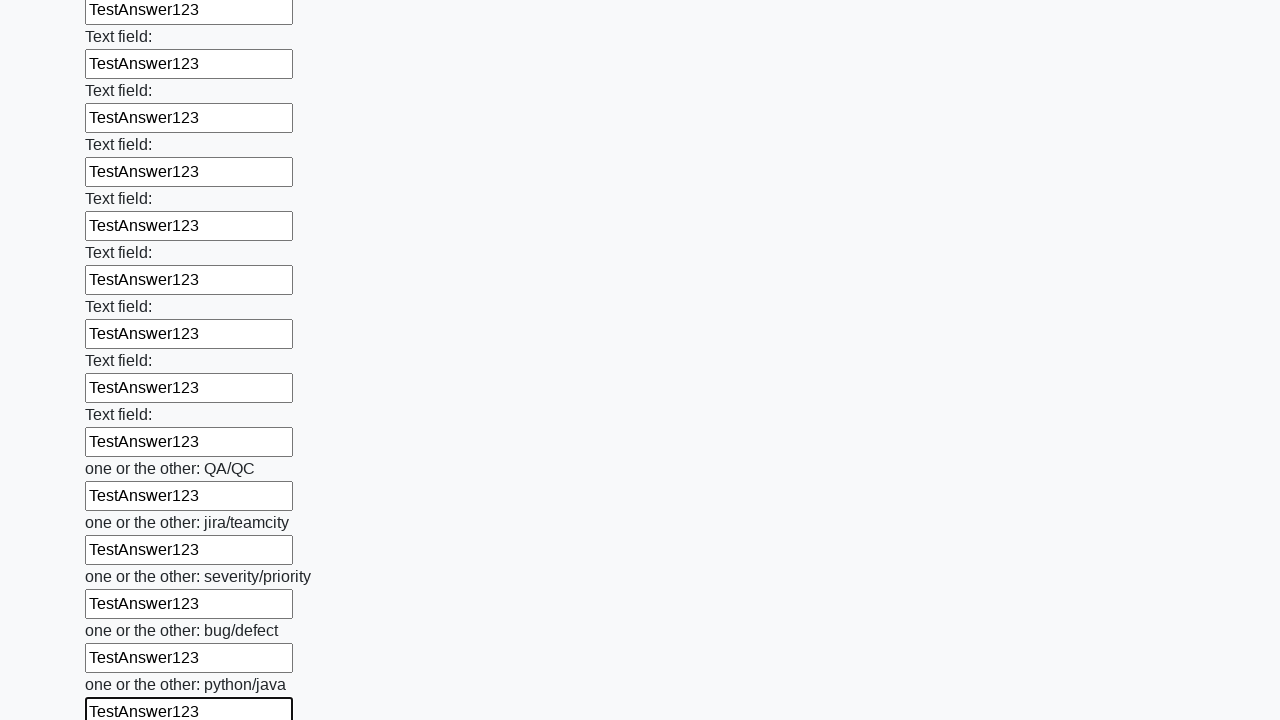

Filled input field with 'TestAnswer123' on input >> nth=92
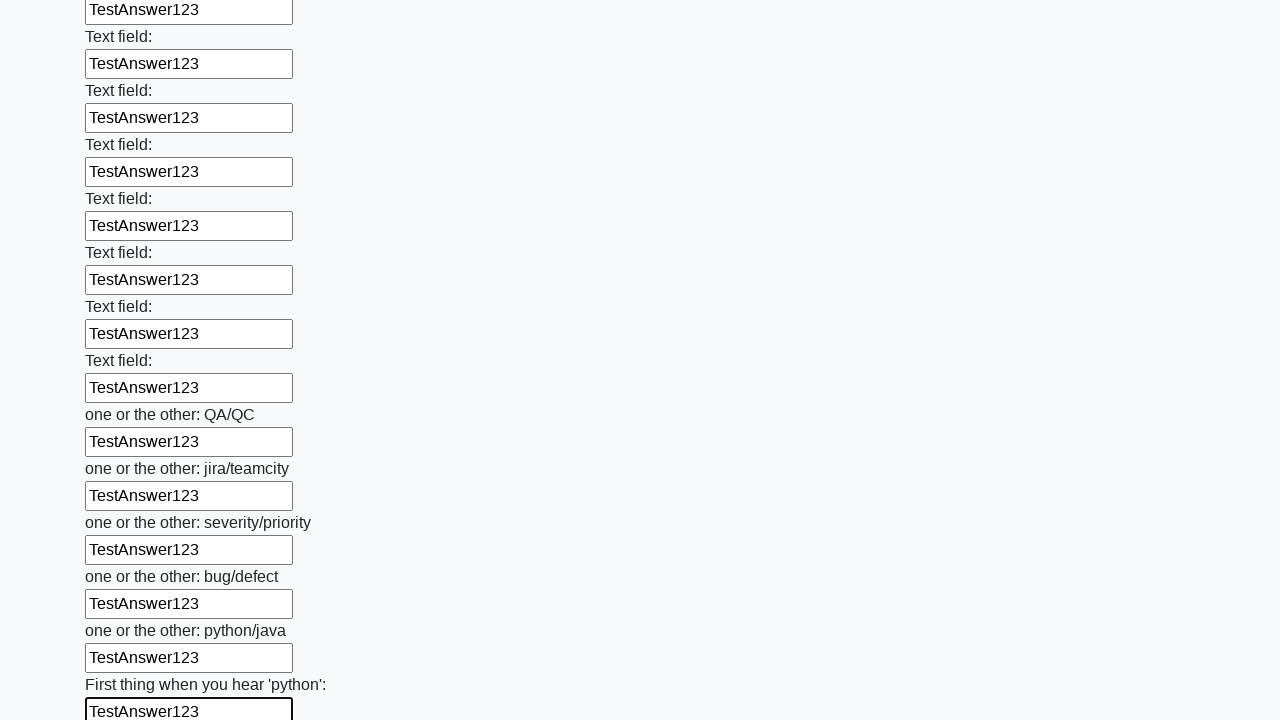

Filled input field with 'TestAnswer123' on input >> nth=93
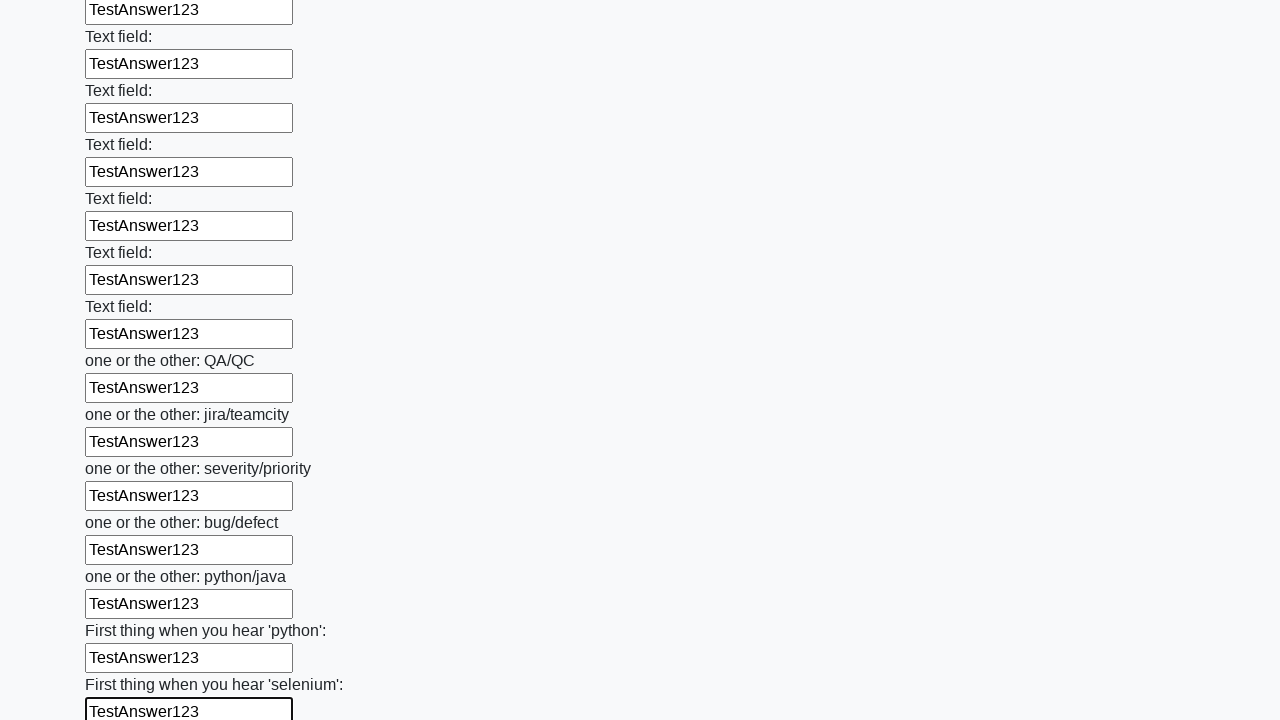

Filled input field with 'TestAnswer123' on input >> nth=94
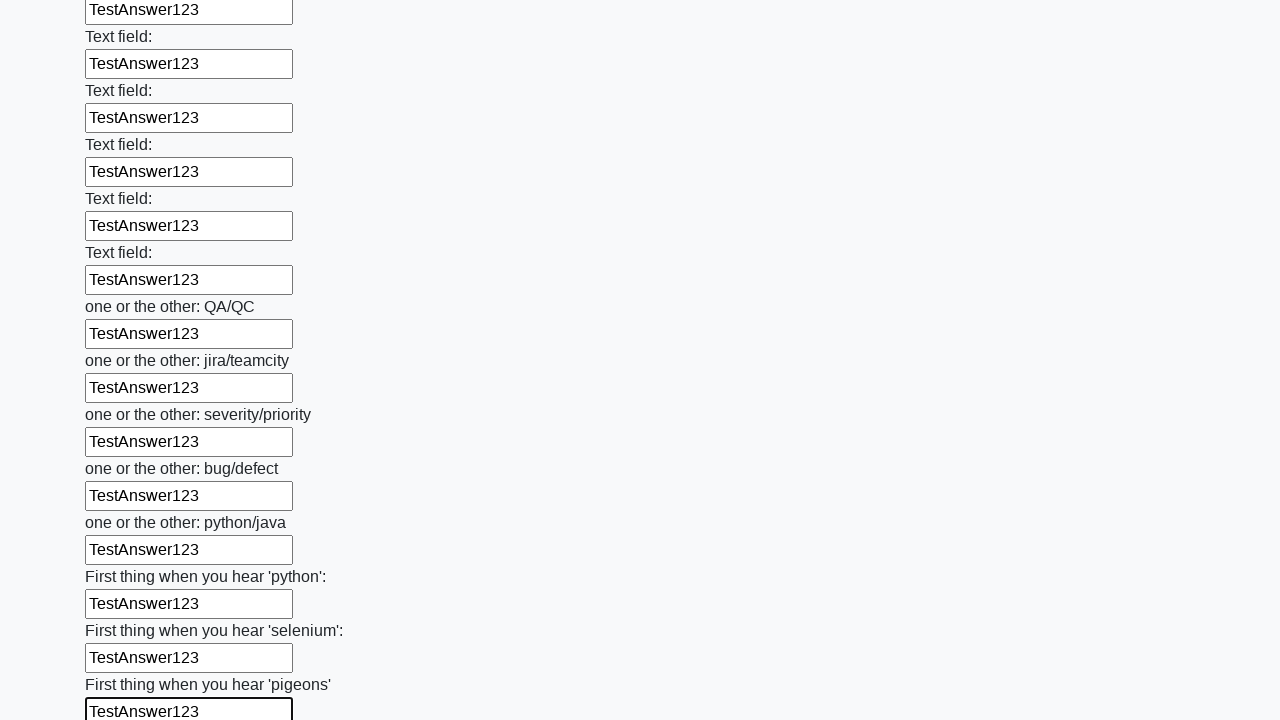

Filled input field with 'TestAnswer123' on input >> nth=95
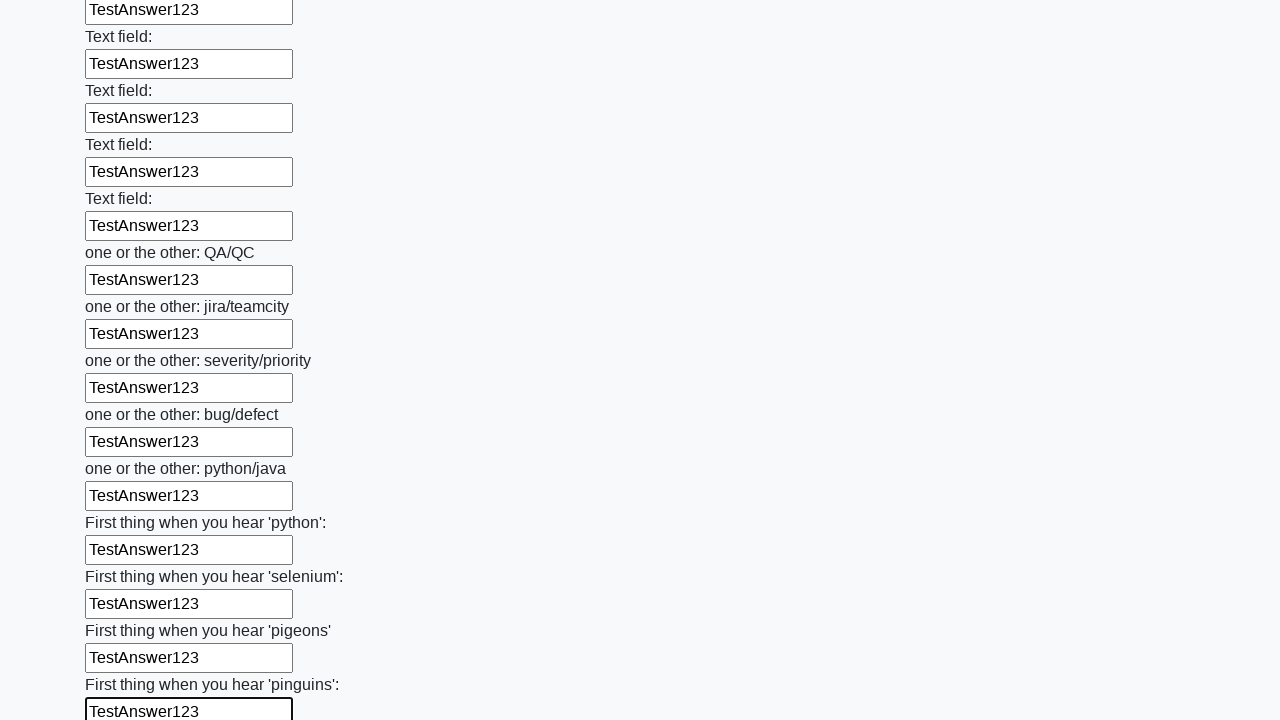

Filled input field with 'TestAnswer123' on input >> nth=96
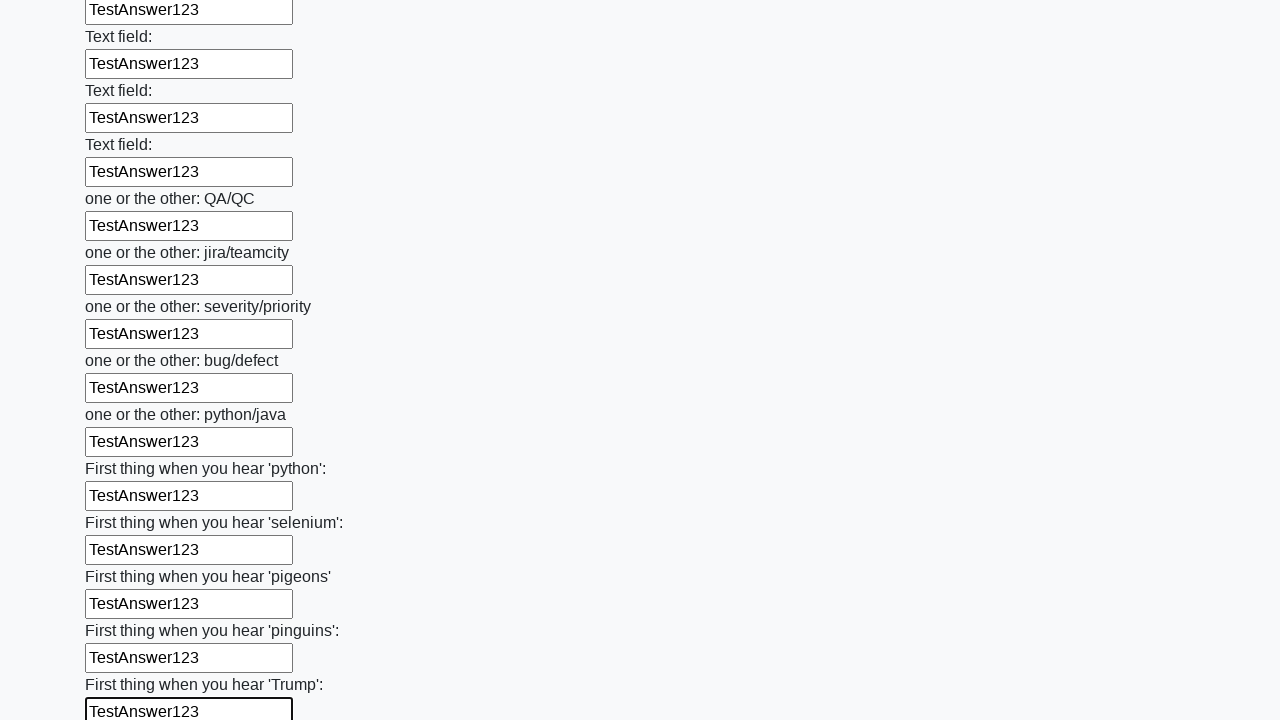

Filled input field with 'TestAnswer123' on input >> nth=97
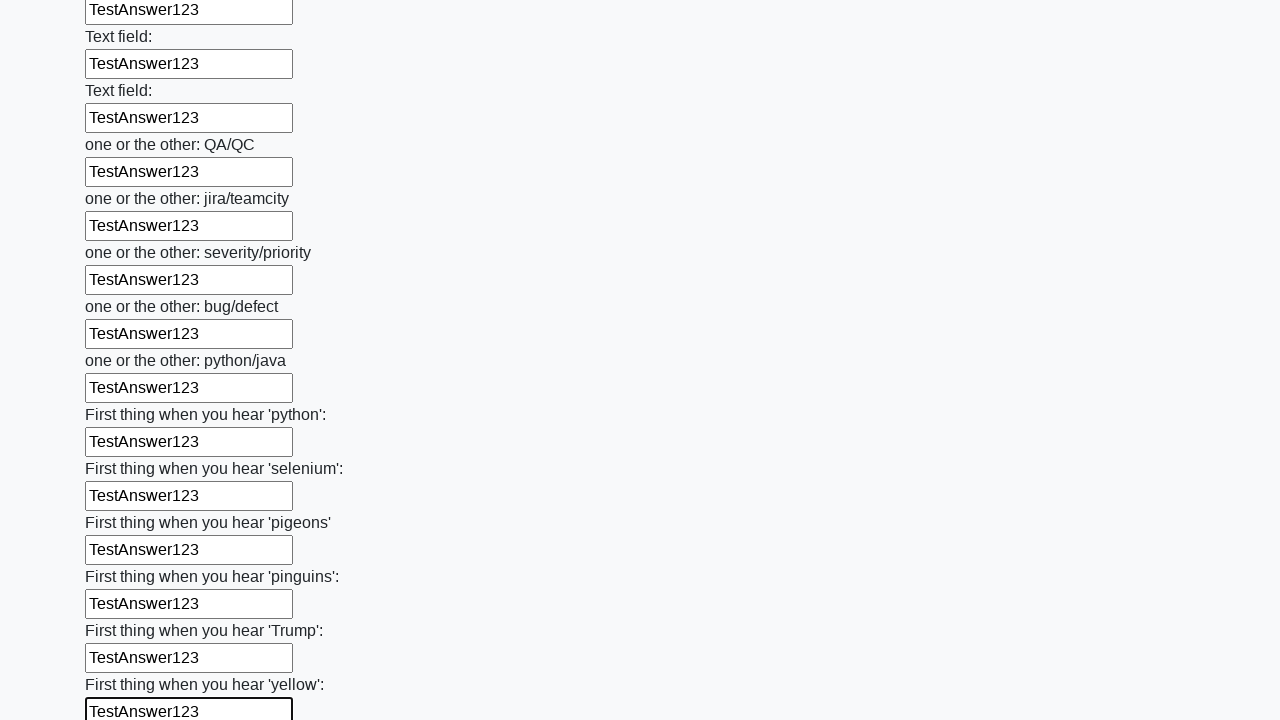

Filled input field with 'TestAnswer123' on input >> nth=98
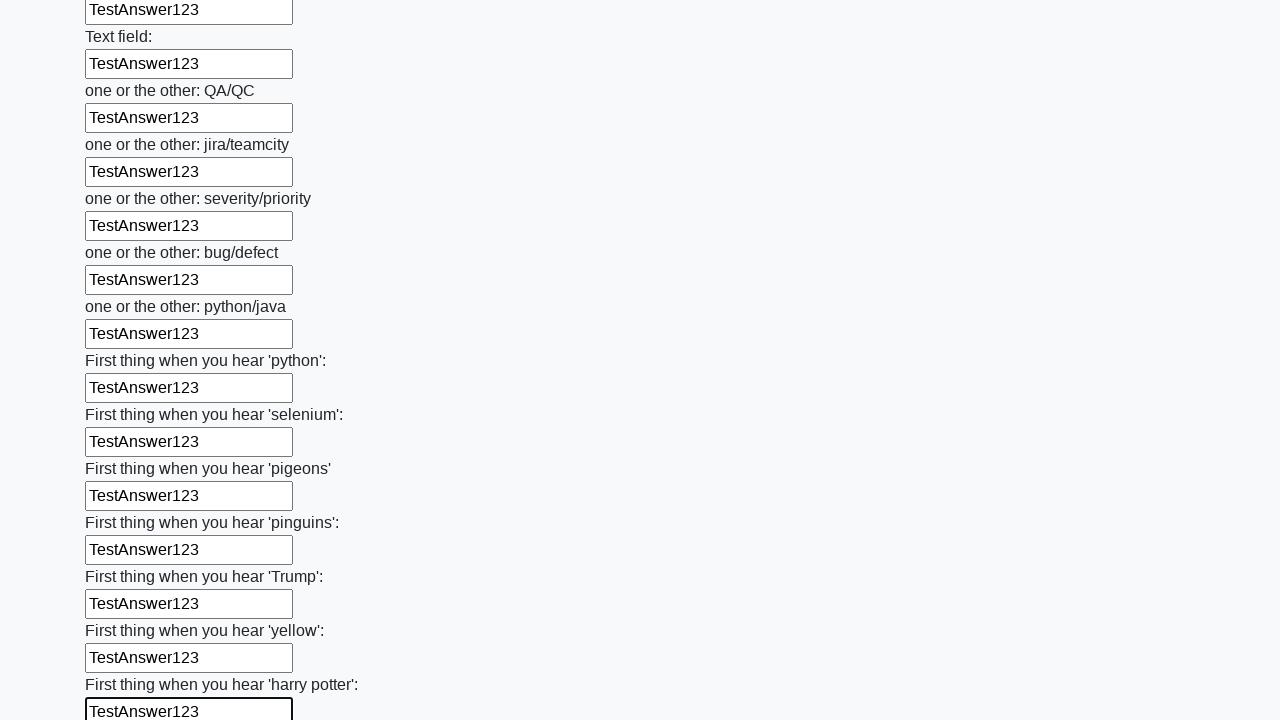

Filled input field with 'TestAnswer123' on input >> nth=99
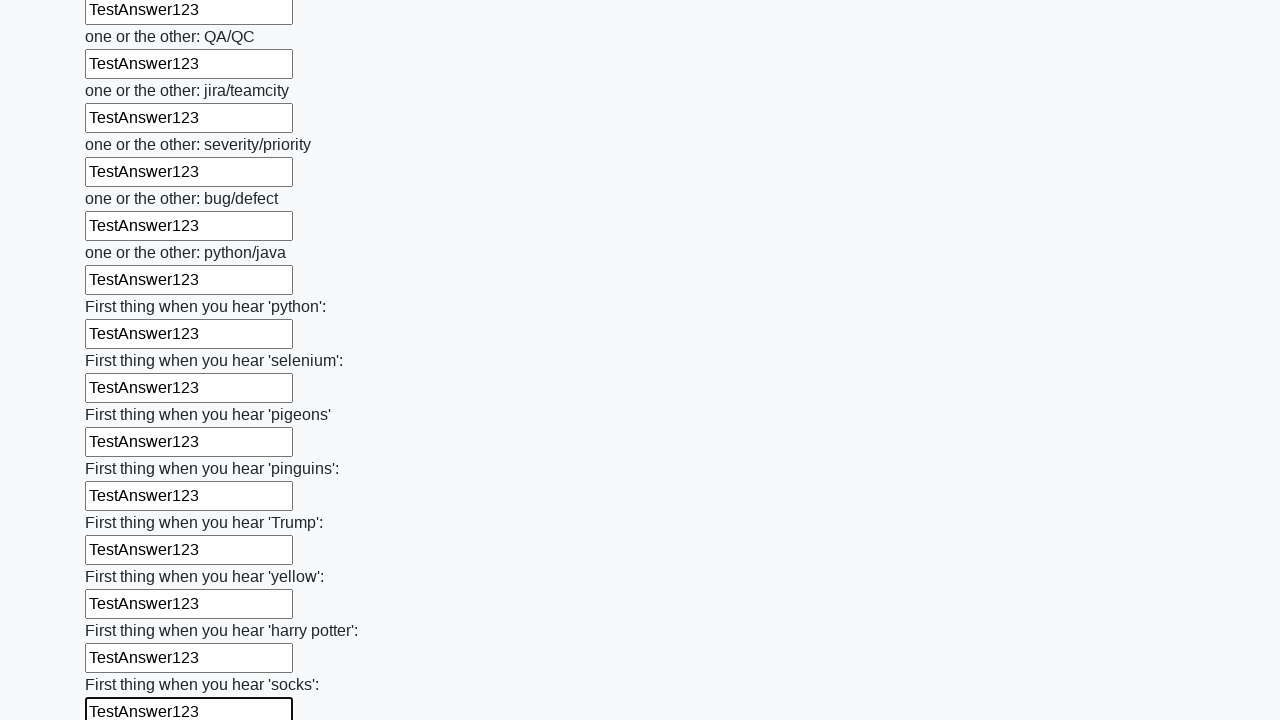

Clicked submit button to submit the form at (123, 611) on button.btn
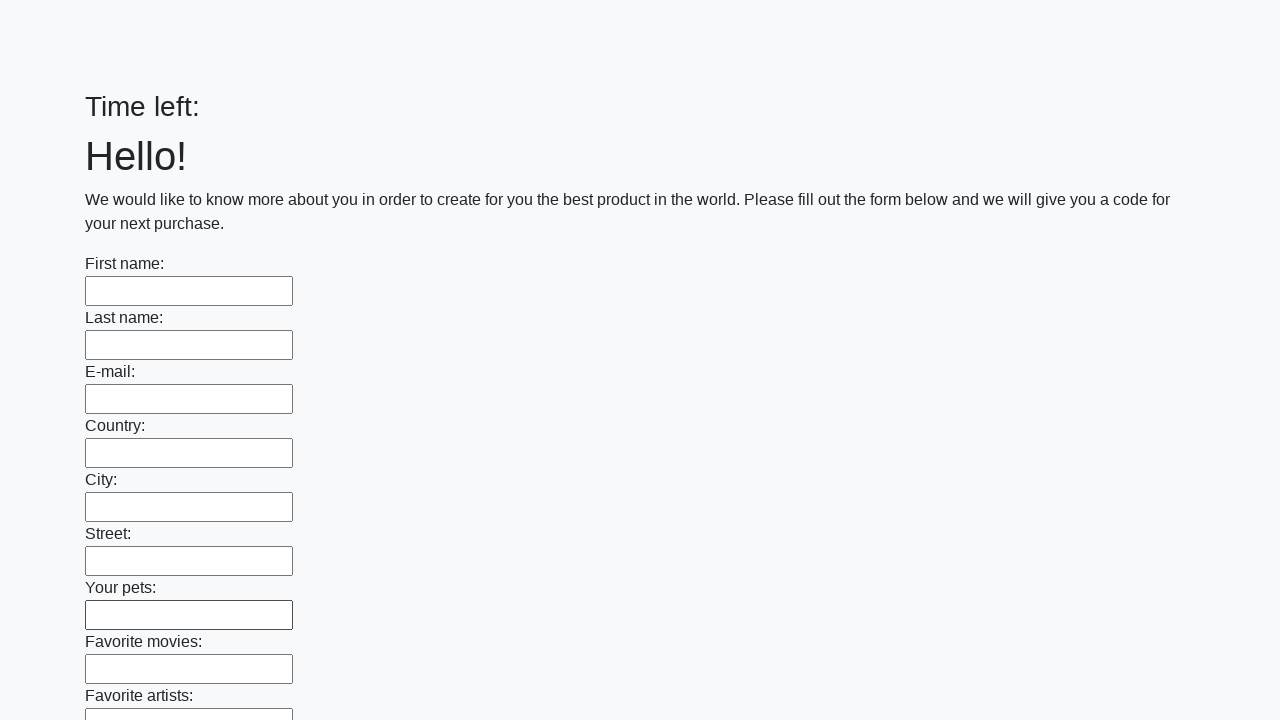

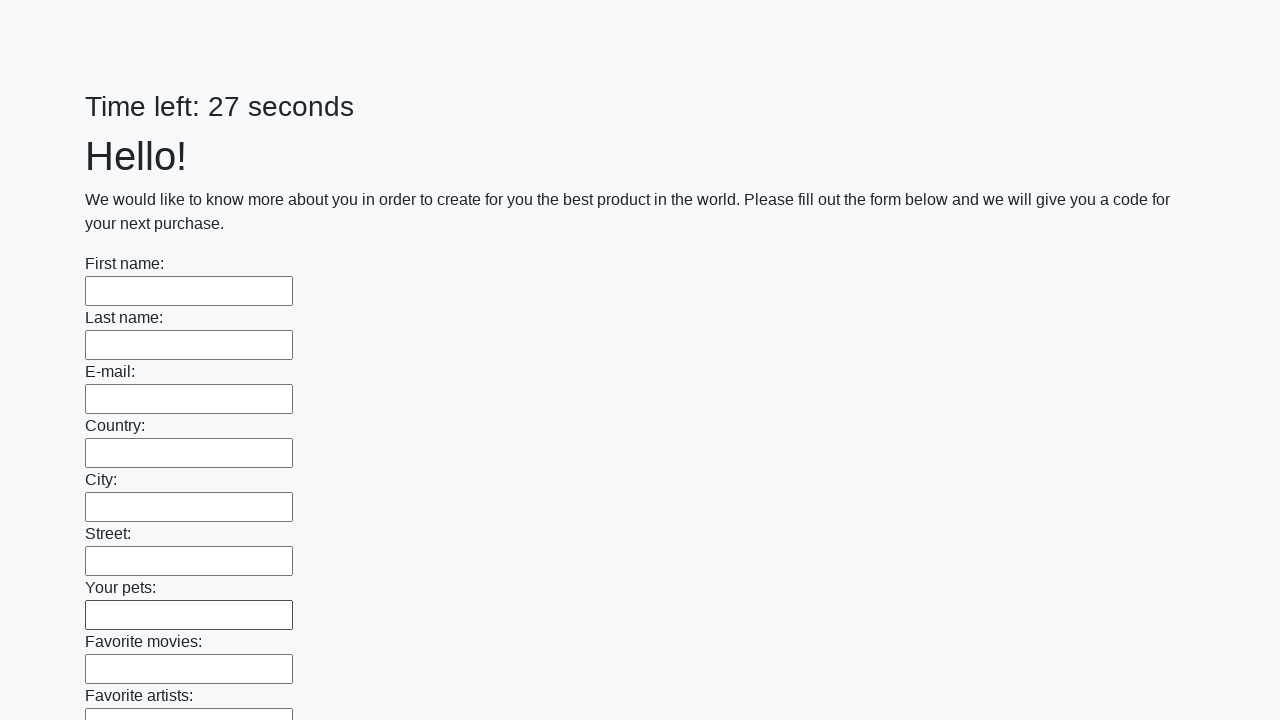